Tests noun button selection on the Heart Page by clicking each noun option and verifying that only one can be selected at a time.

Starting URL: https://hkbus.app/en

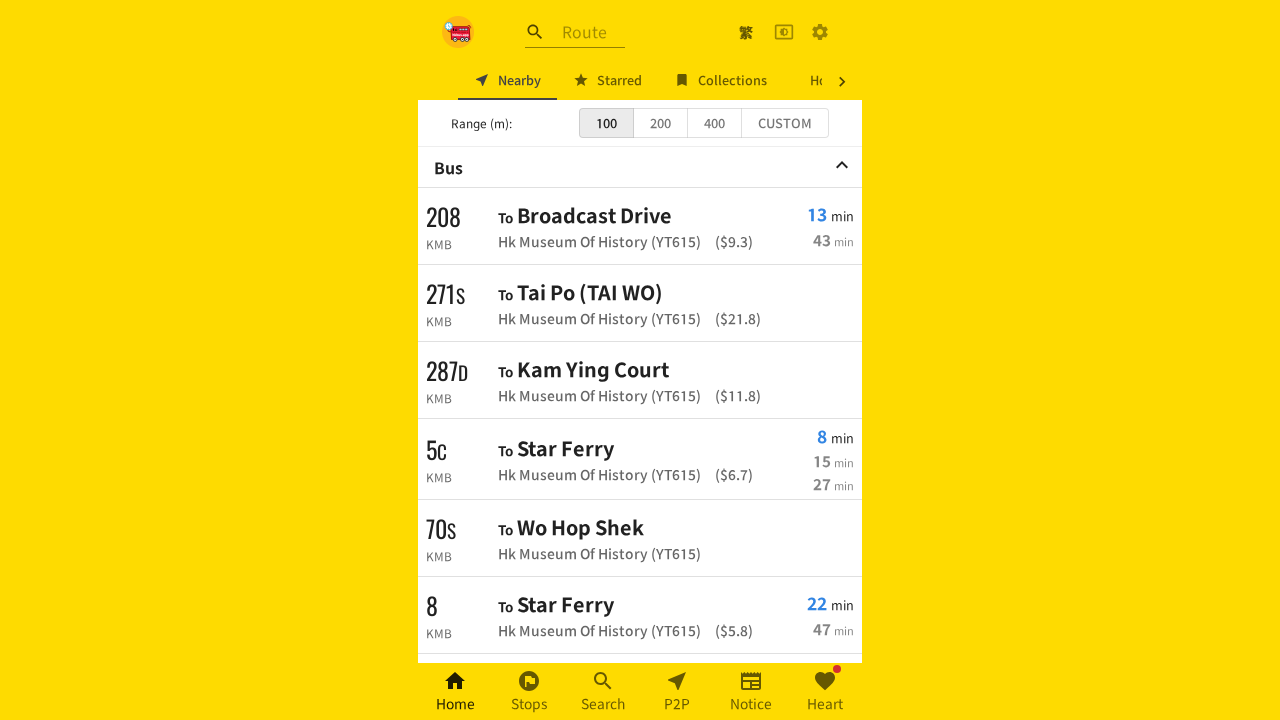

Navigated to hkbus.app homepage
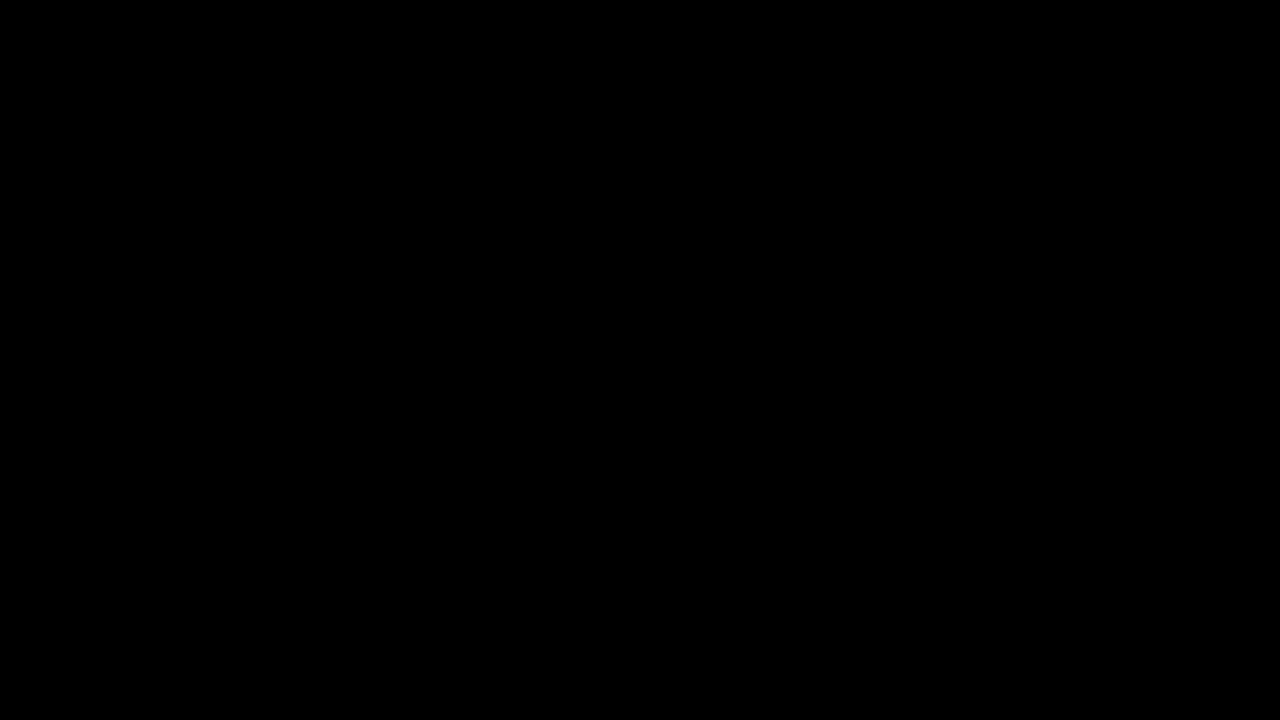

Clicked heart link to navigate to Heart Page at (825, 692) on xpath=//*[@id='root']/div/div[3]/a[6]
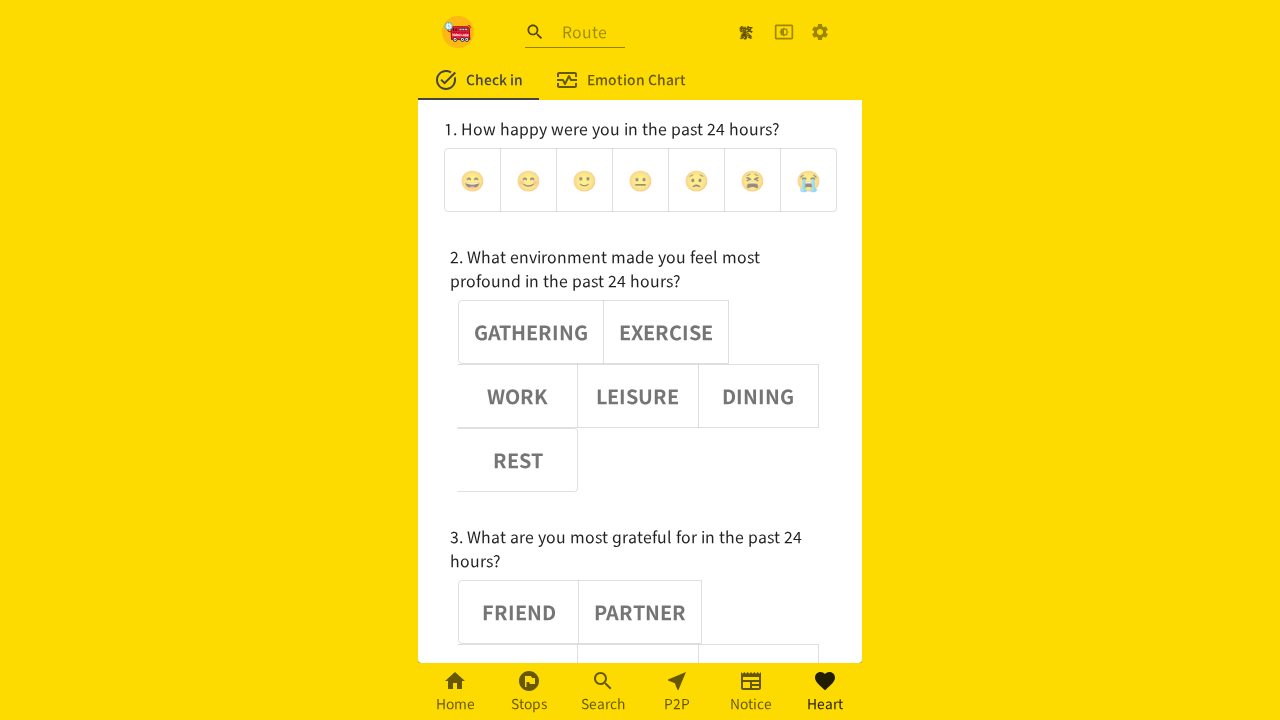

Waited 1000ms for Heart Page to load
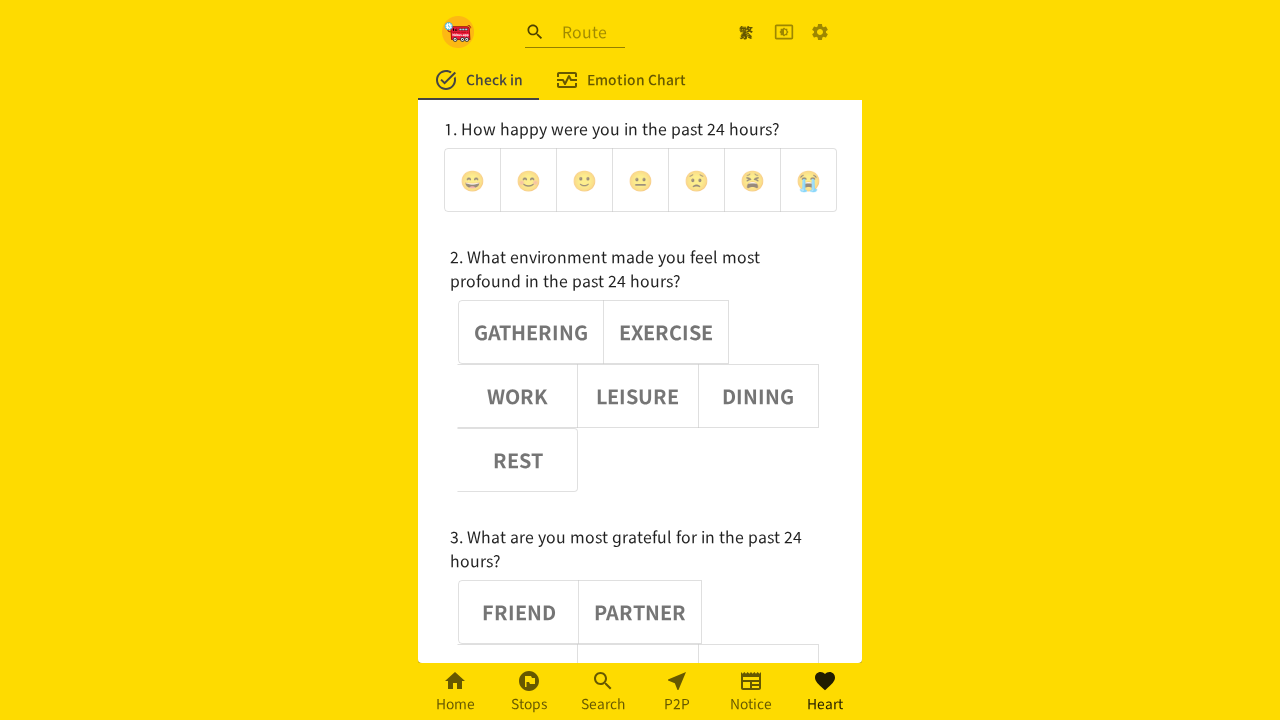

Located noun options group
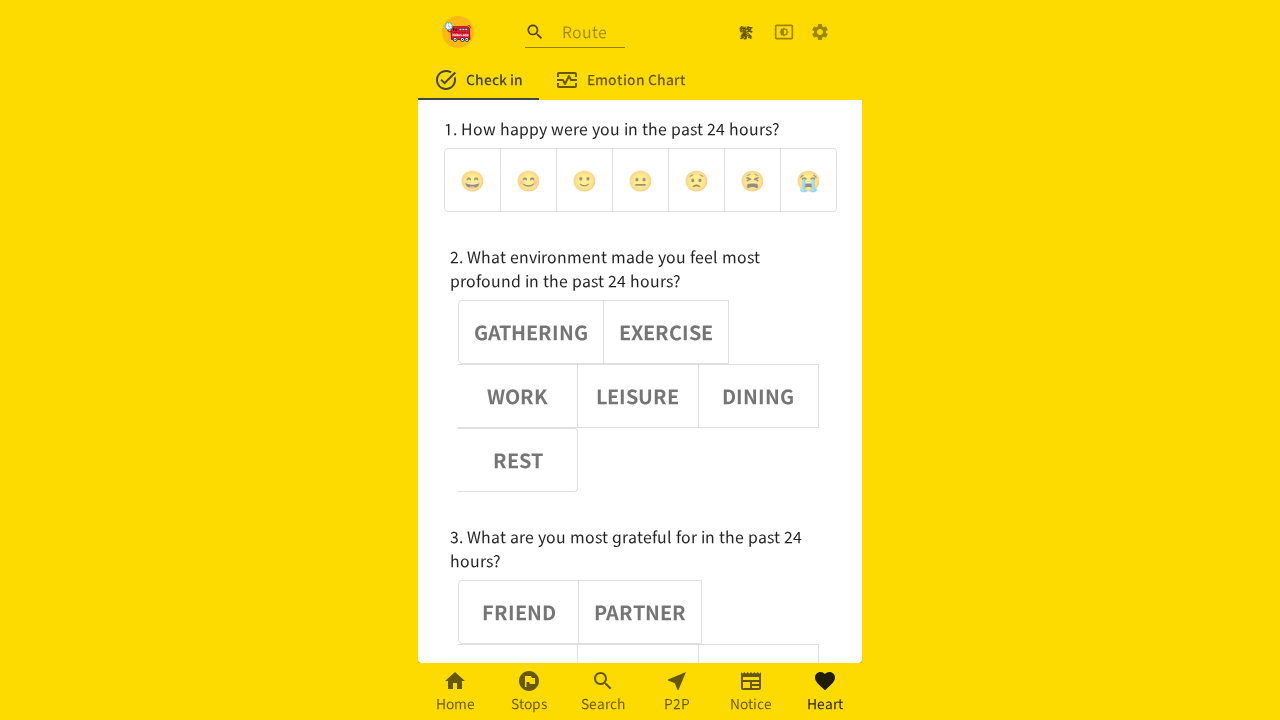

Located all noun buttons within the group
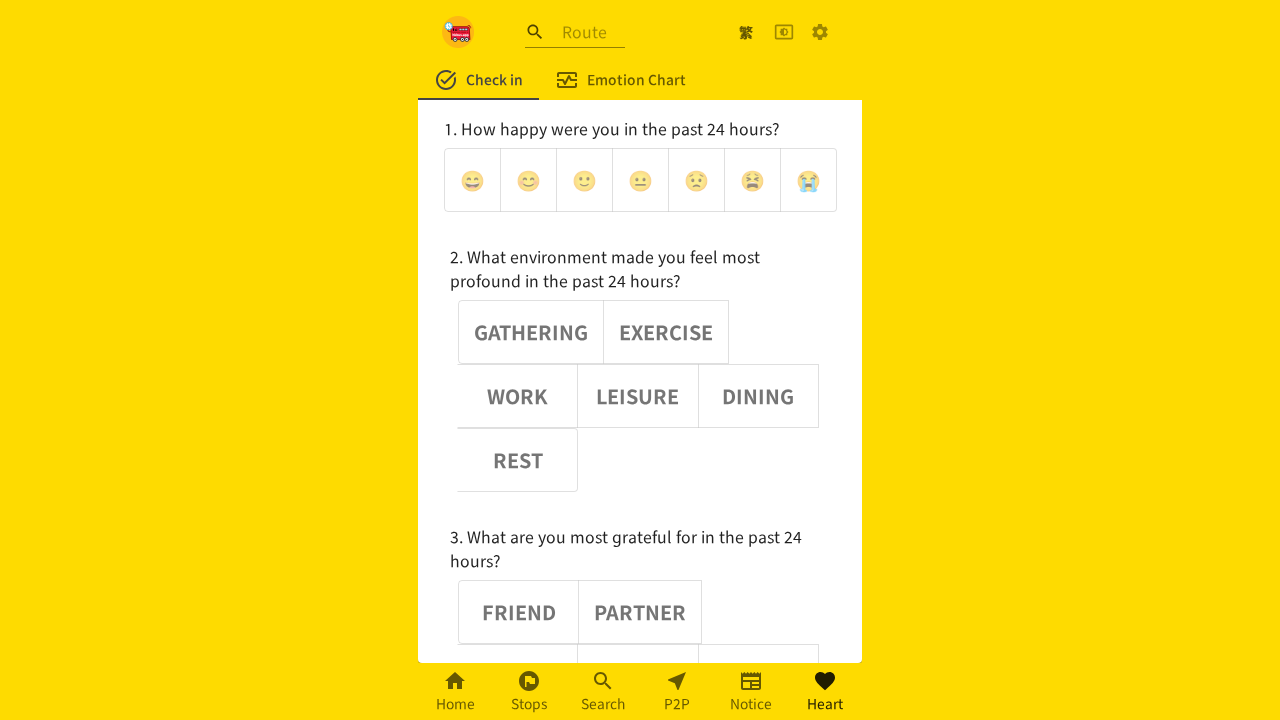

Found 6 noun buttons
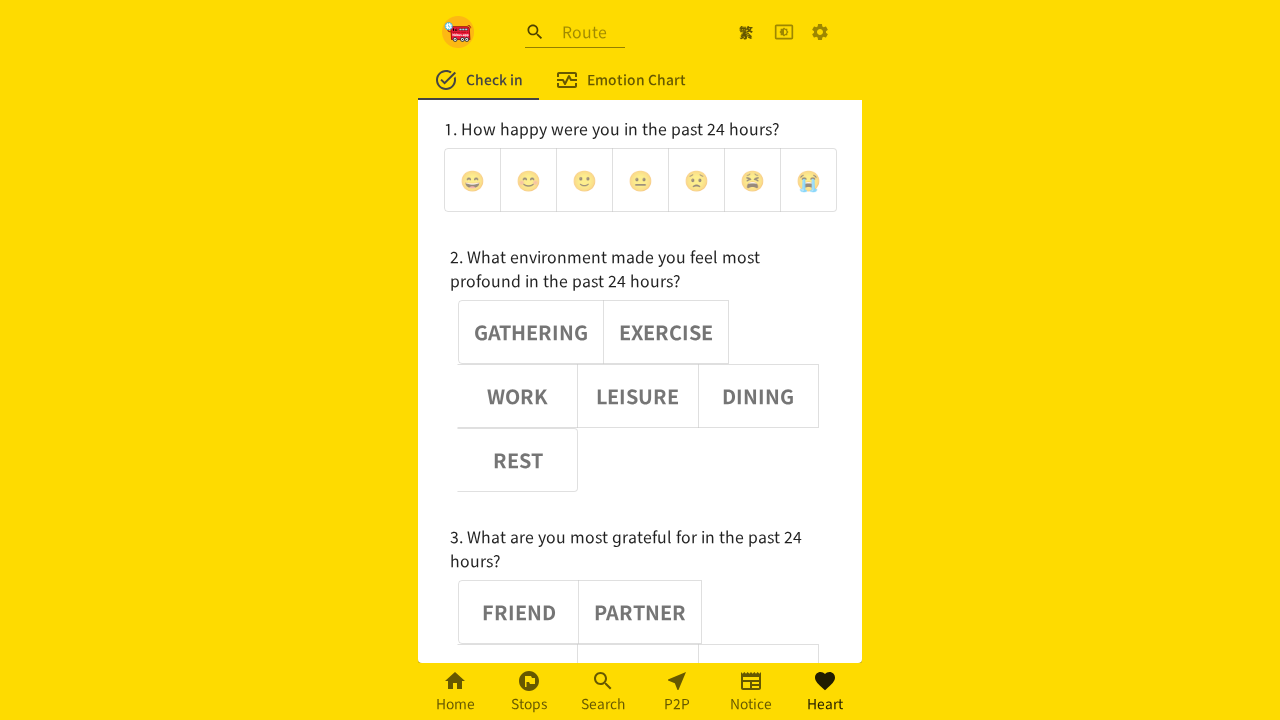

Clicked noun button 0 at (531, 332) on (//div[@role='group'])[2] >> button >> nth=0
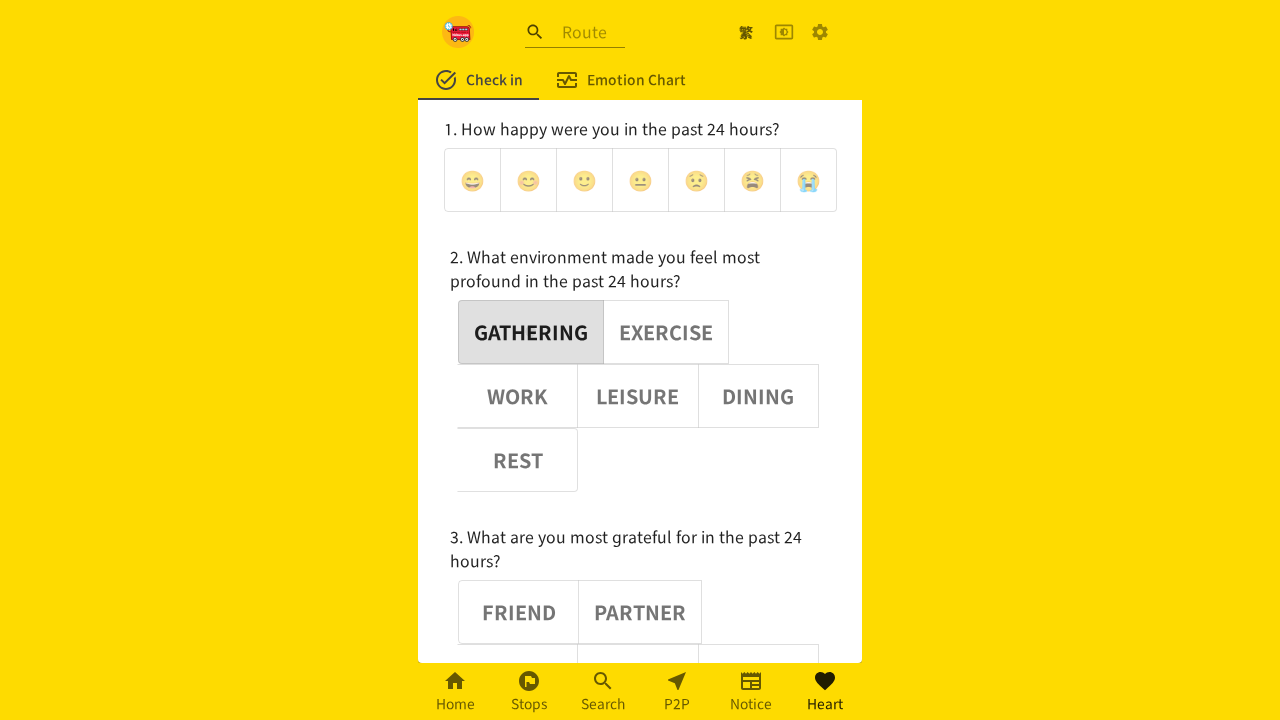

Waited 1000ms after clicking noun button 0
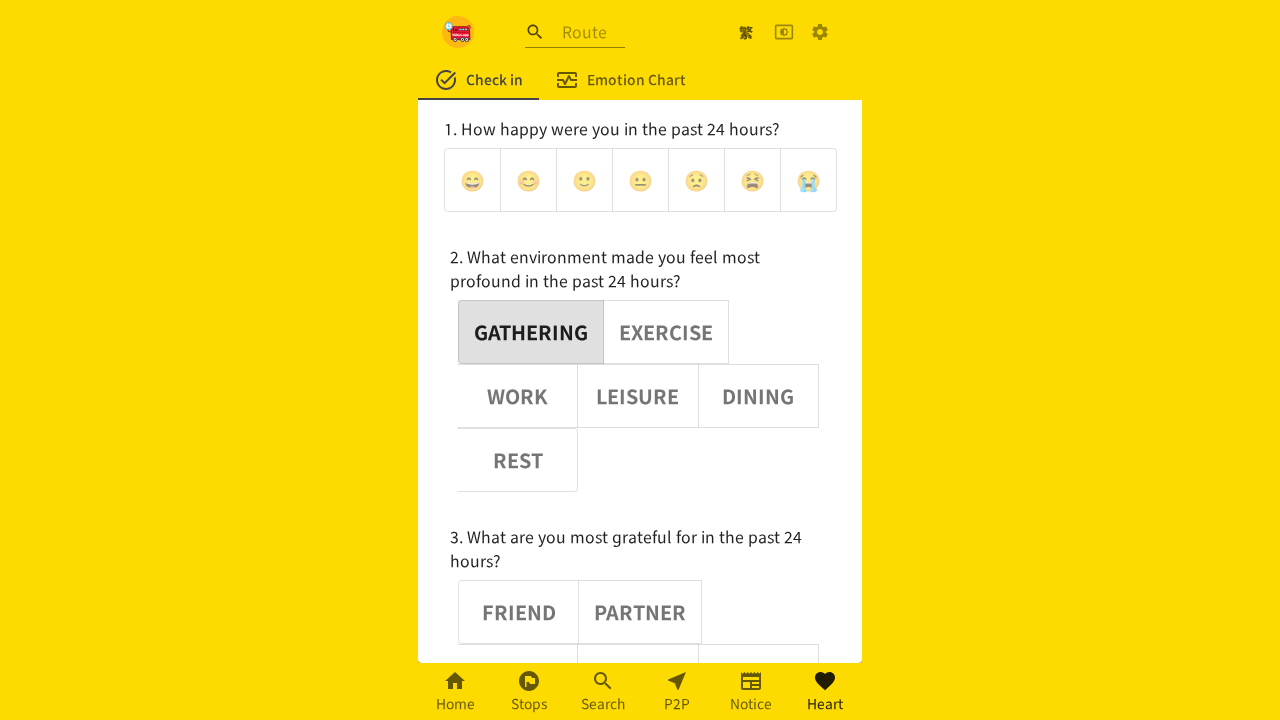

Verified noun button 0 has aria-pressed=true
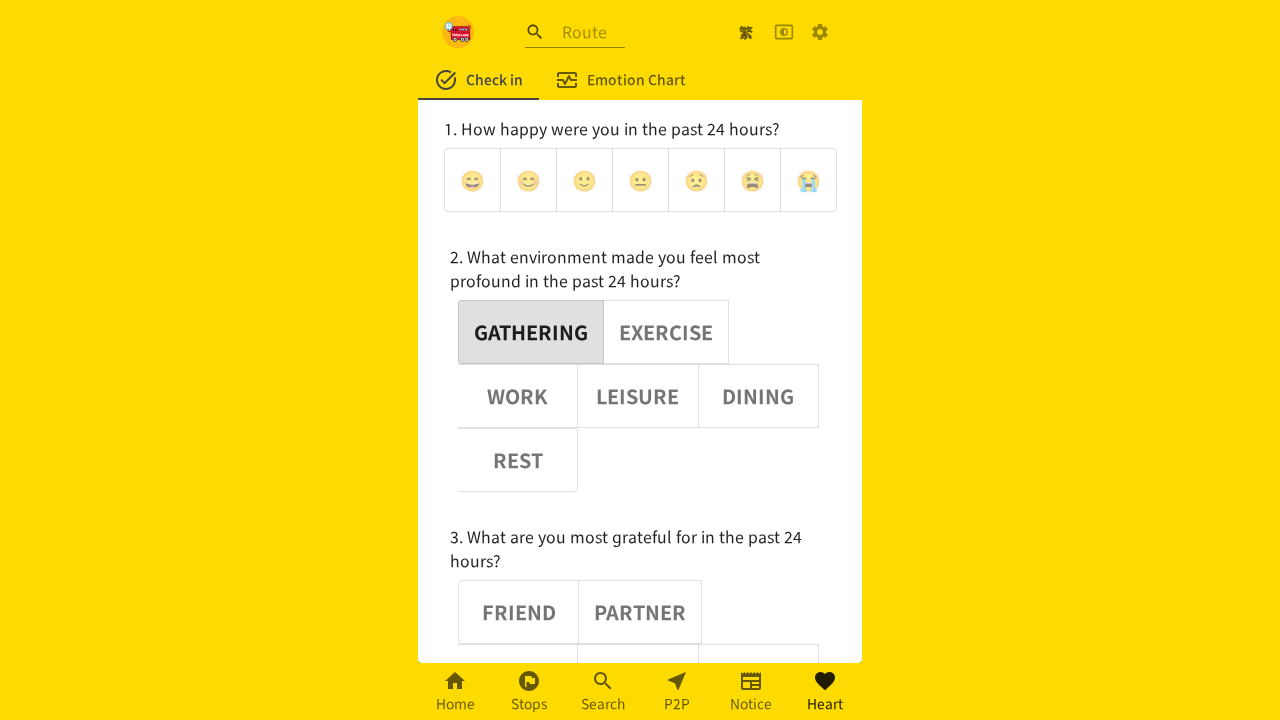

Assertion passed: noun button 0 is selected
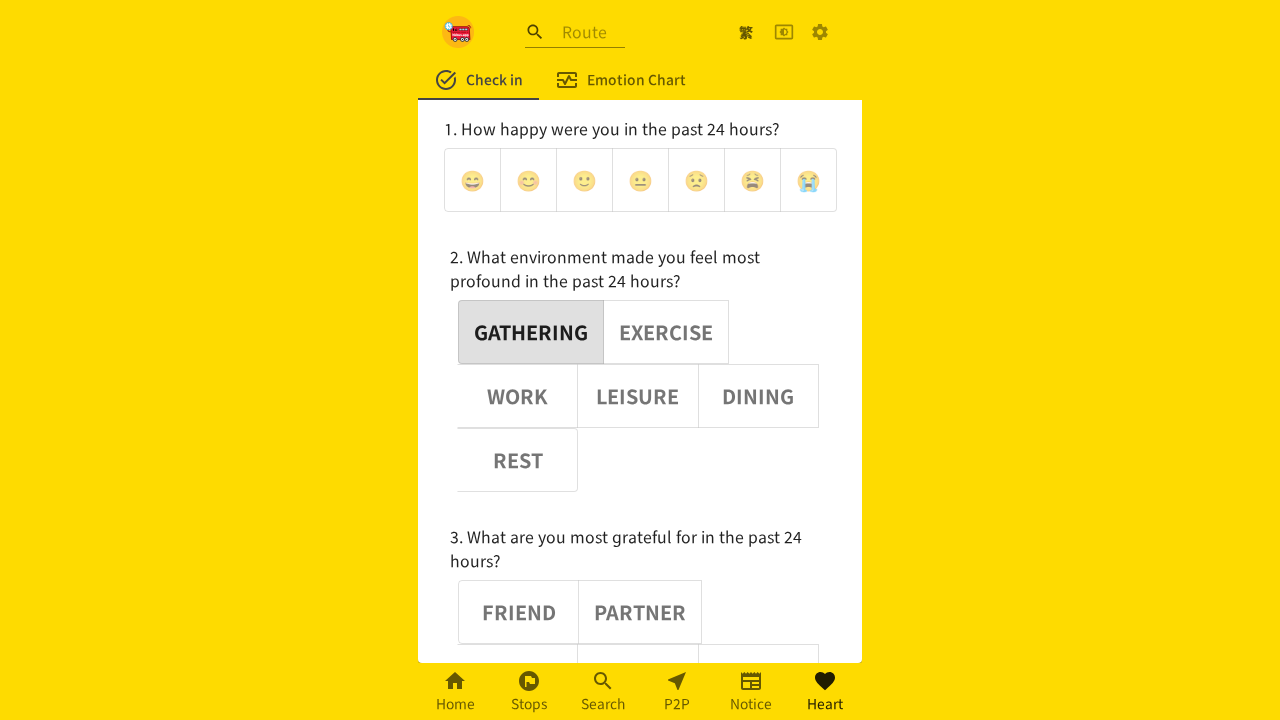

Verified noun button 1 has aria-pressed=false
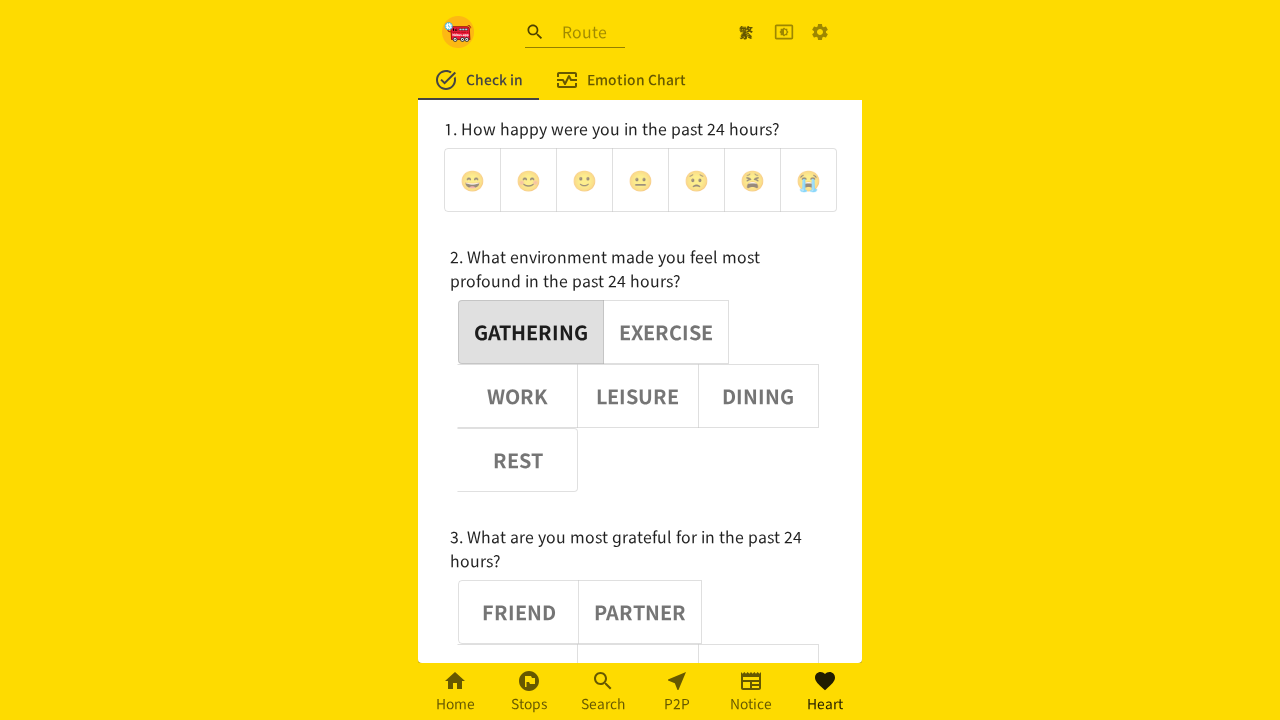

Assertion passed: noun button 1 is deselected
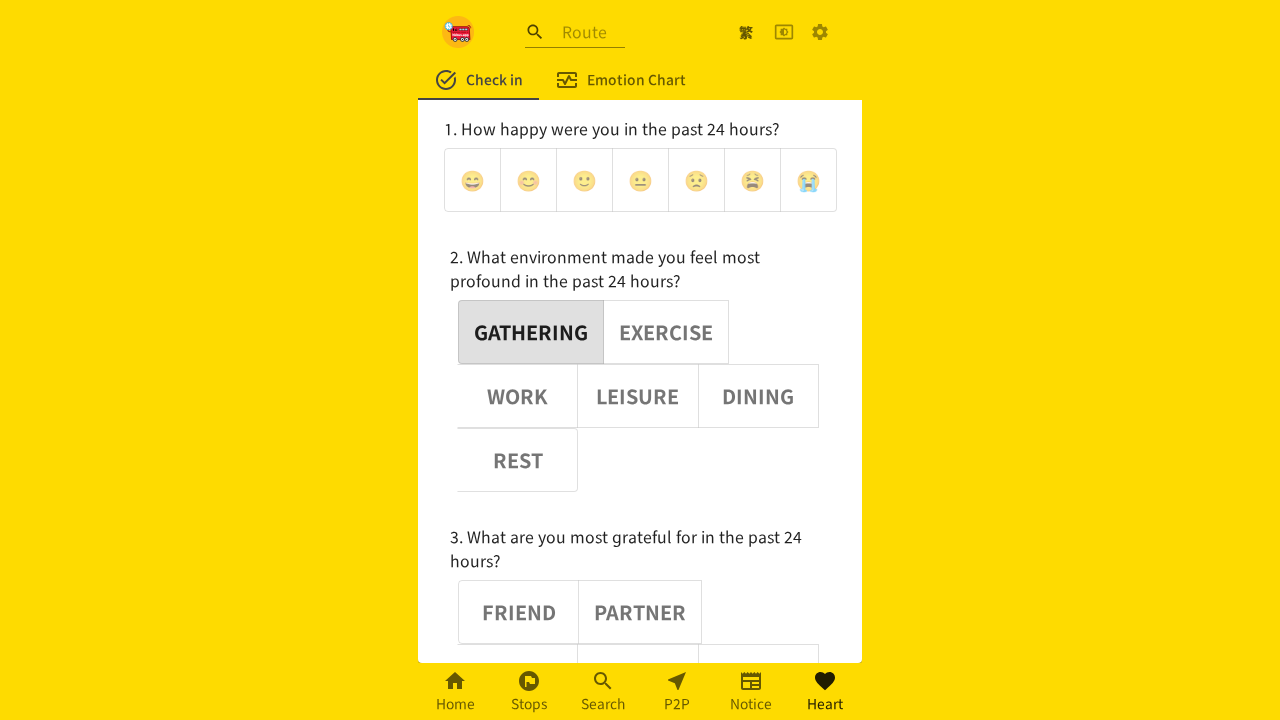

Verified noun button 2 has aria-pressed=false
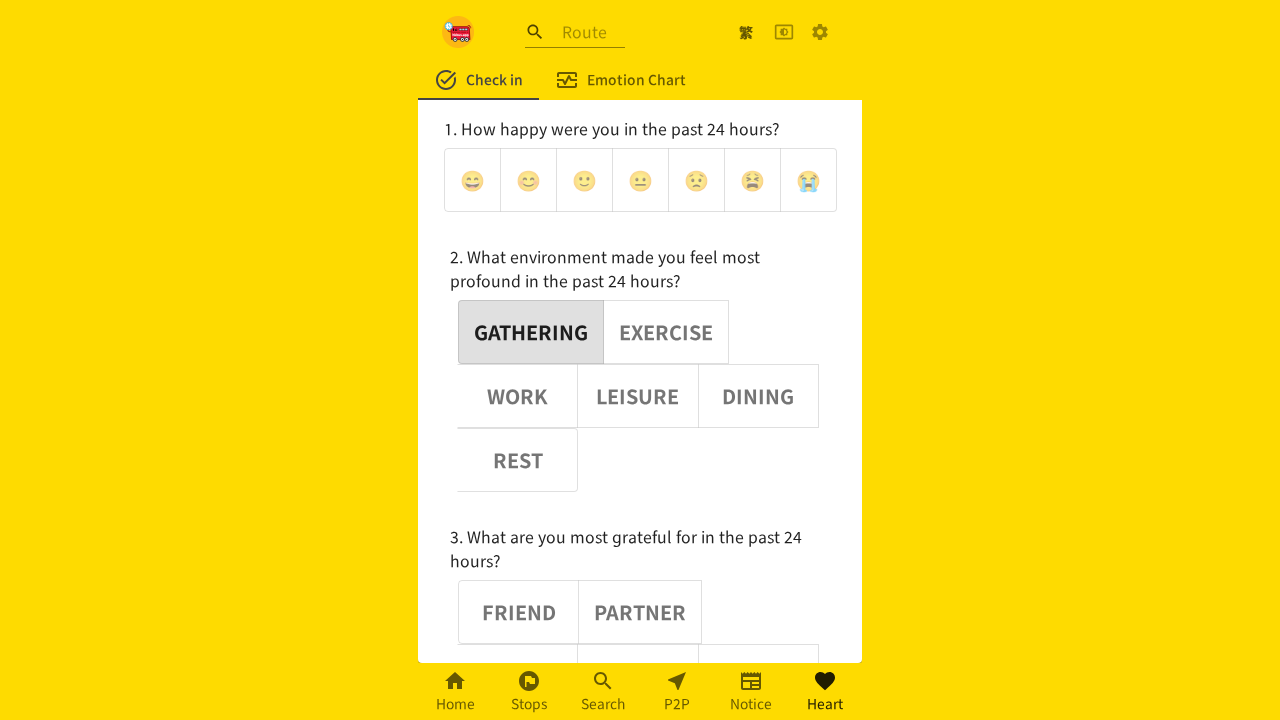

Assertion passed: noun button 2 is deselected
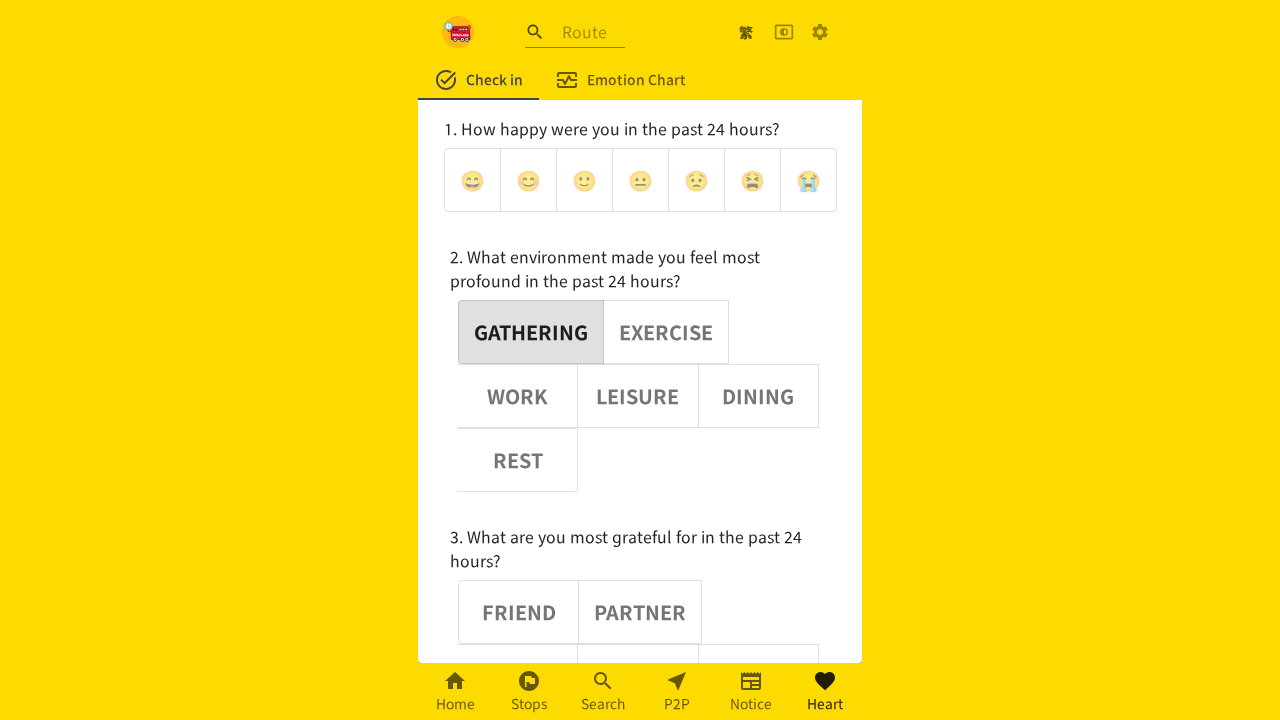

Verified noun button 3 has aria-pressed=false
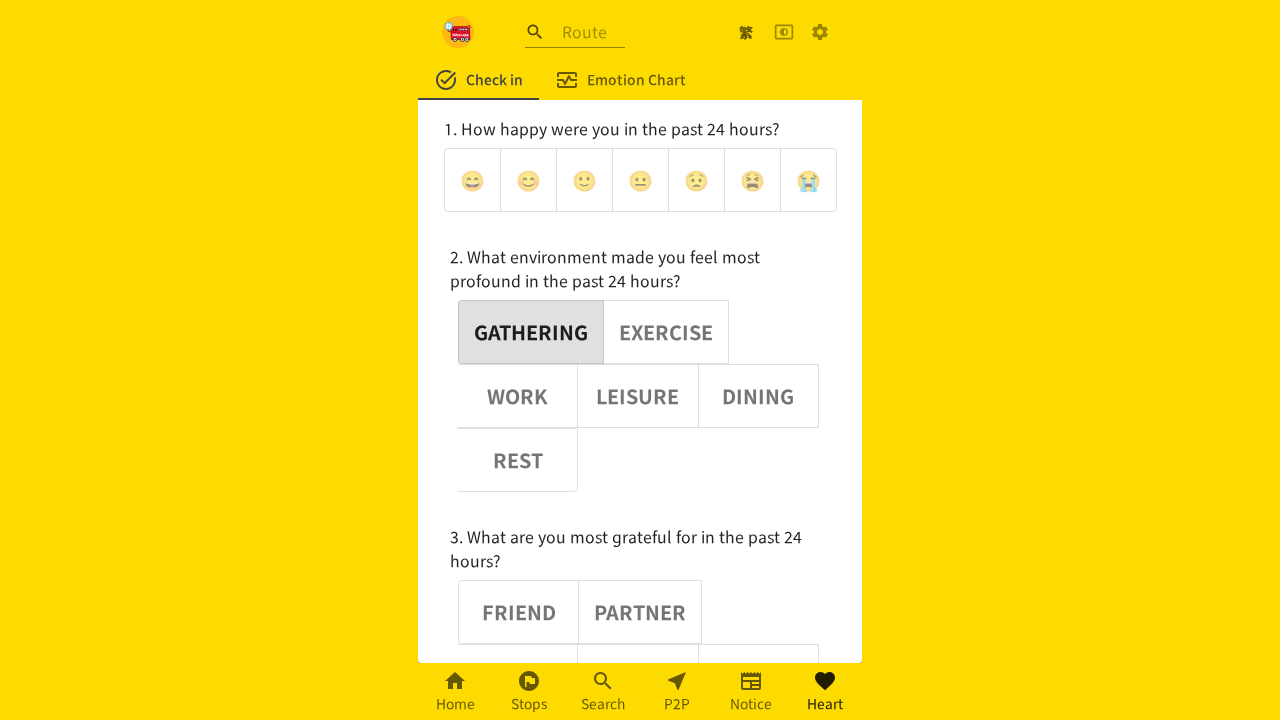

Assertion passed: noun button 3 is deselected
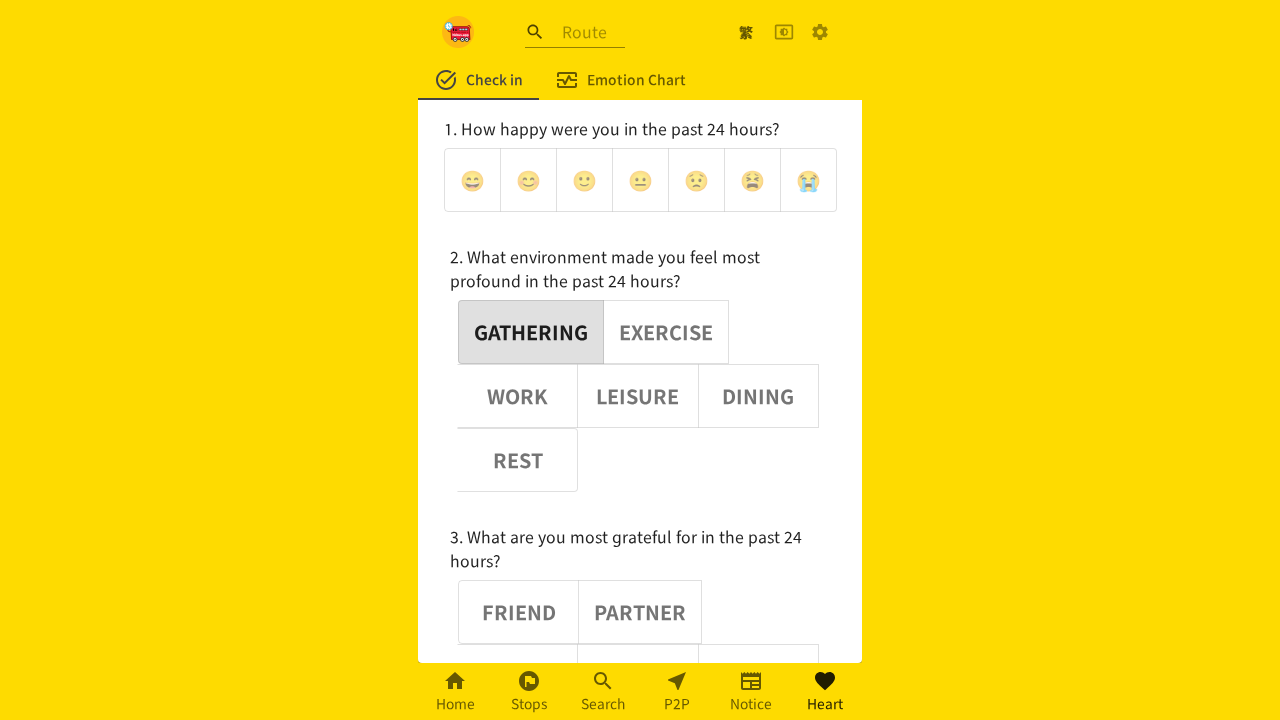

Verified noun button 4 has aria-pressed=false
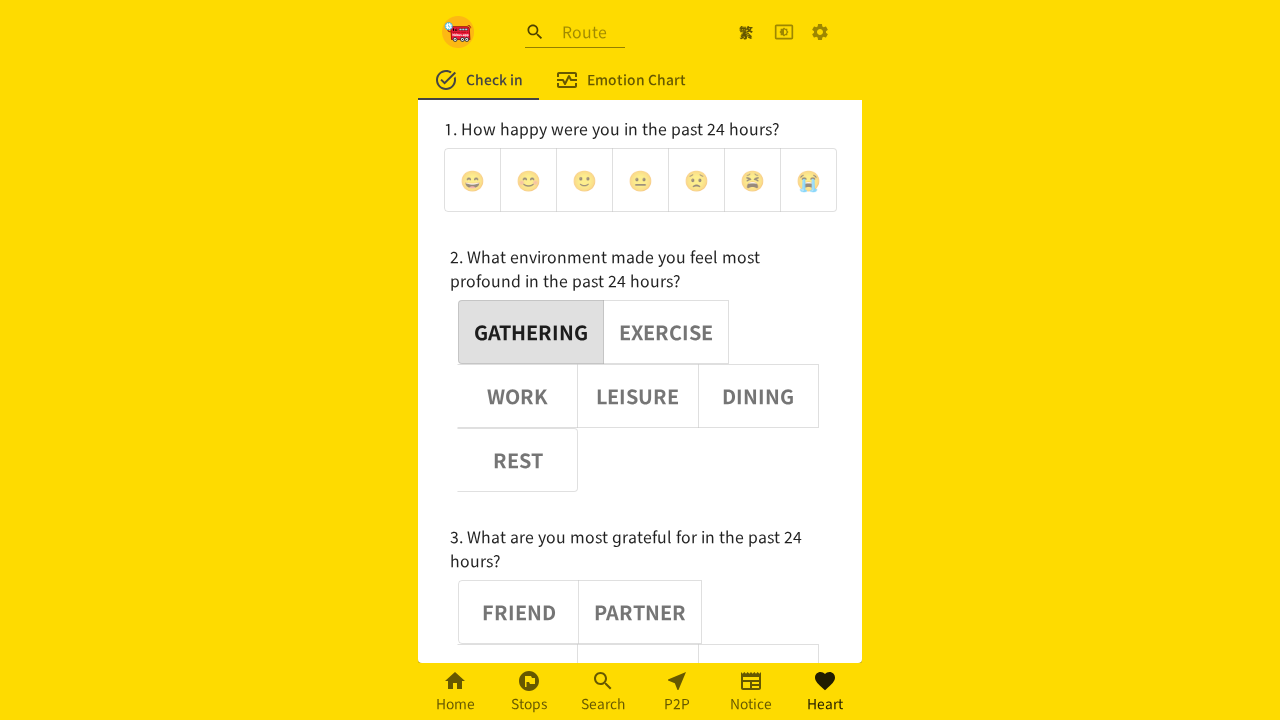

Assertion passed: noun button 4 is deselected
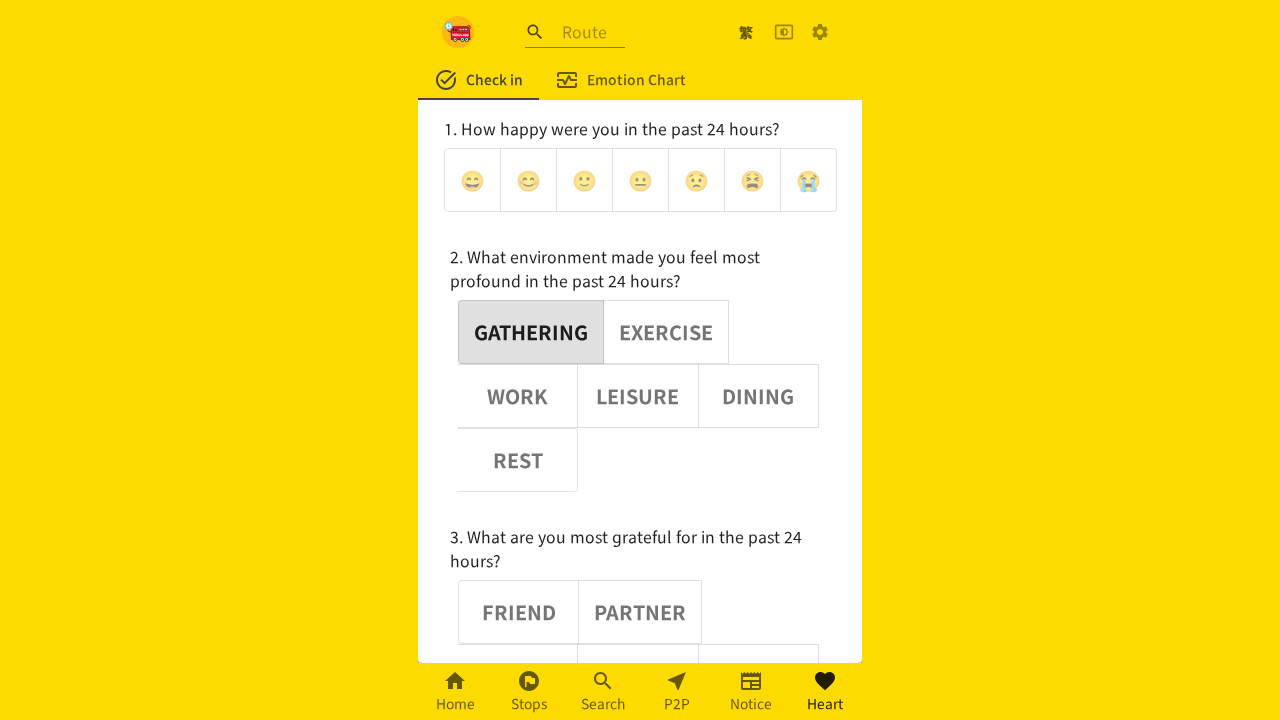

Verified noun button 5 has aria-pressed=false
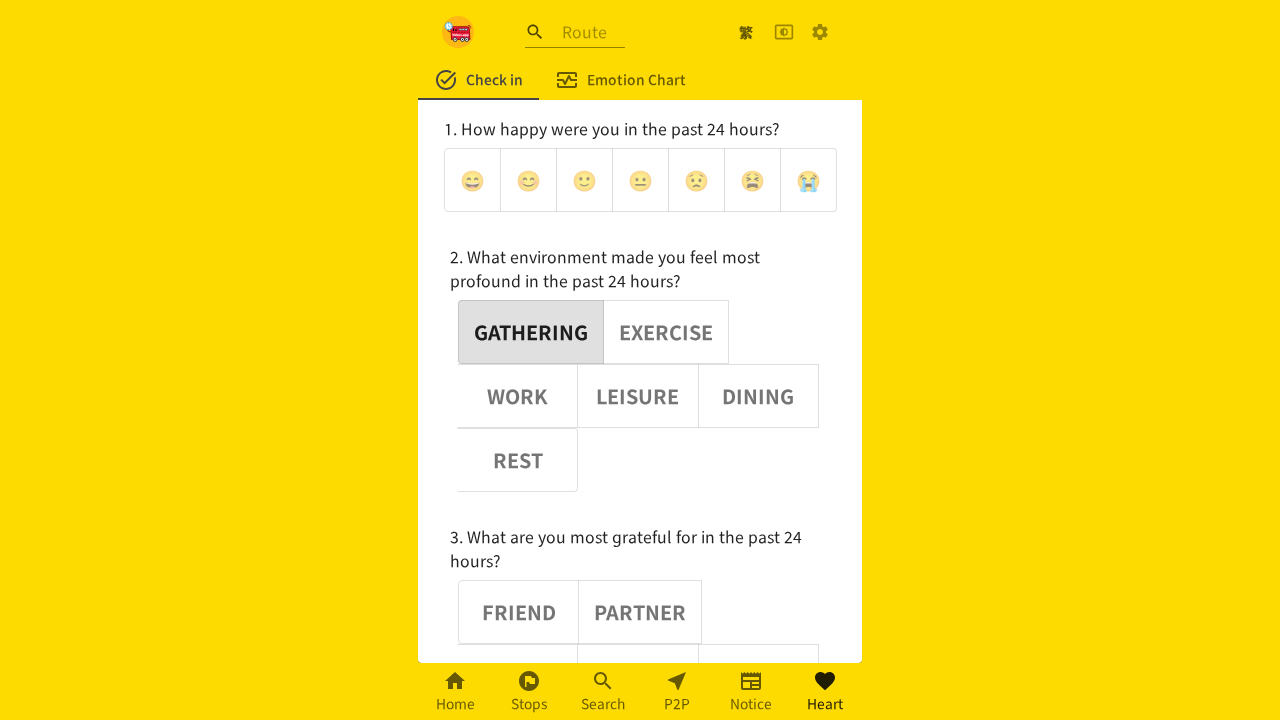

Assertion passed: noun button 5 is deselected
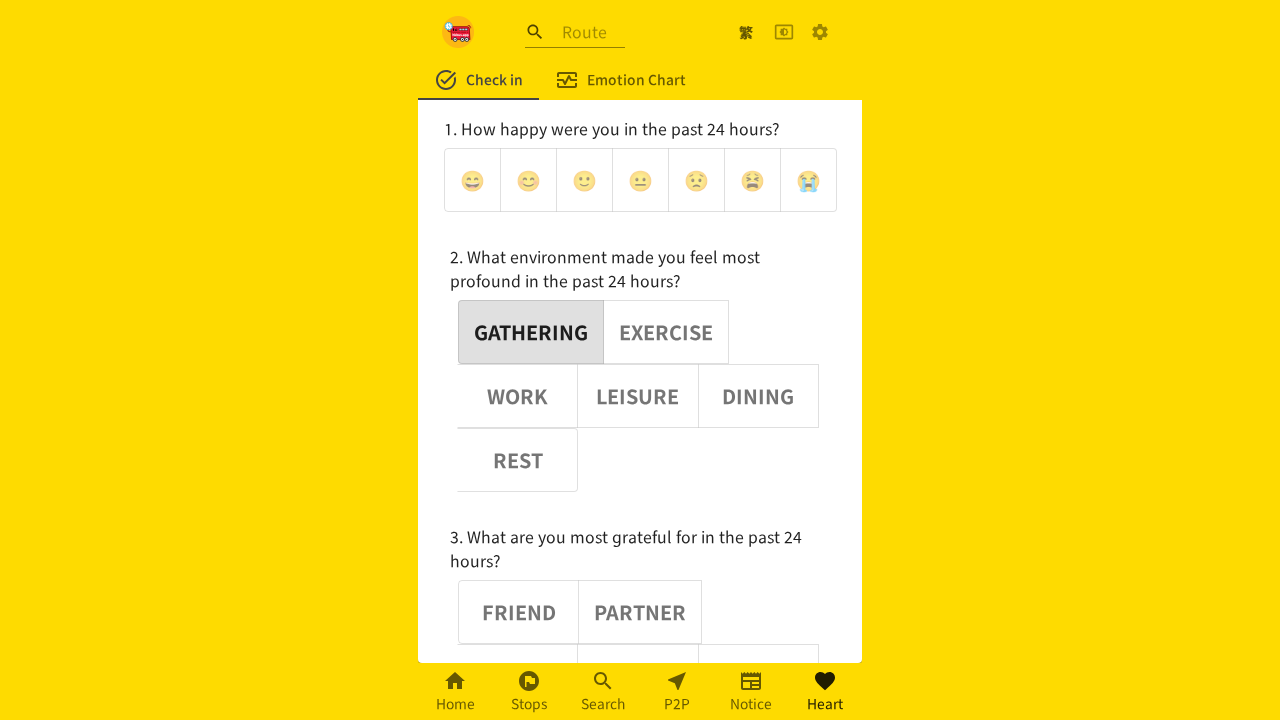

Clicked noun button 1 at (666, 332) on (//div[@role='group'])[2] >> button >> nth=1
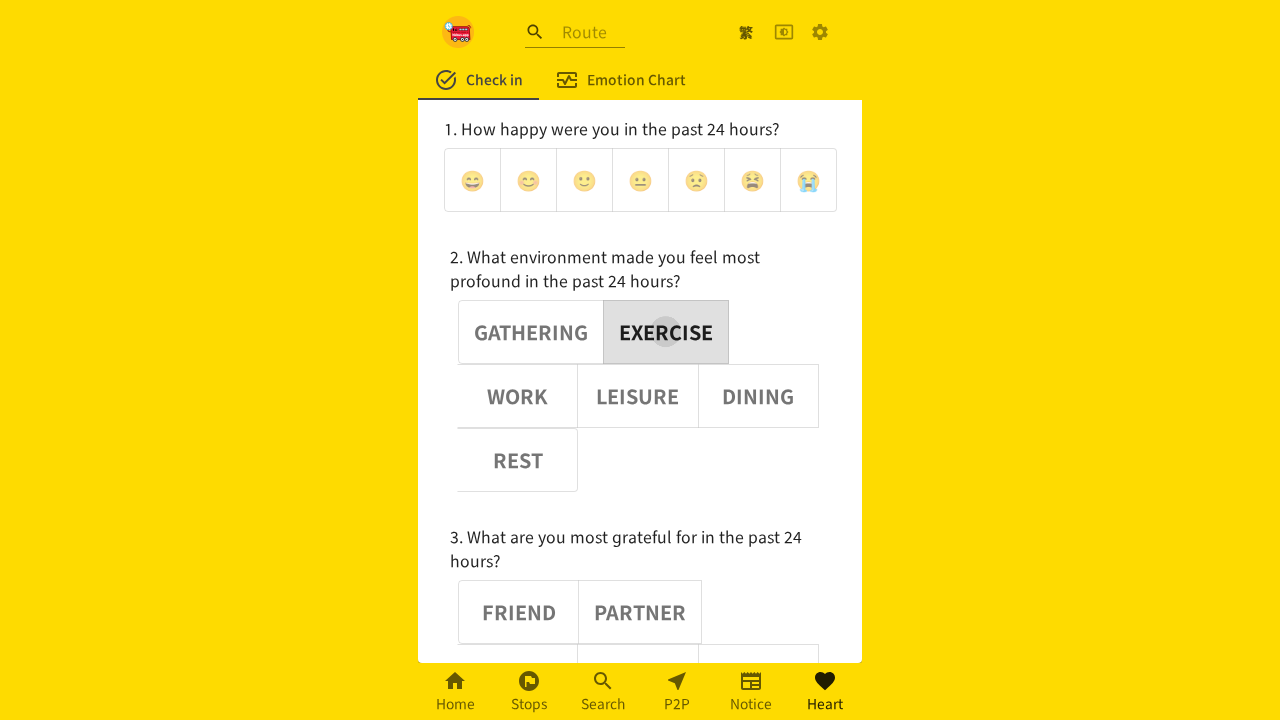

Waited 1000ms after clicking noun button 1
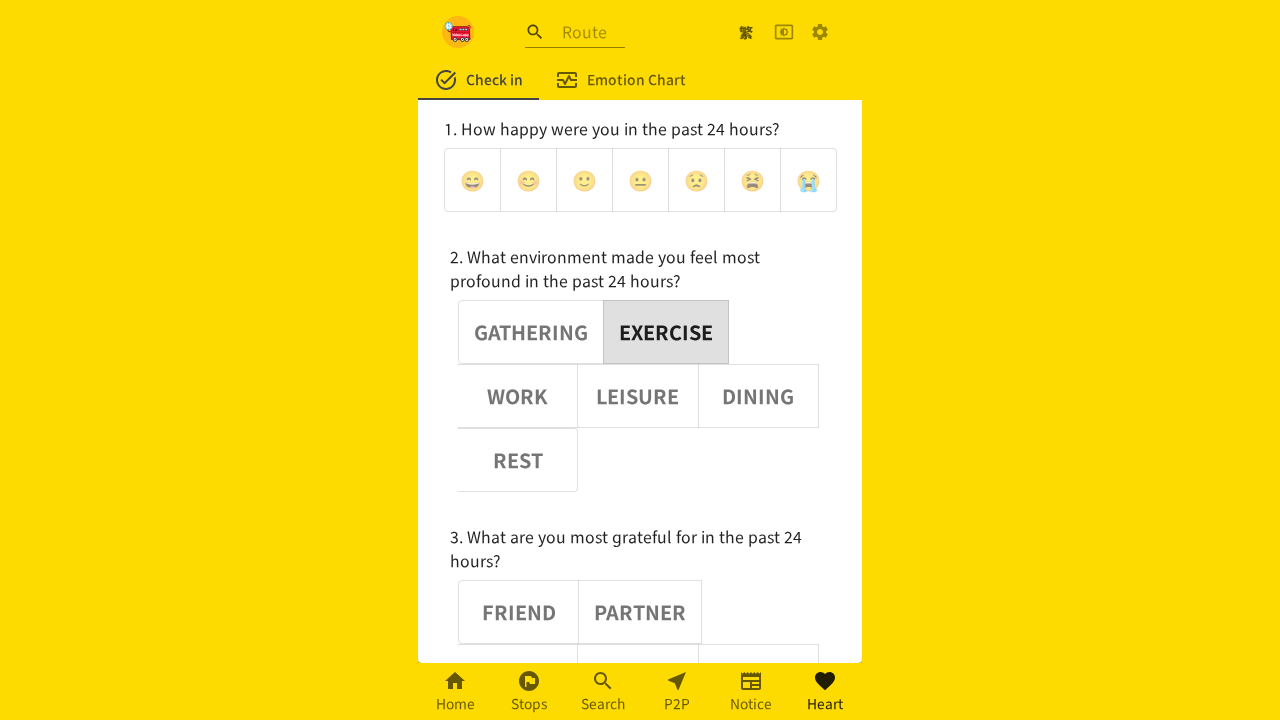

Verified noun button 1 has aria-pressed=true
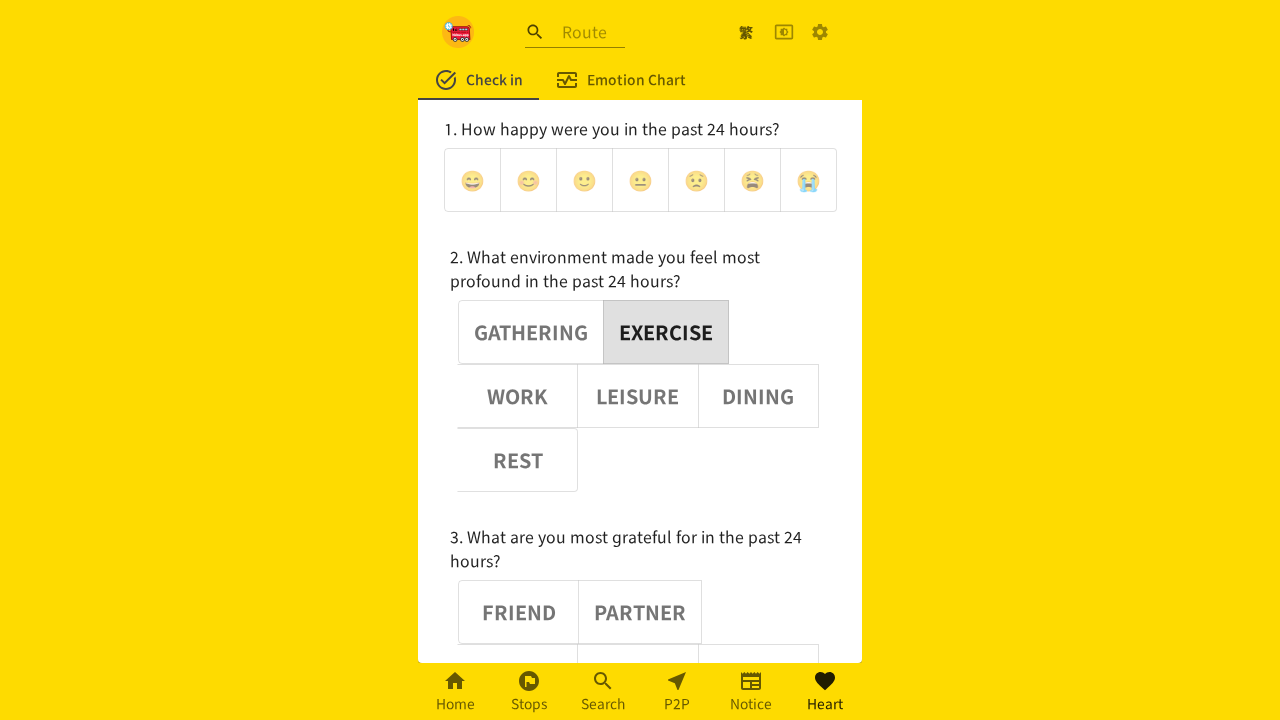

Assertion passed: noun button 1 is selected
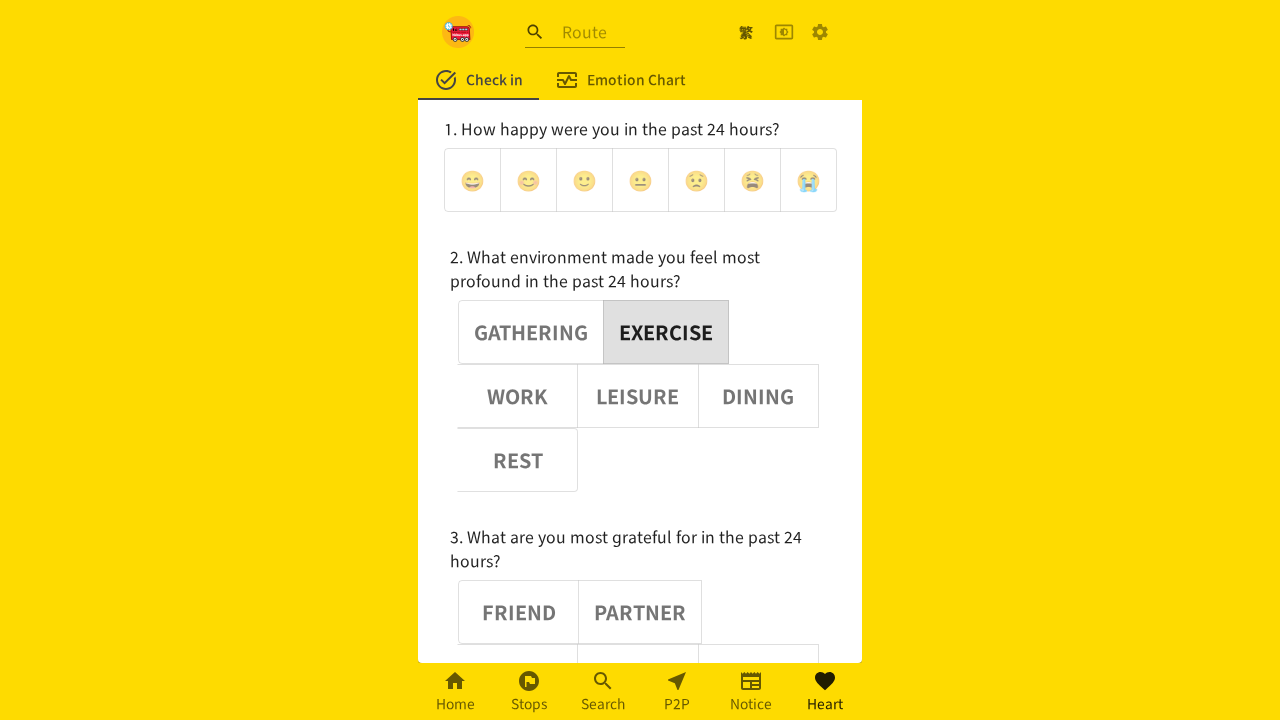

Verified noun button 0 has aria-pressed=false
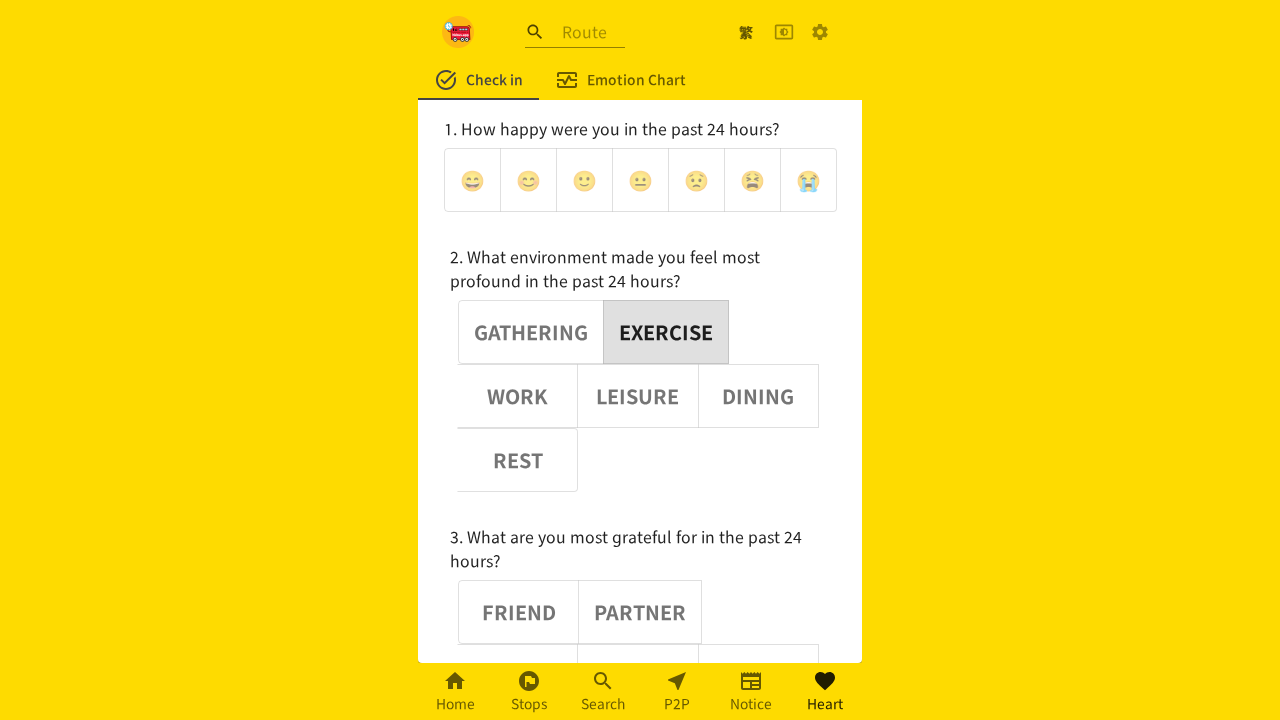

Assertion passed: noun button 0 is deselected
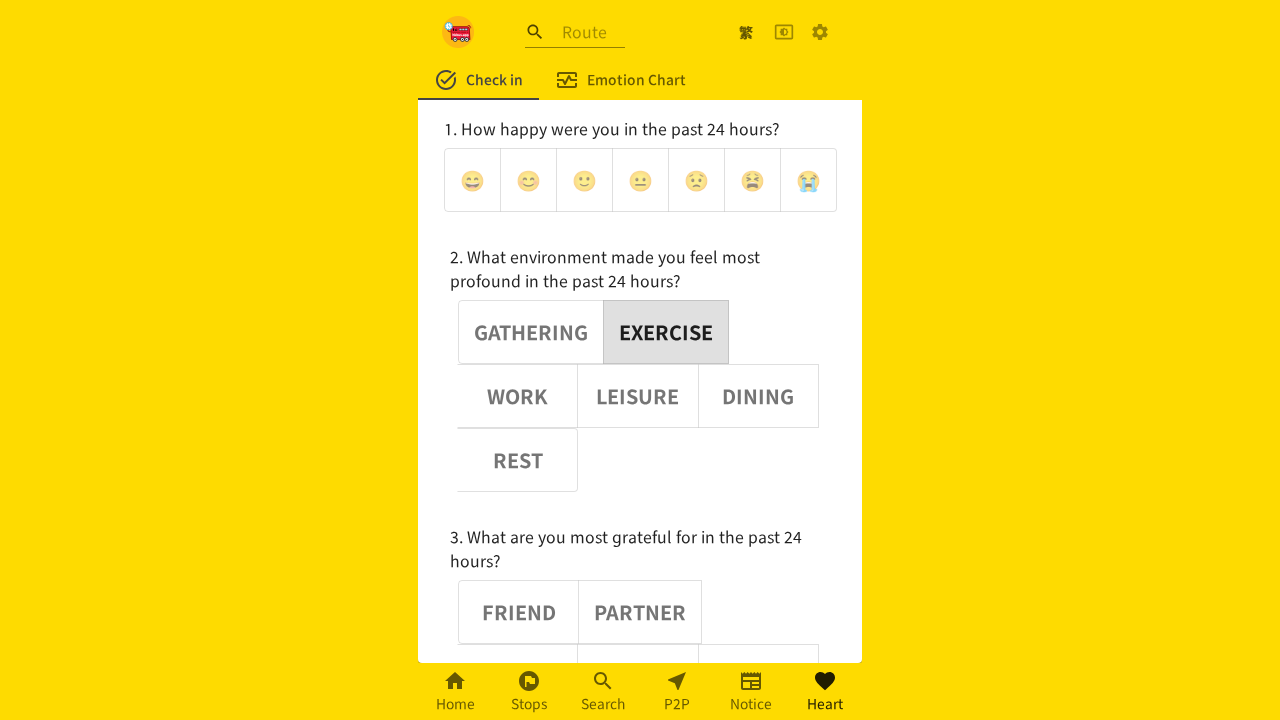

Verified noun button 2 has aria-pressed=false
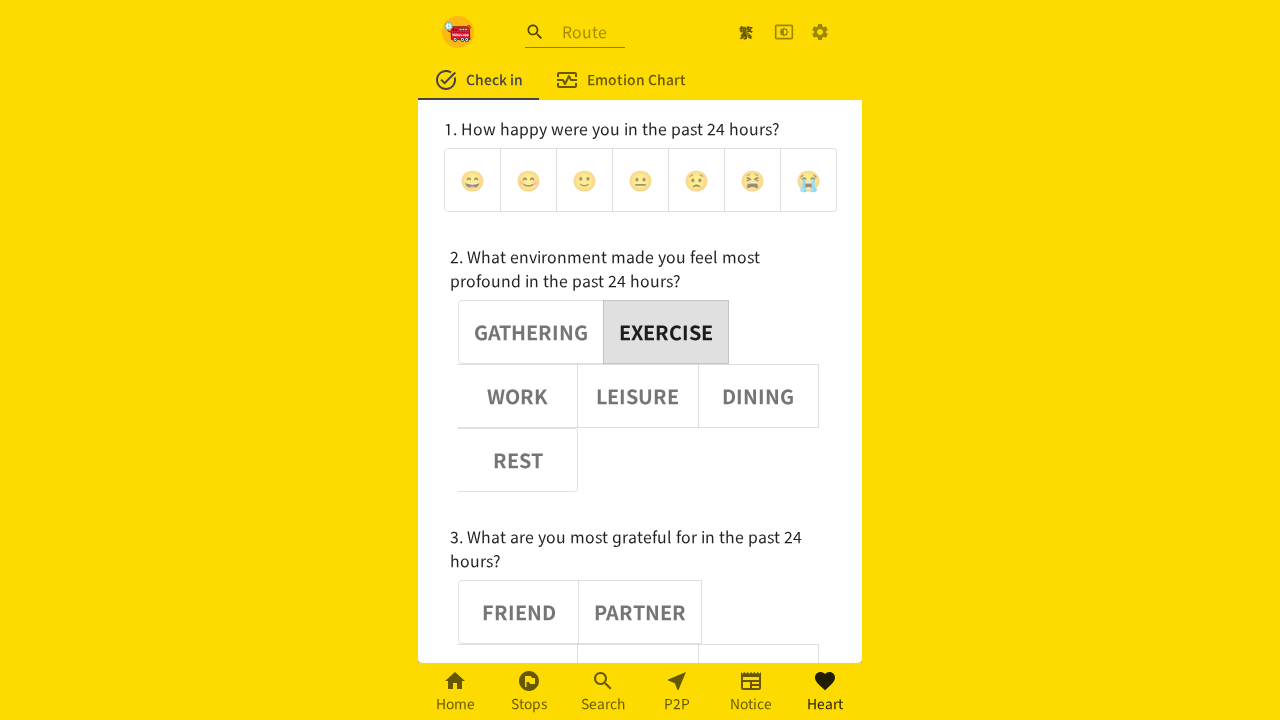

Assertion passed: noun button 2 is deselected
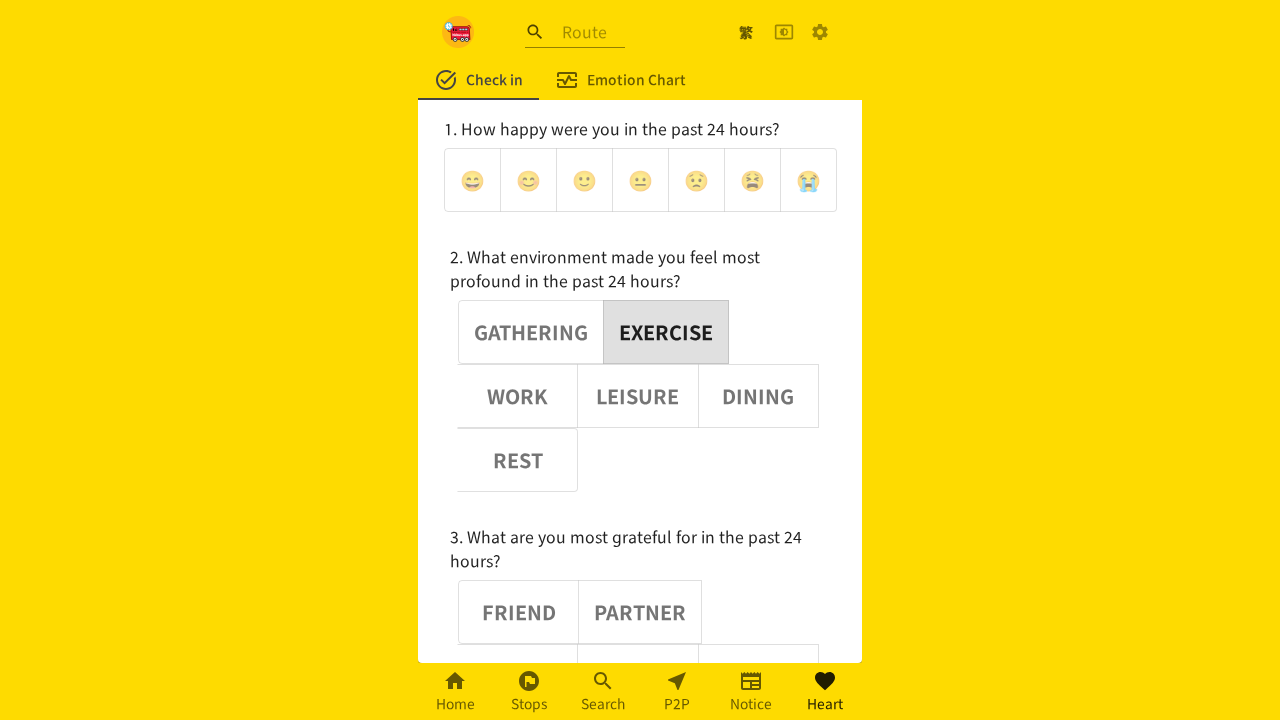

Verified noun button 3 has aria-pressed=false
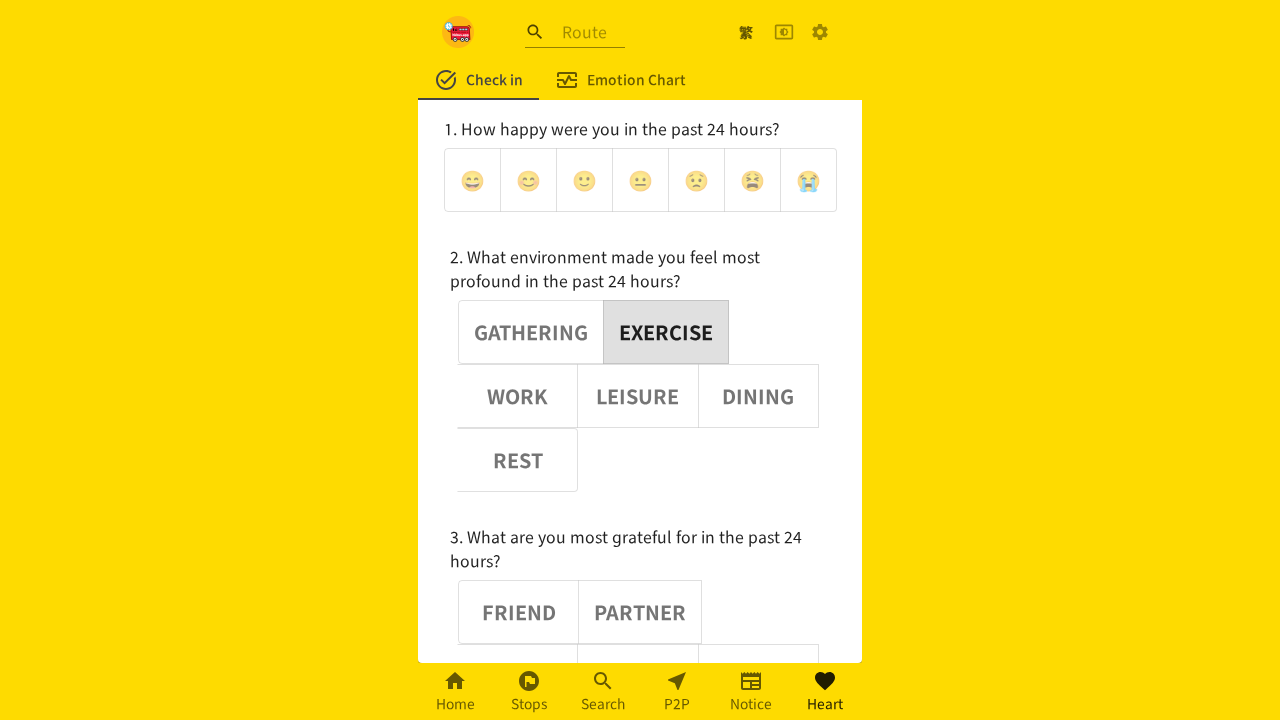

Assertion passed: noun button 3 is deselected
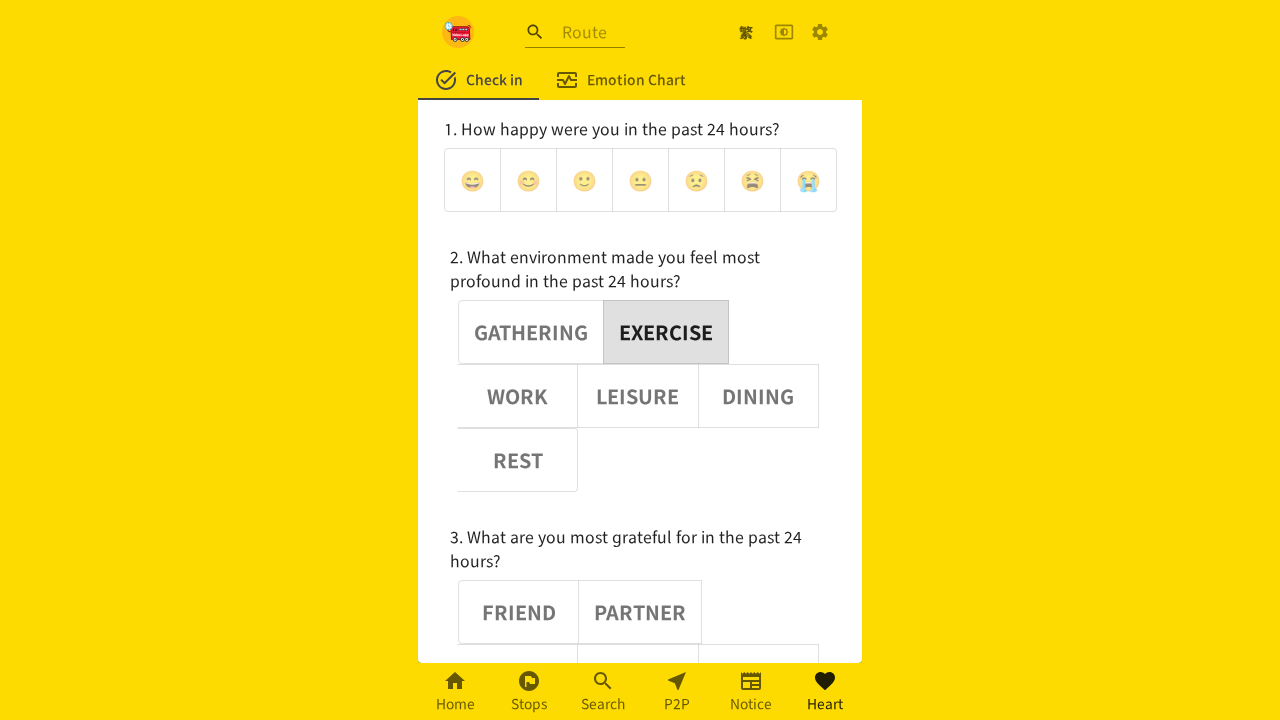

Verified noun button 4 has aria-pressed=false
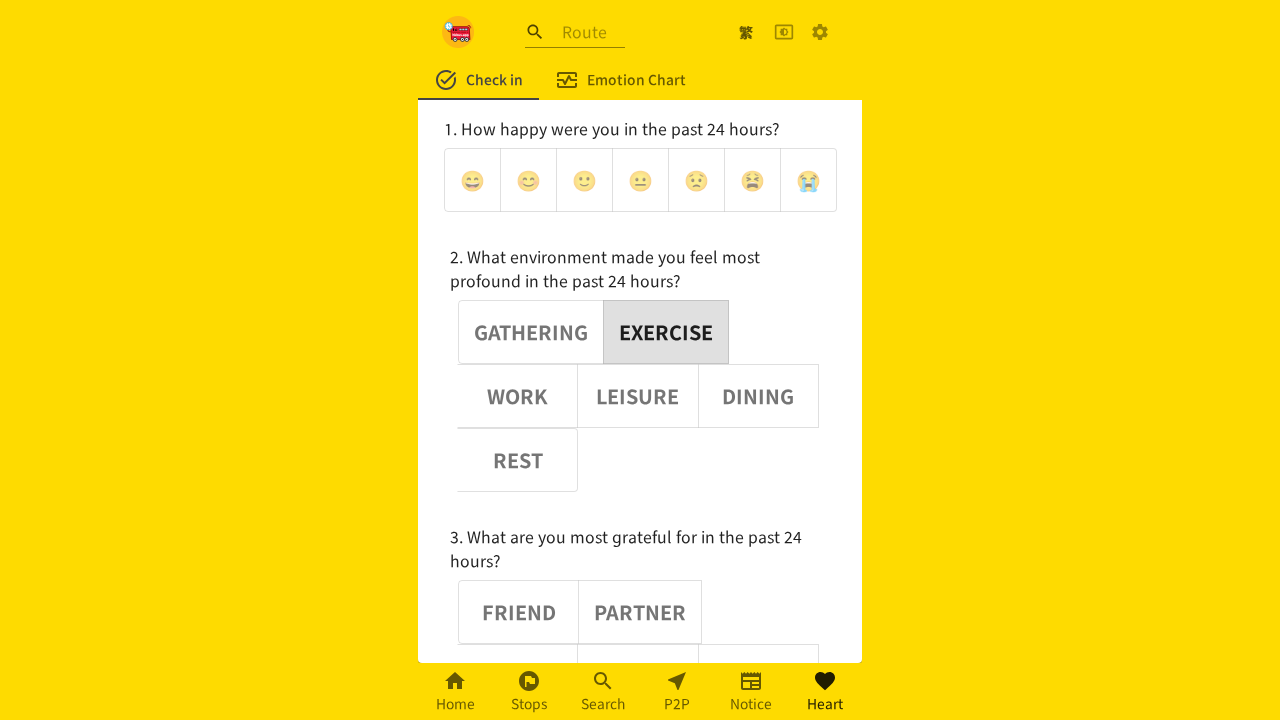

Assertion passed: noun button 4 is deselected
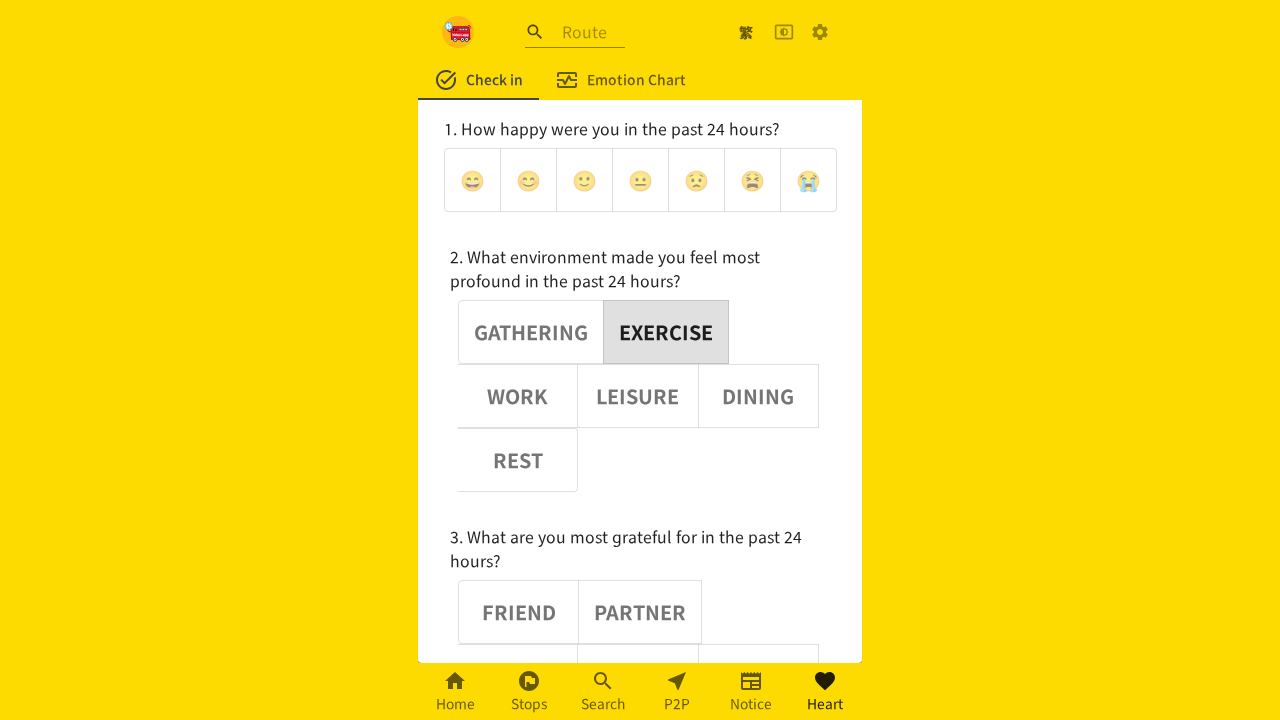

Verified noun button 5 has aria-pressed=false
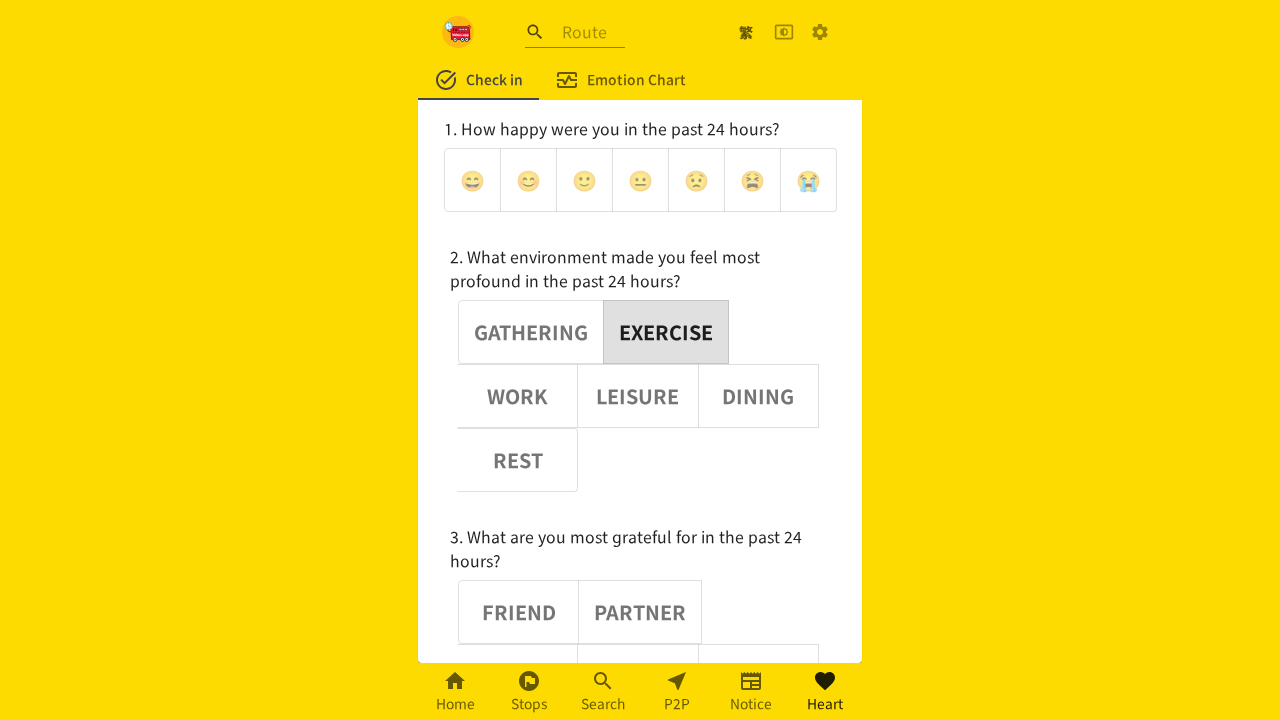

Assertion passed: noun button 5 is deselected
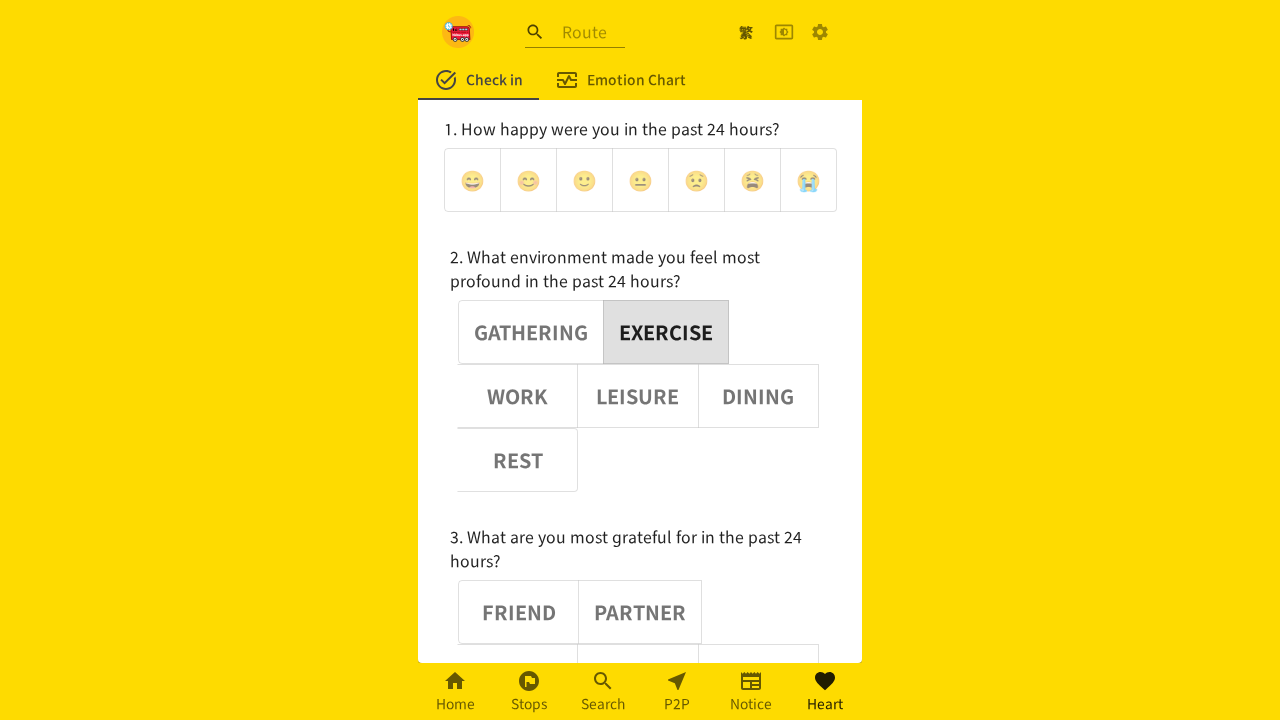

Clicked noun button 2 at (518, 396) on (//div[@role='group'])[2] >> button >> nth=2
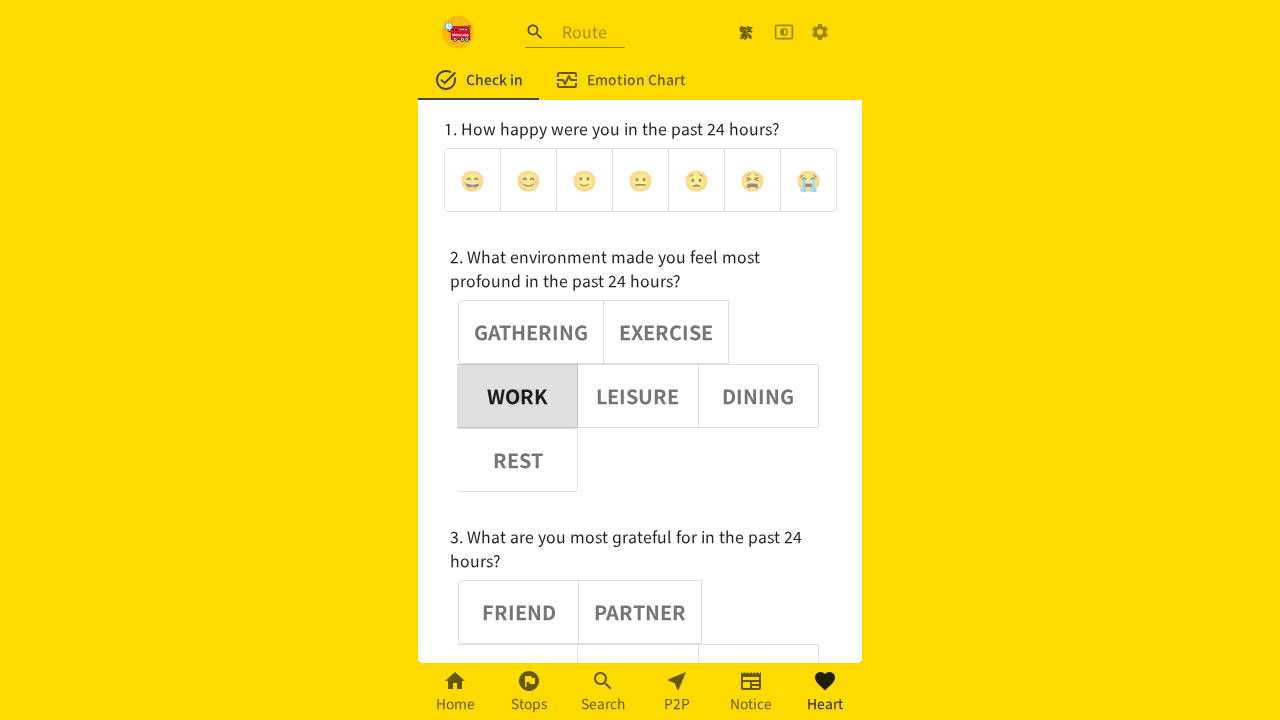

Waited 1000ms after clicking noun button 2
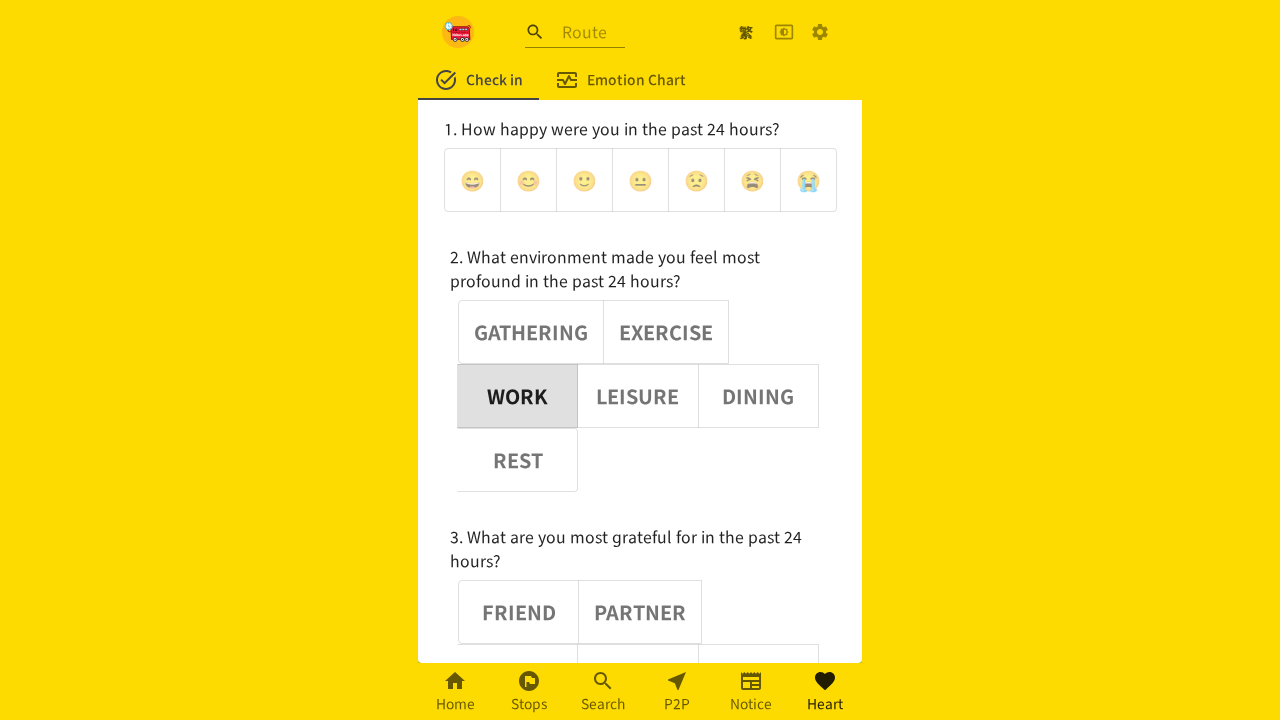

Verified noun button 2 has aria-pressed=true
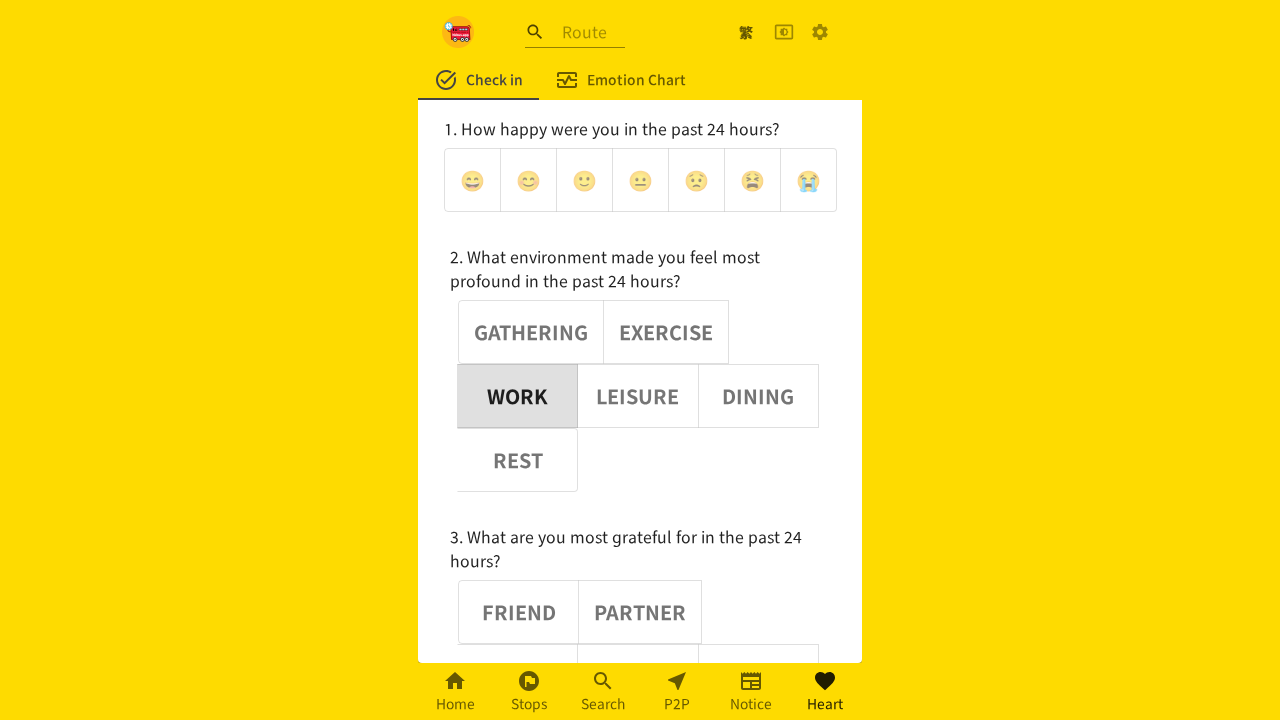

Assertion passed: noun button 2 is selected
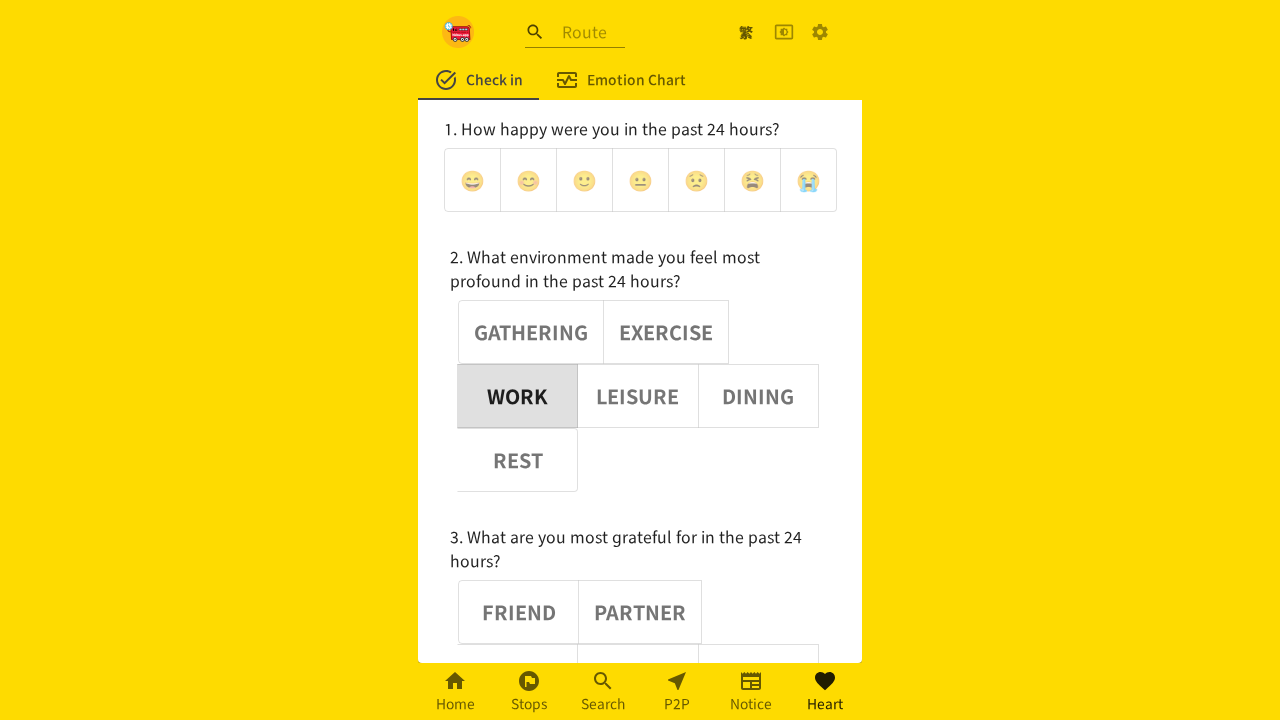

Verified noun button 0 has aria-pressed=false
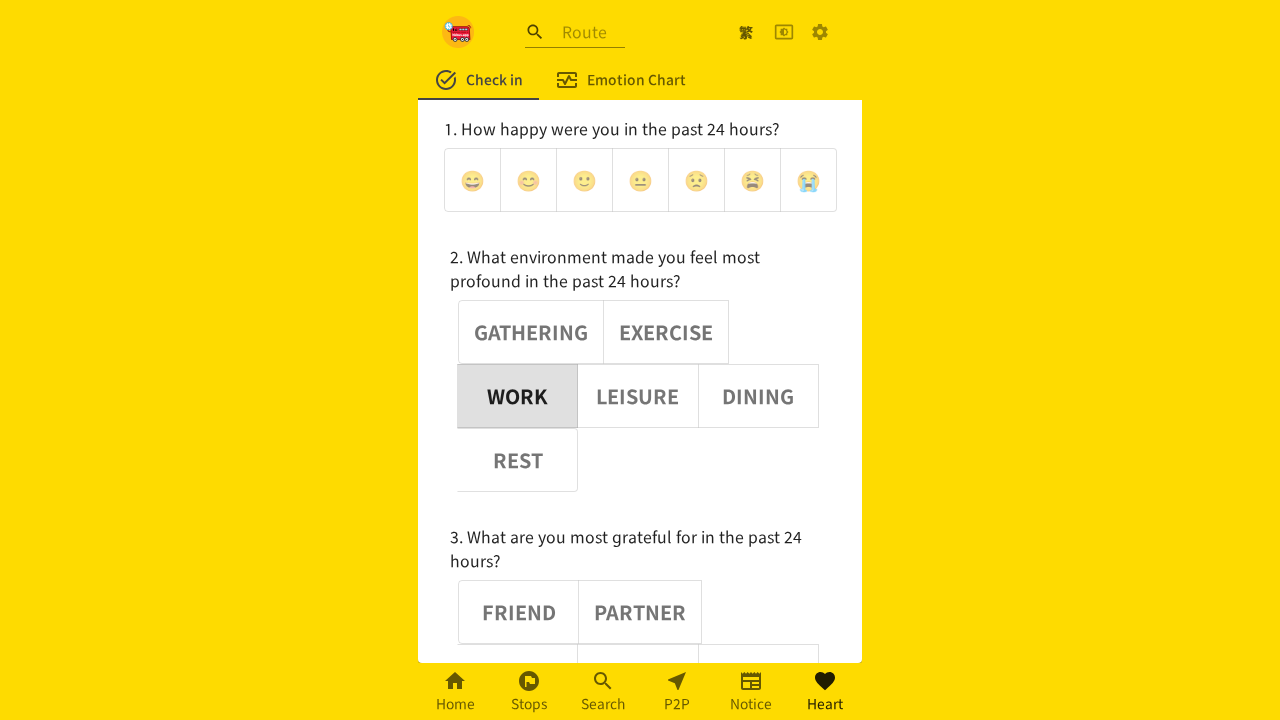

Assertion passed: noun button 0 is deselected
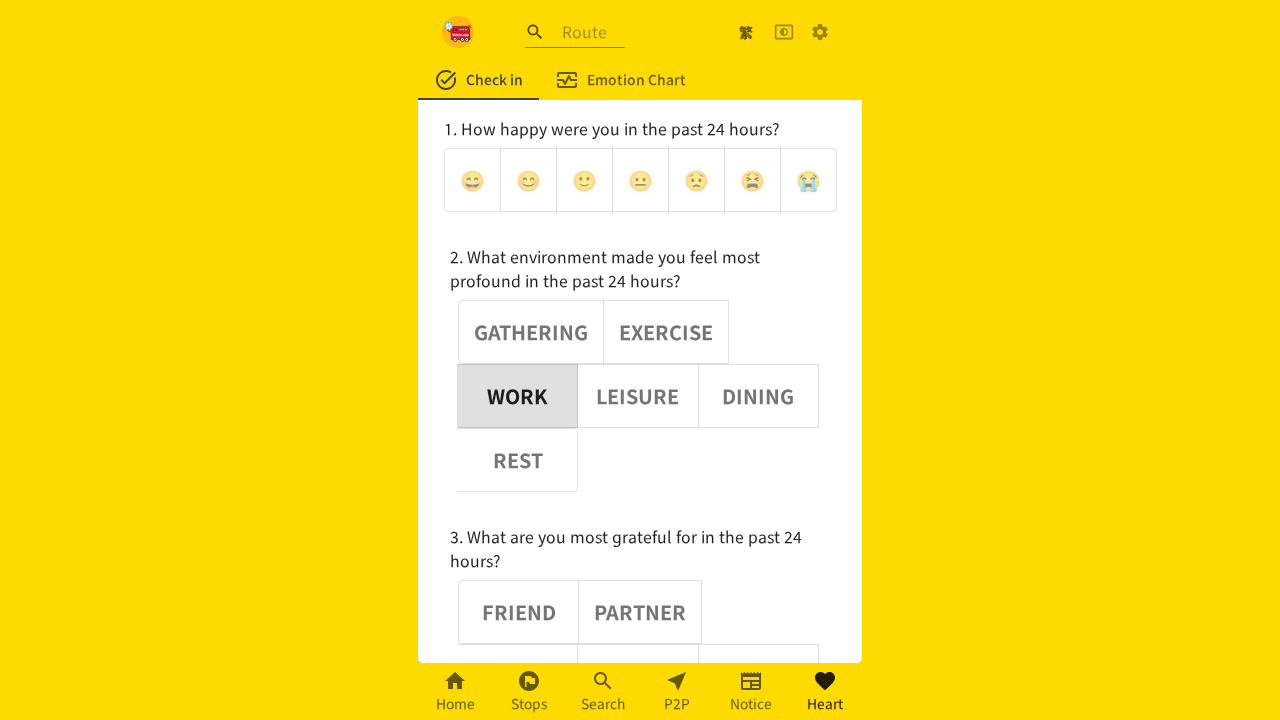

Verified noun button 1 has aria-pressed=false
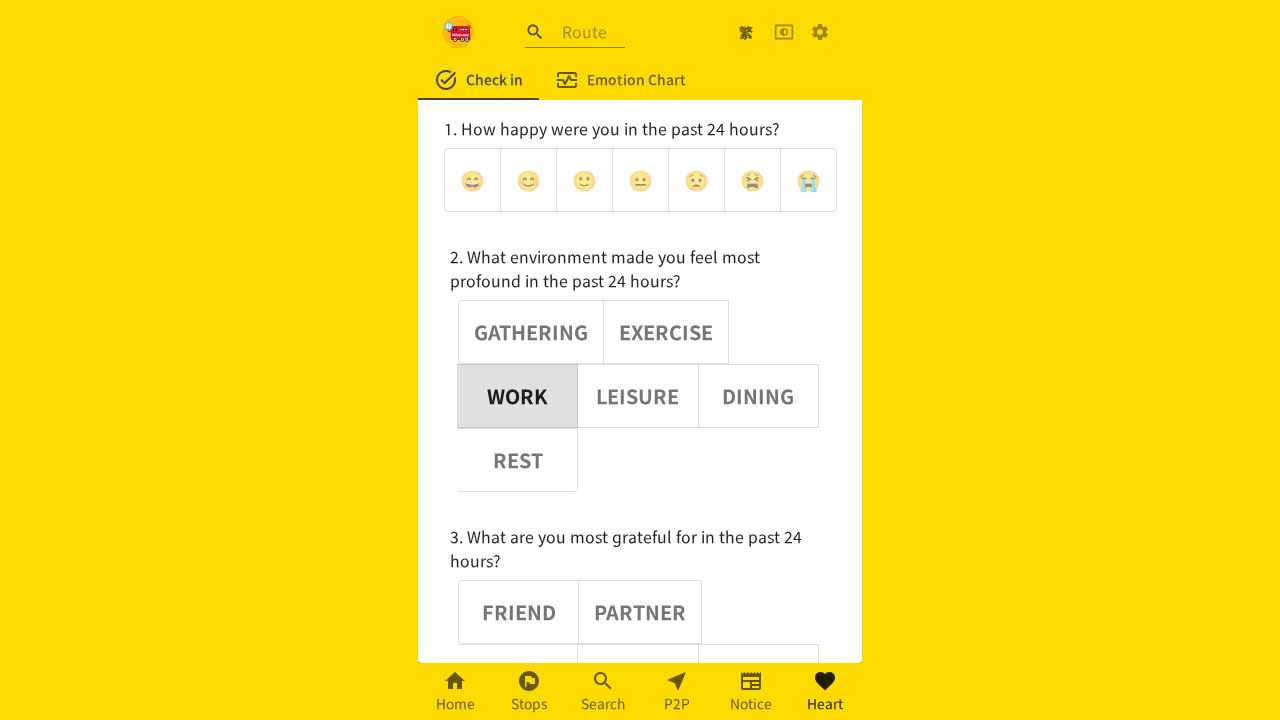

Assertion passed: noun button 1 is deselected
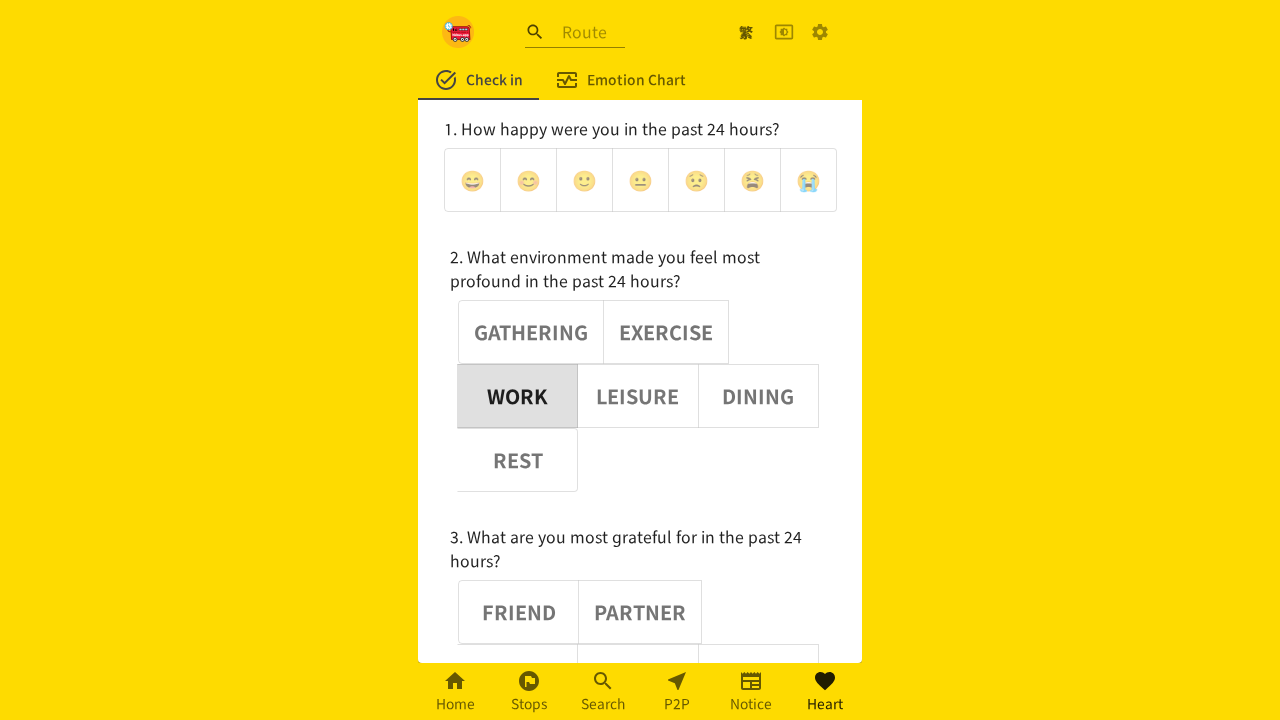

Verified noun button 3 has aria-pressed=false
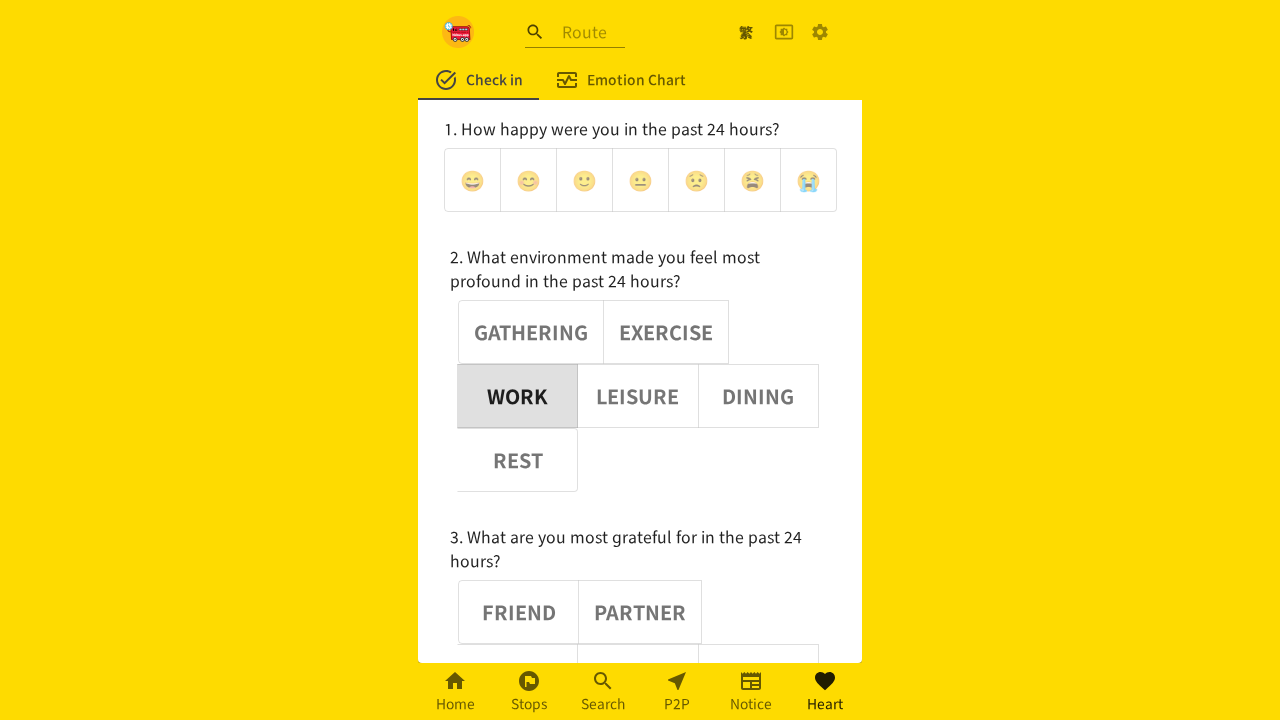

Assertion passed: noun button 3 is deselected
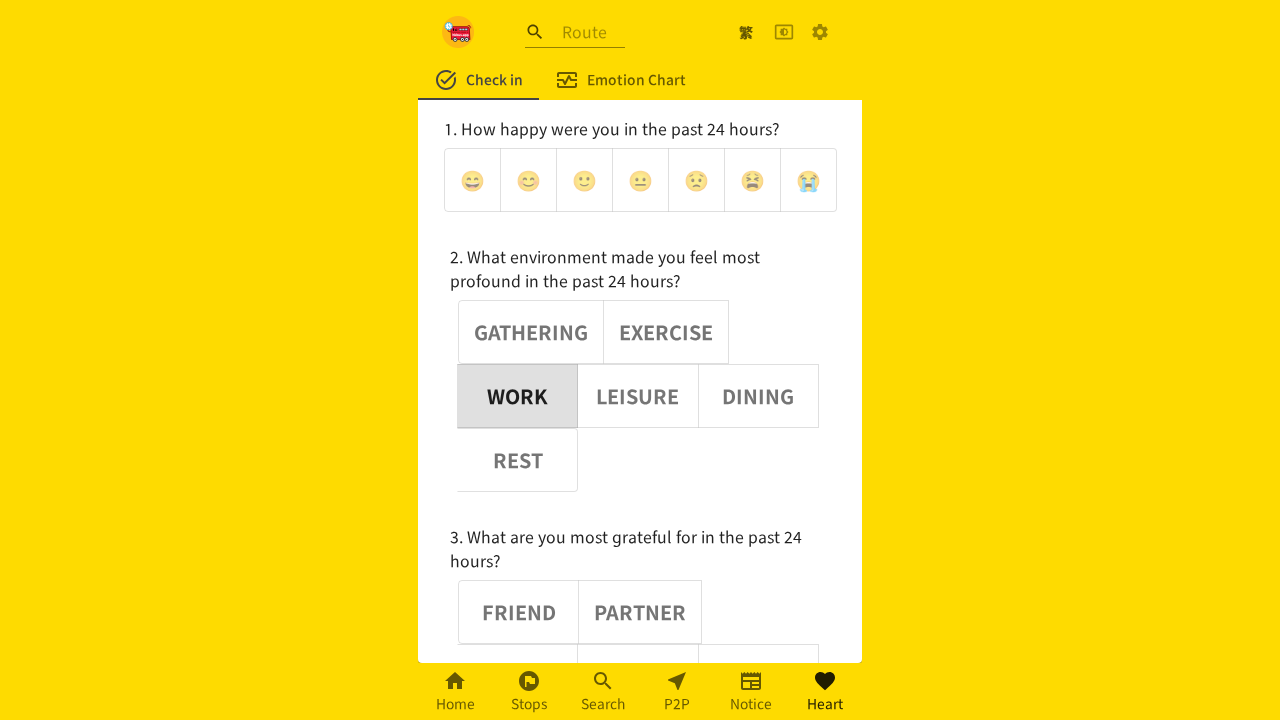

Verified noun button 4 has aria-pressed=false
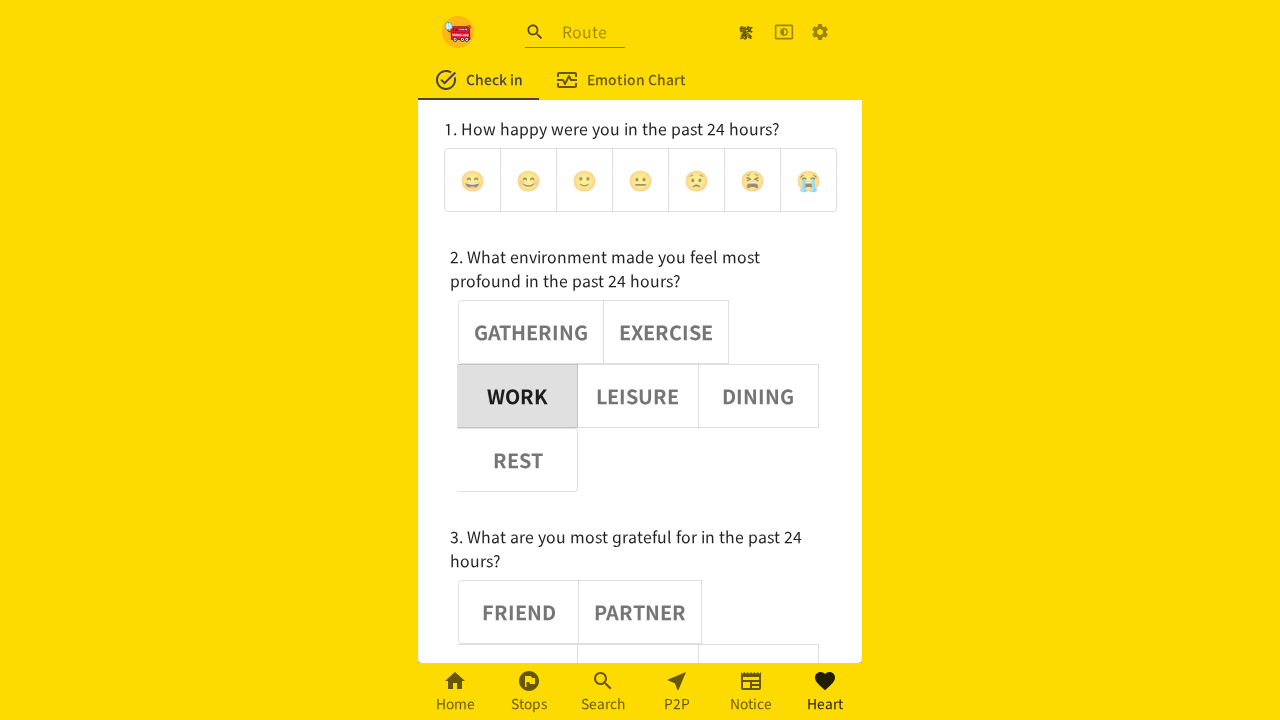

Assertion passed: noun button 4 is deselected
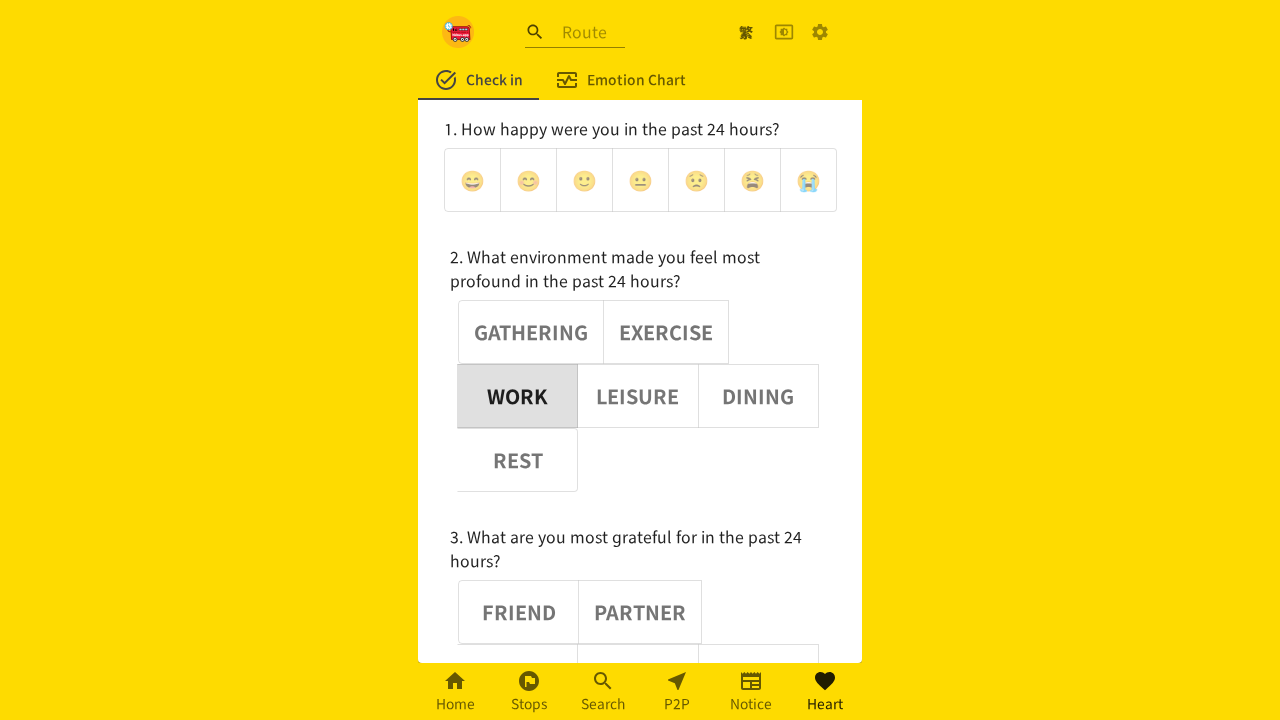

Verified noun button 5 has aria-pressed=false
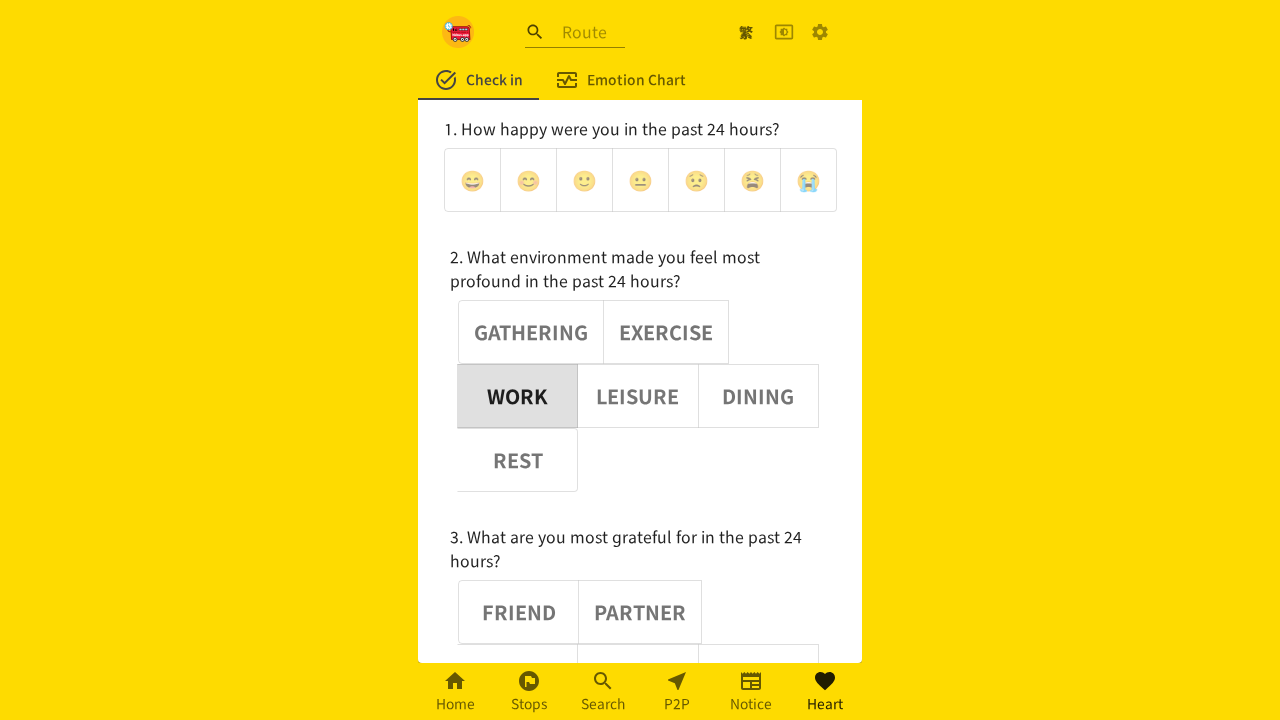

Assertion passed: noun button 5 is deselected
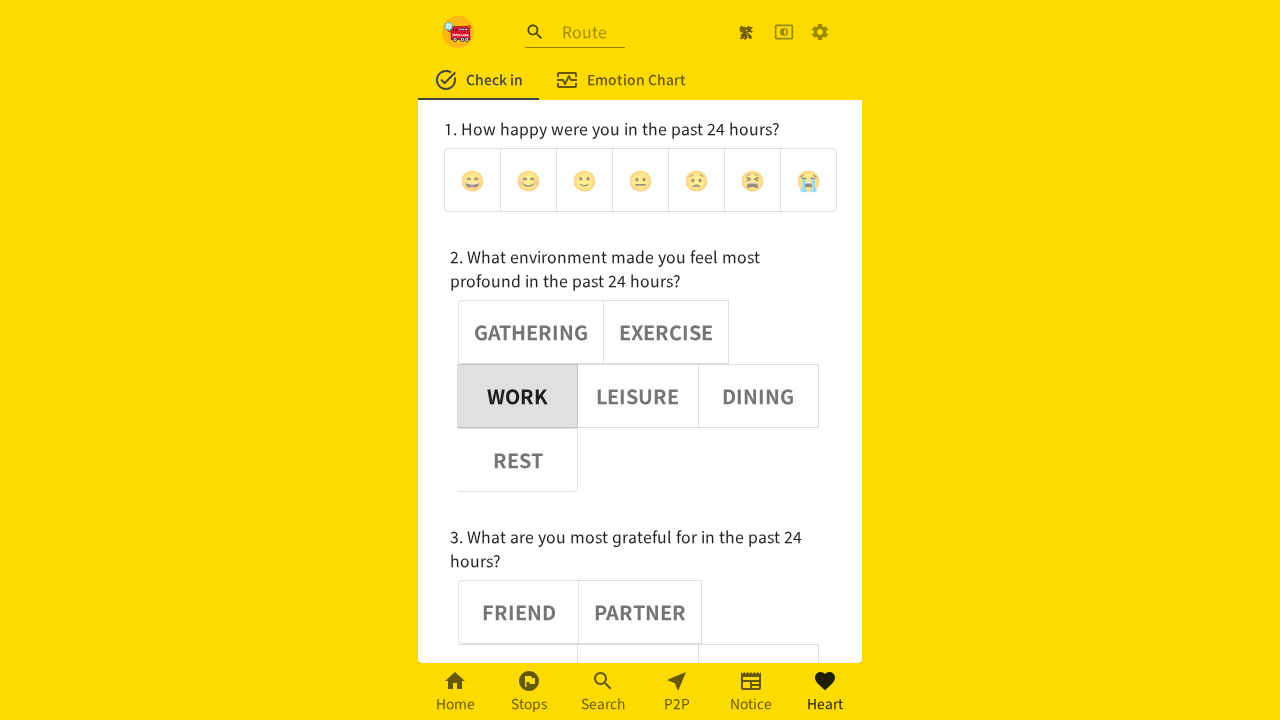

Clicked noun button 3 at (638, 396) on (//div[@role='group'])[2] >> button >> nth=3
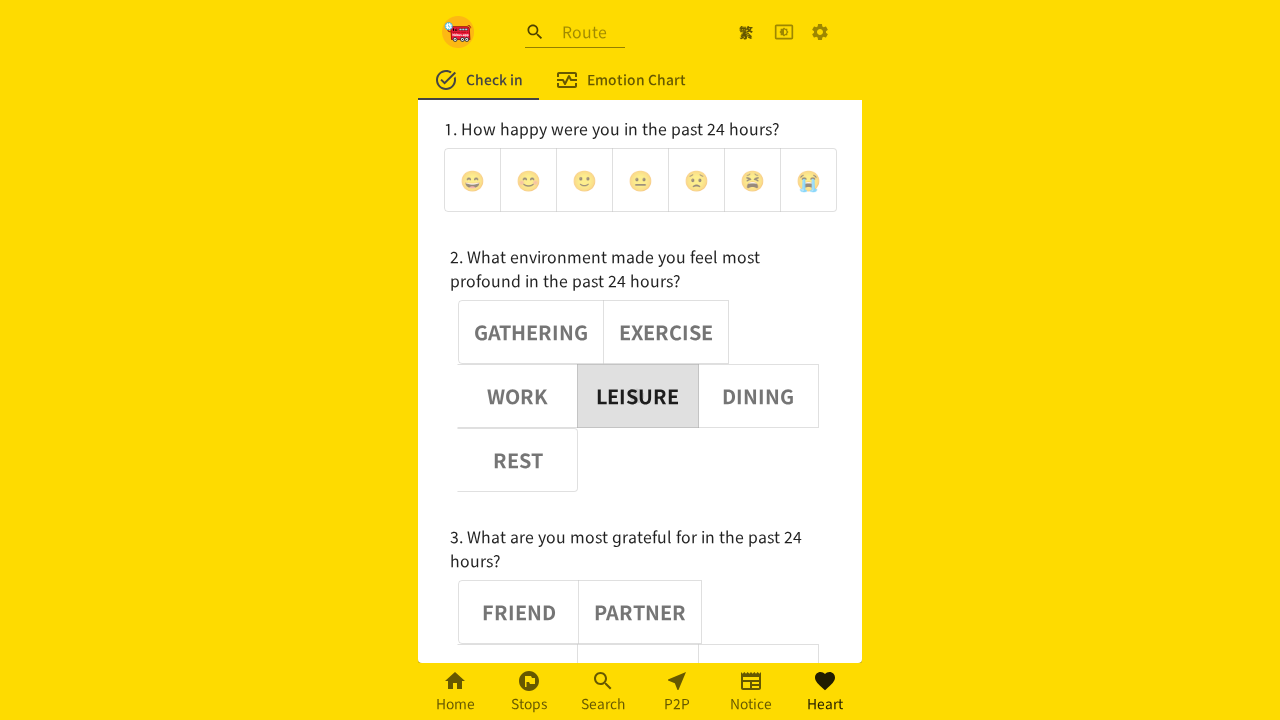

Waited 1000ms after clicking noun button 3
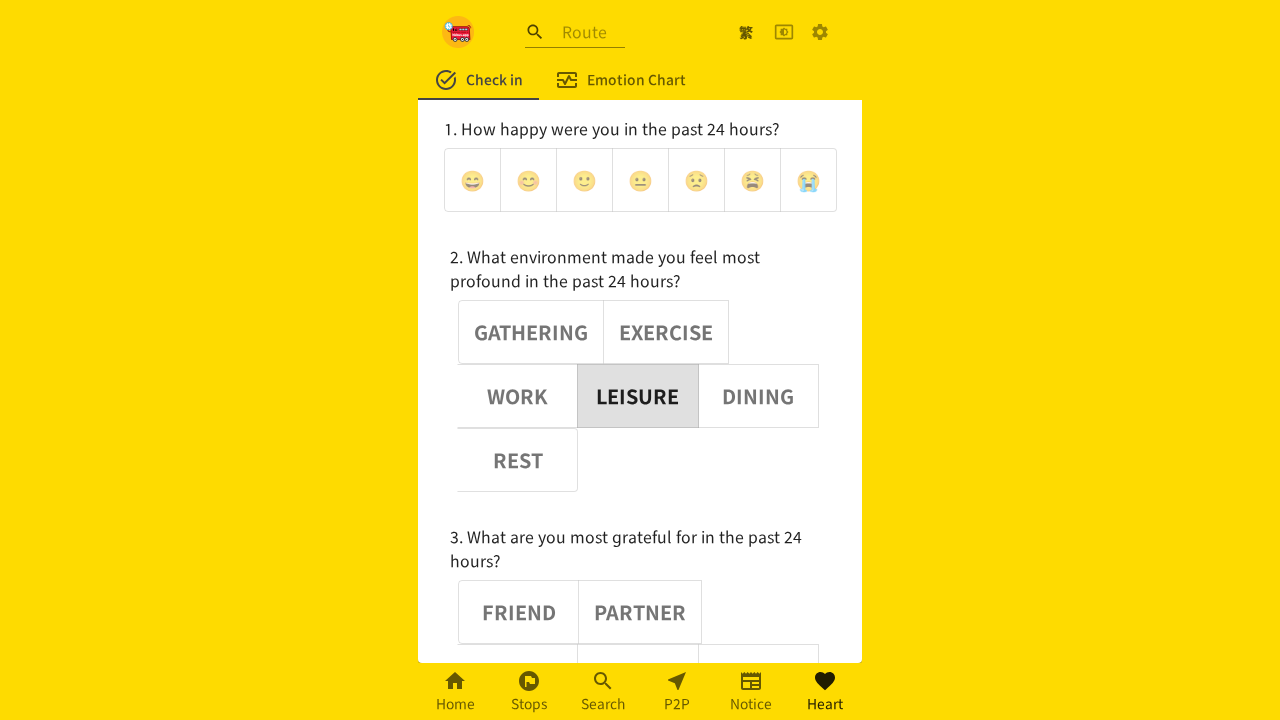

Verified noun button 3 has aria-pressed=true
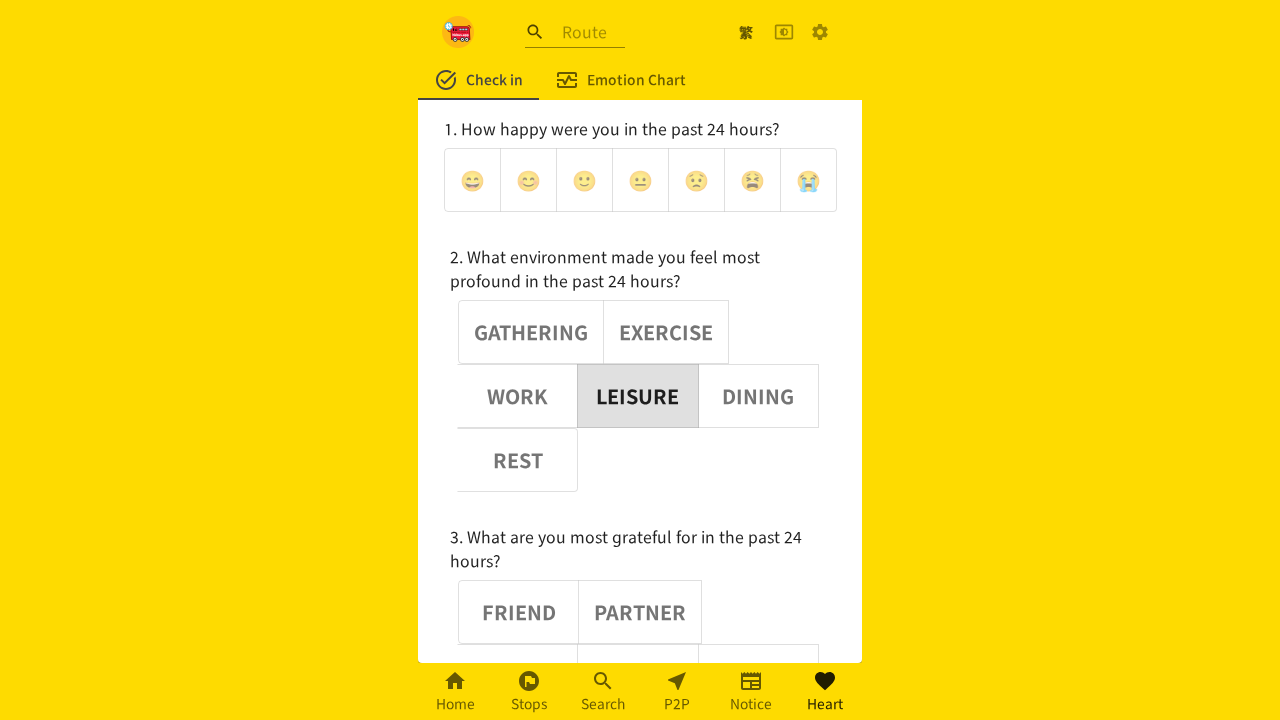

Assertion passed: noun button 3 is selected
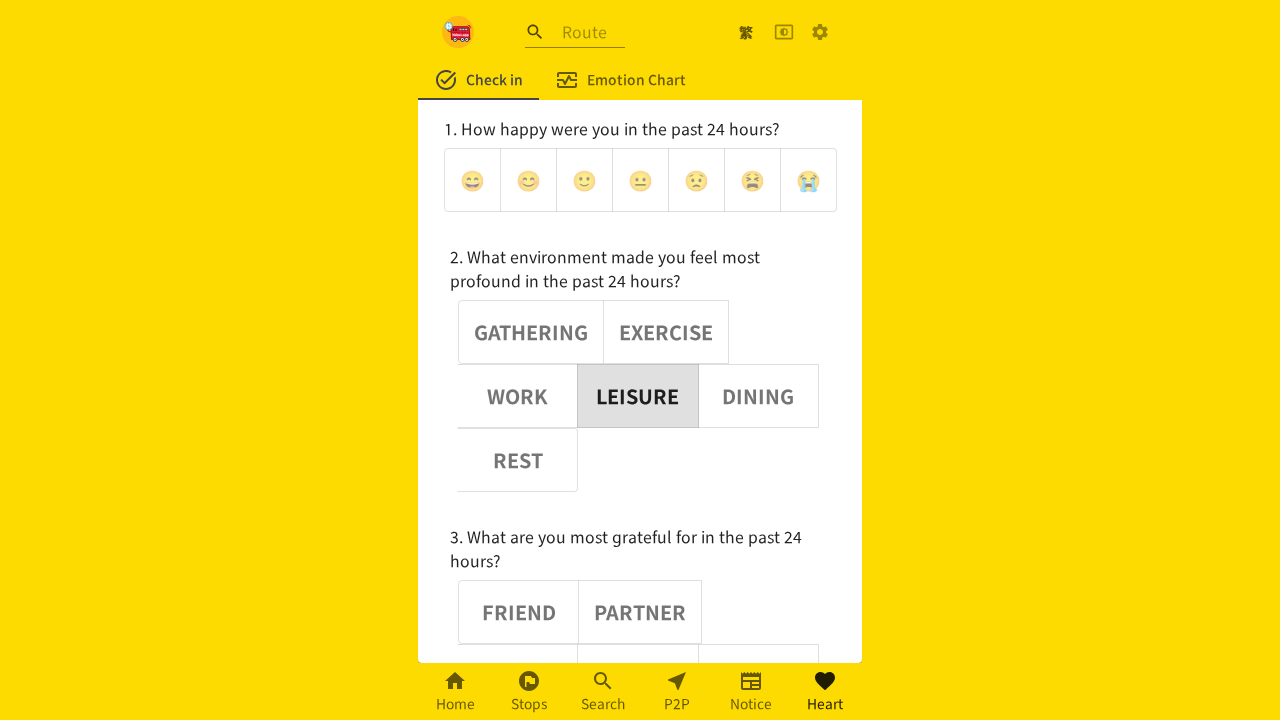

Verified noun button 0 has aria-pressed=false
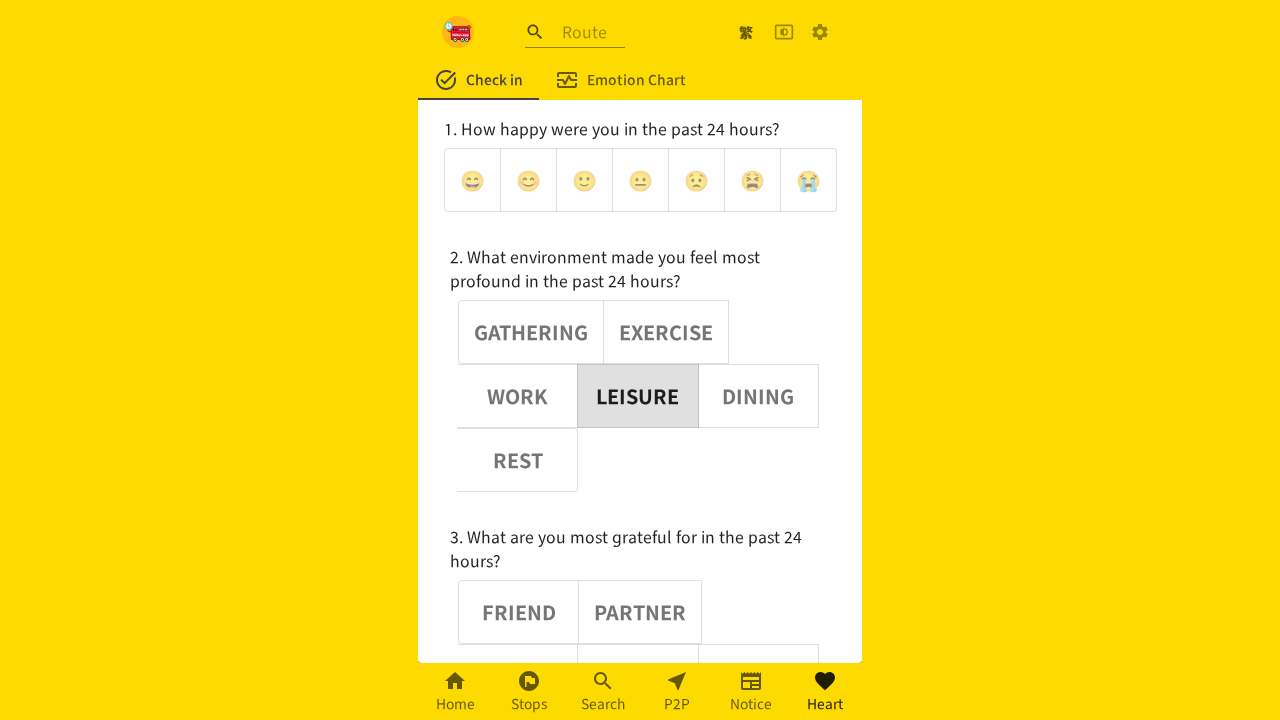

Assertion passed: noun button 0 is deselected
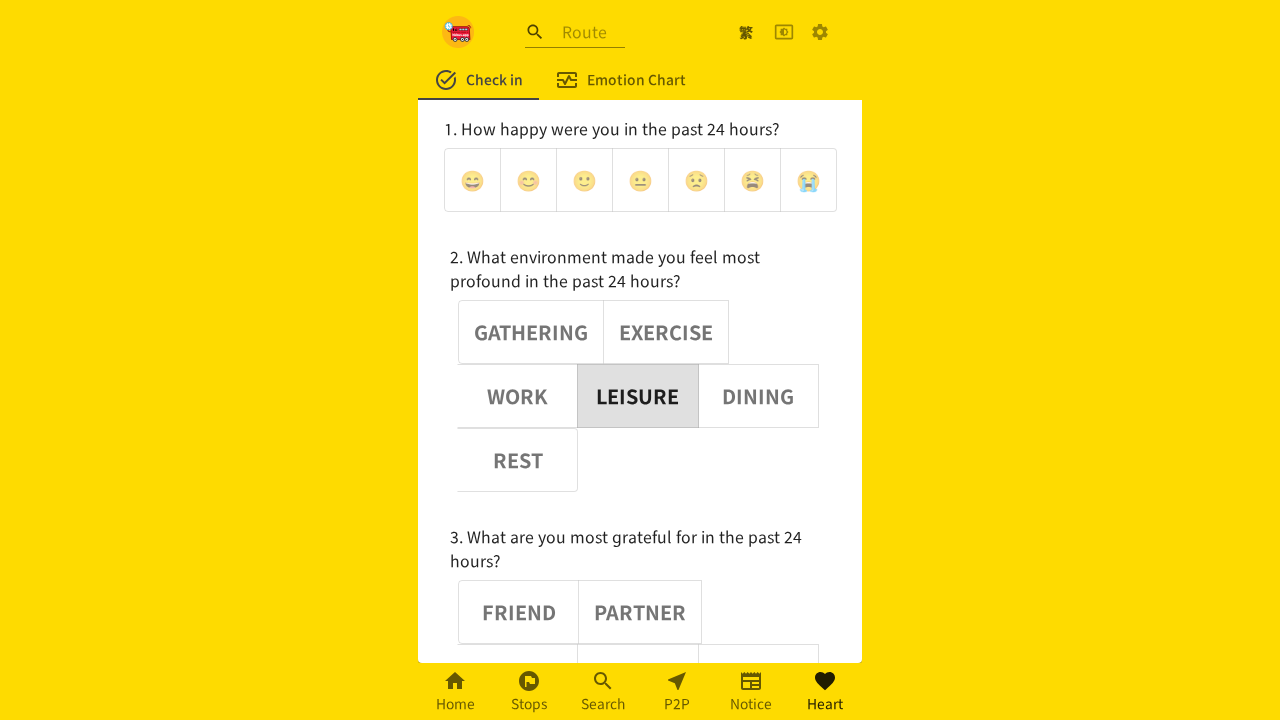

Verified noun button 1 has aria-pressed=false
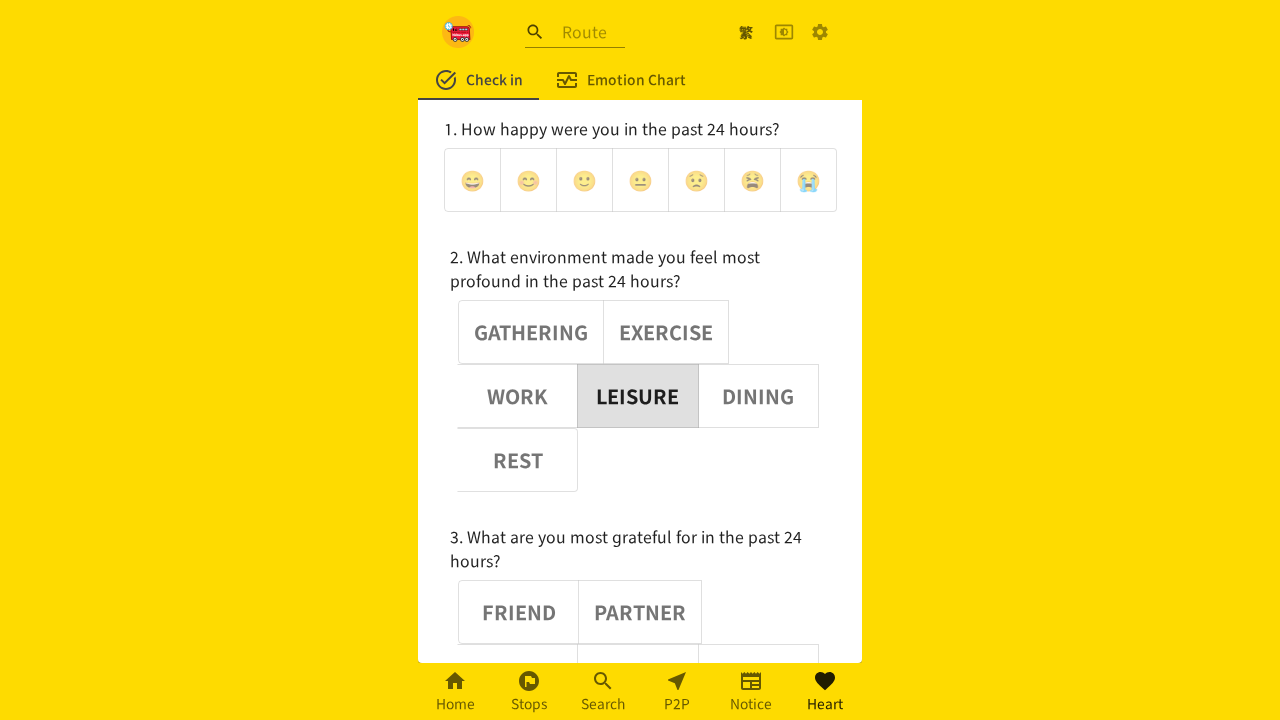

Assertion passed: noun button 1 is deselected
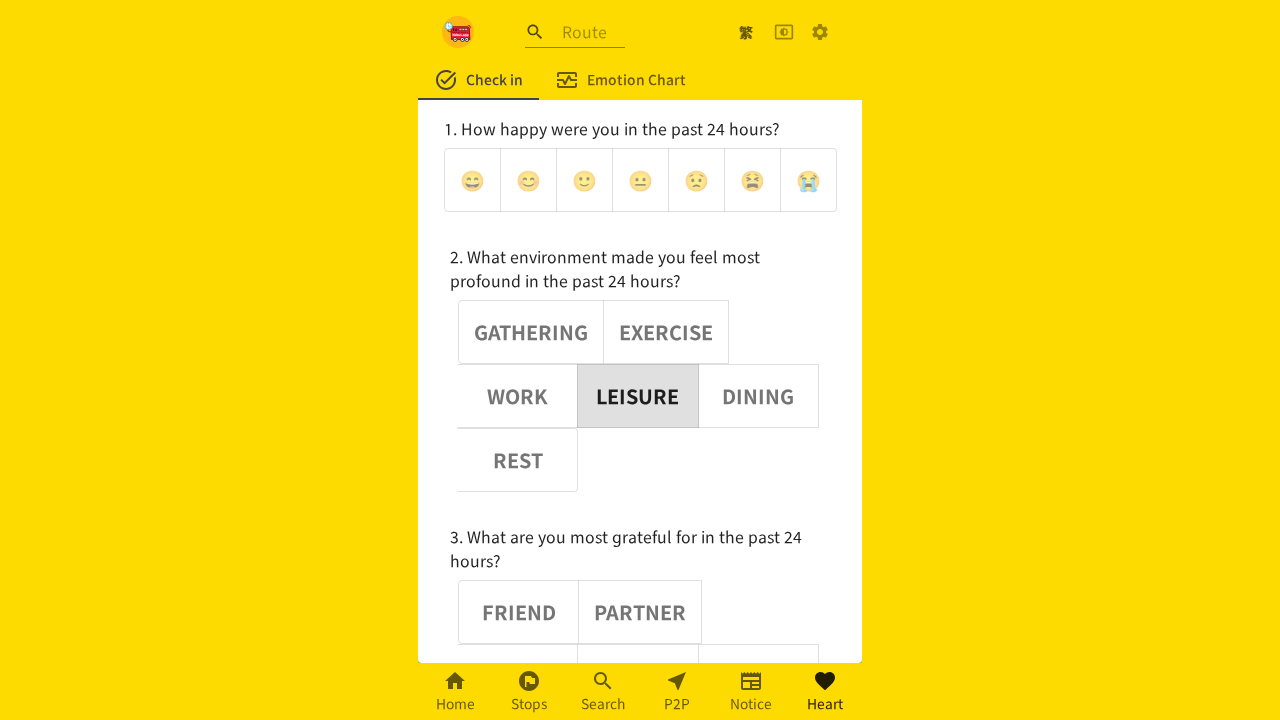

Verified noun button 2 has aria-pressed=false
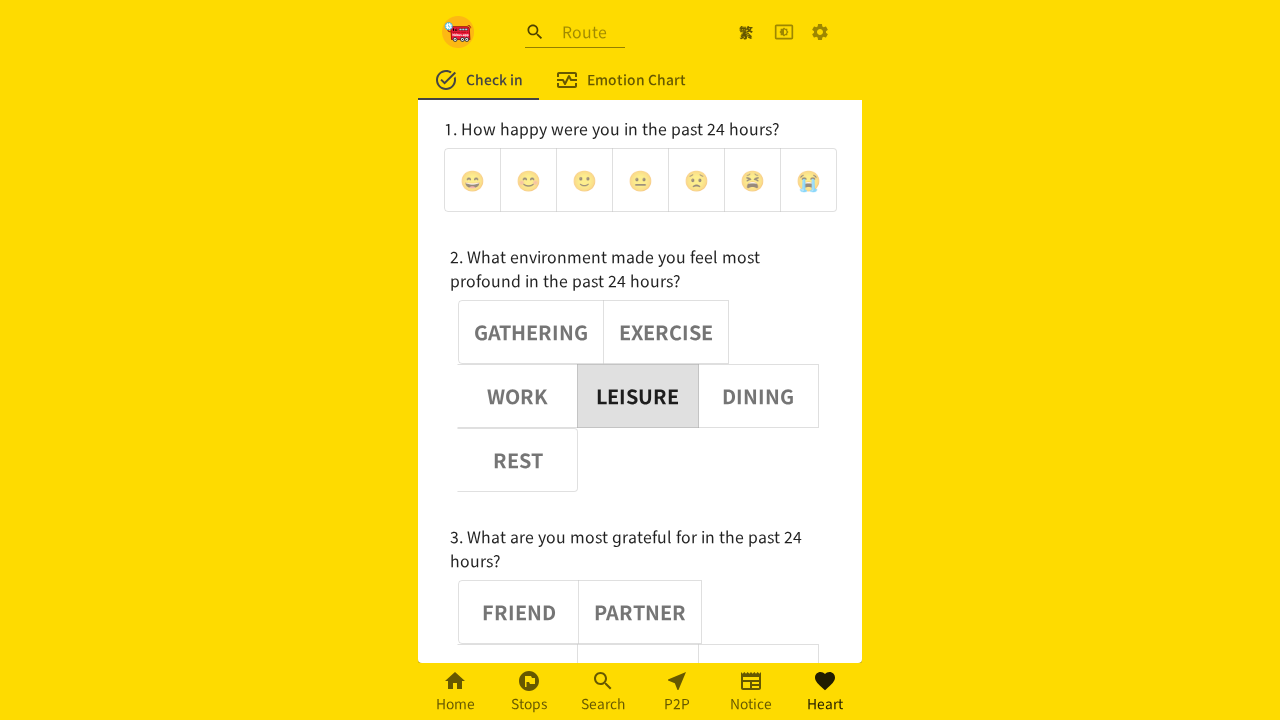

Assertion passed: noun button 2 is deselected
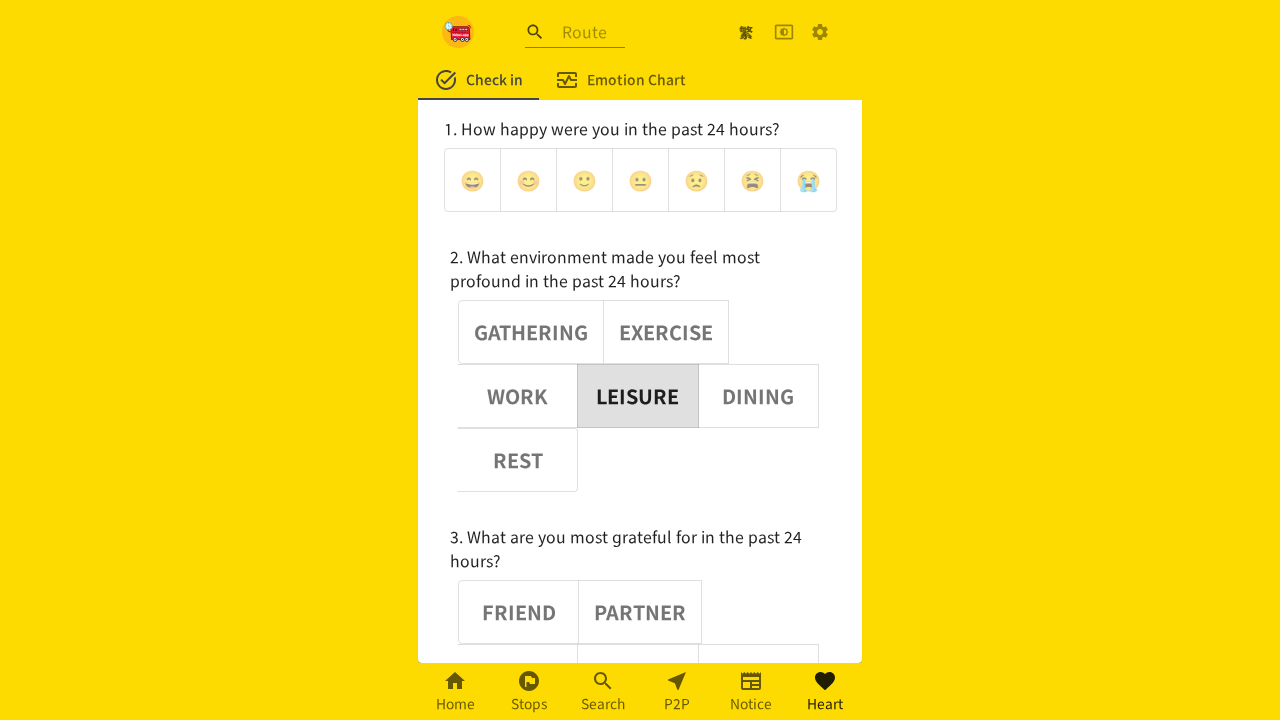

Verified noun button 4 has aria-pressed=false
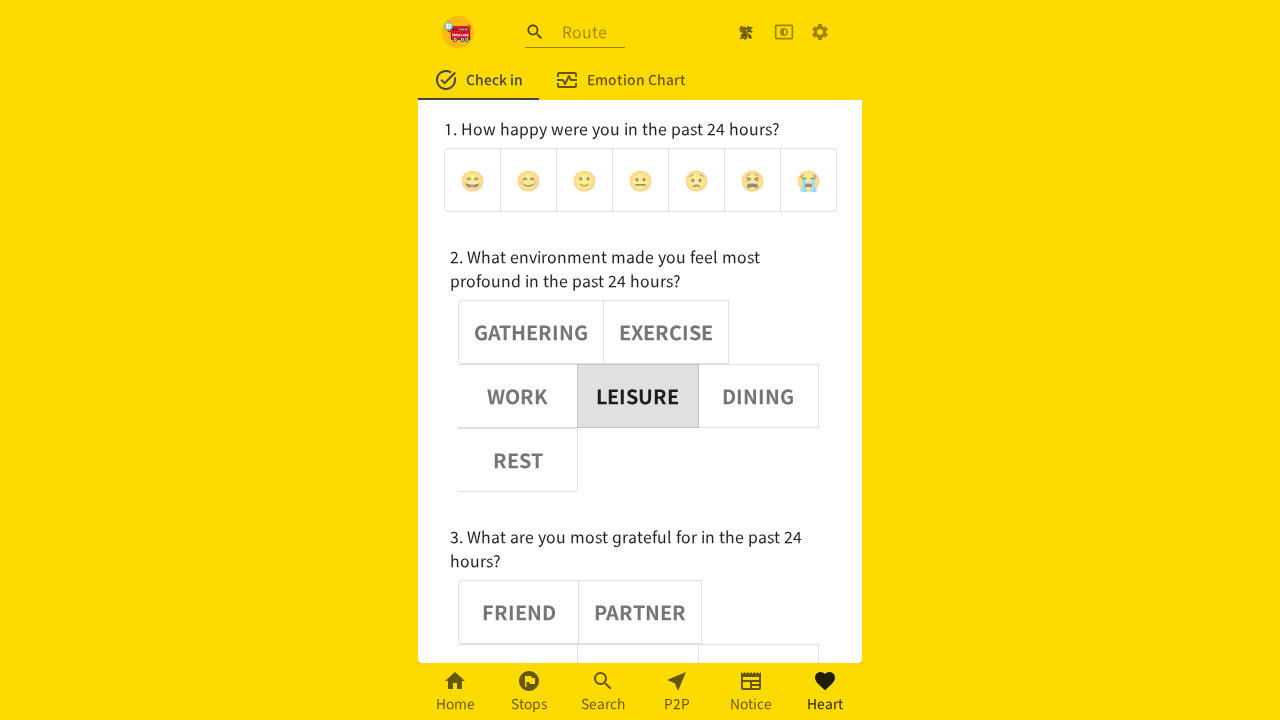

Assertion passed: noun button 4 is deselected
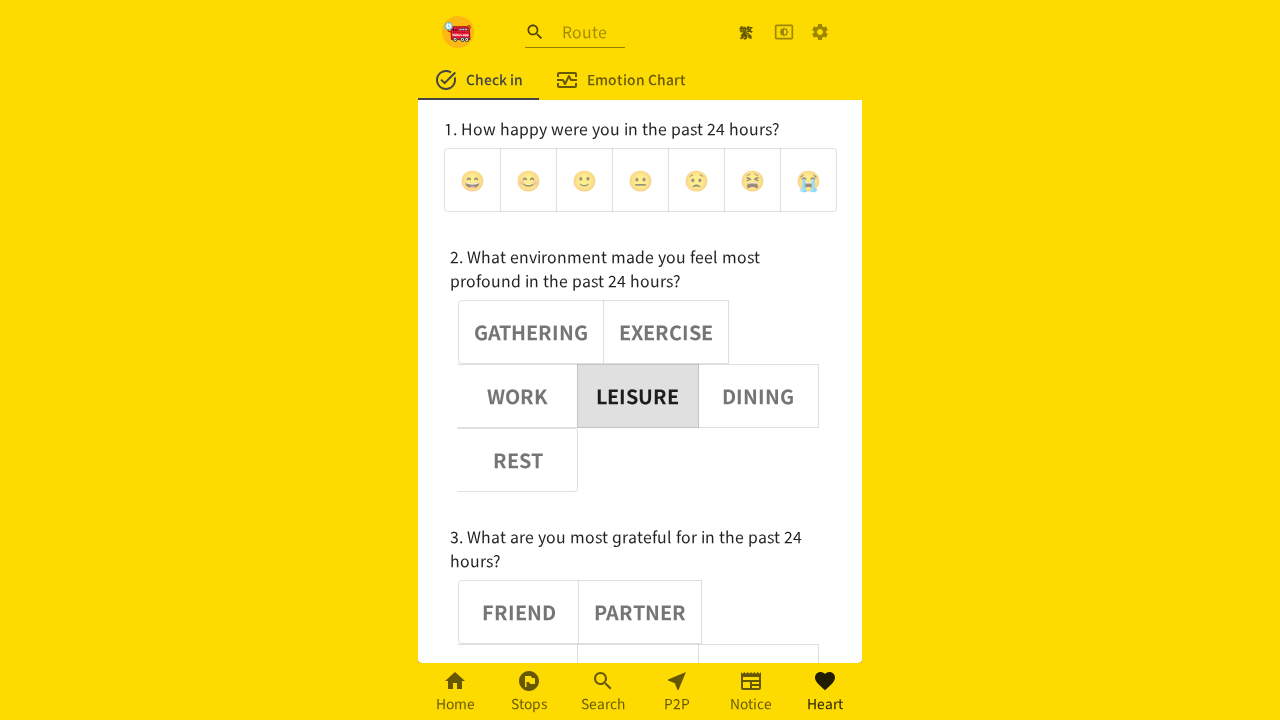

Verified noun button 5 has aria-pressed=false
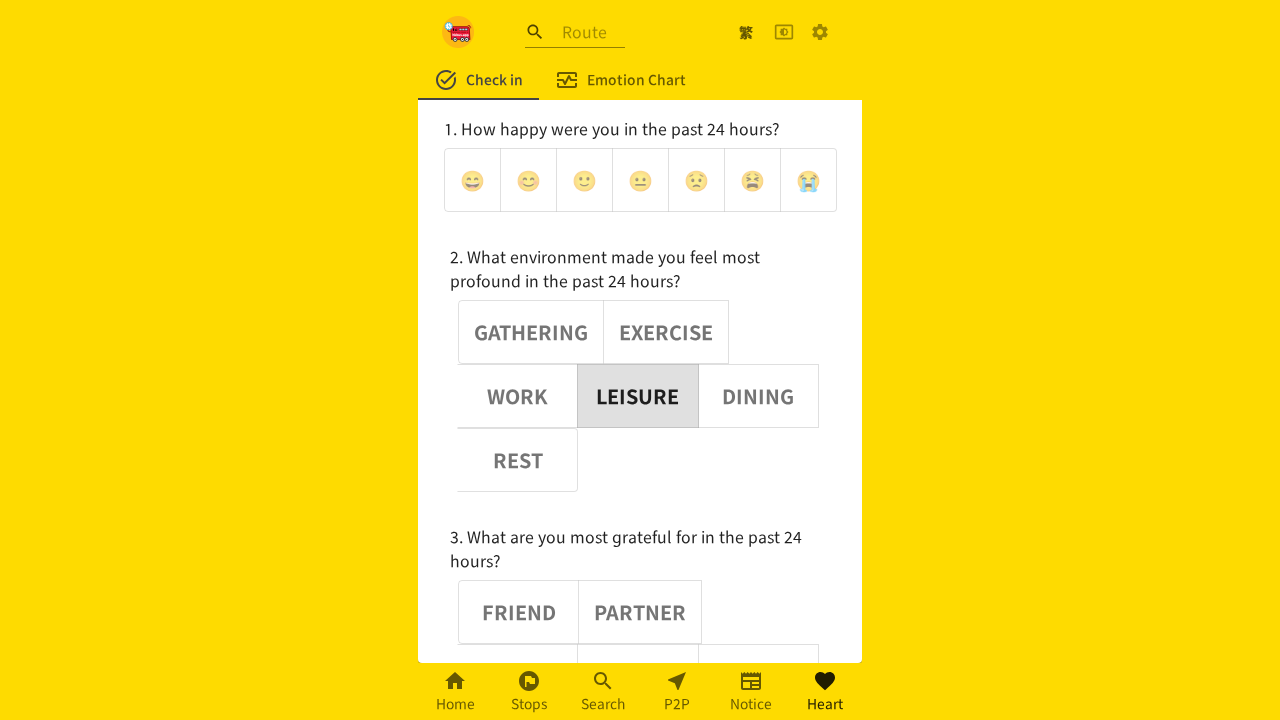

Assertion passed: noun button 5 is deselected
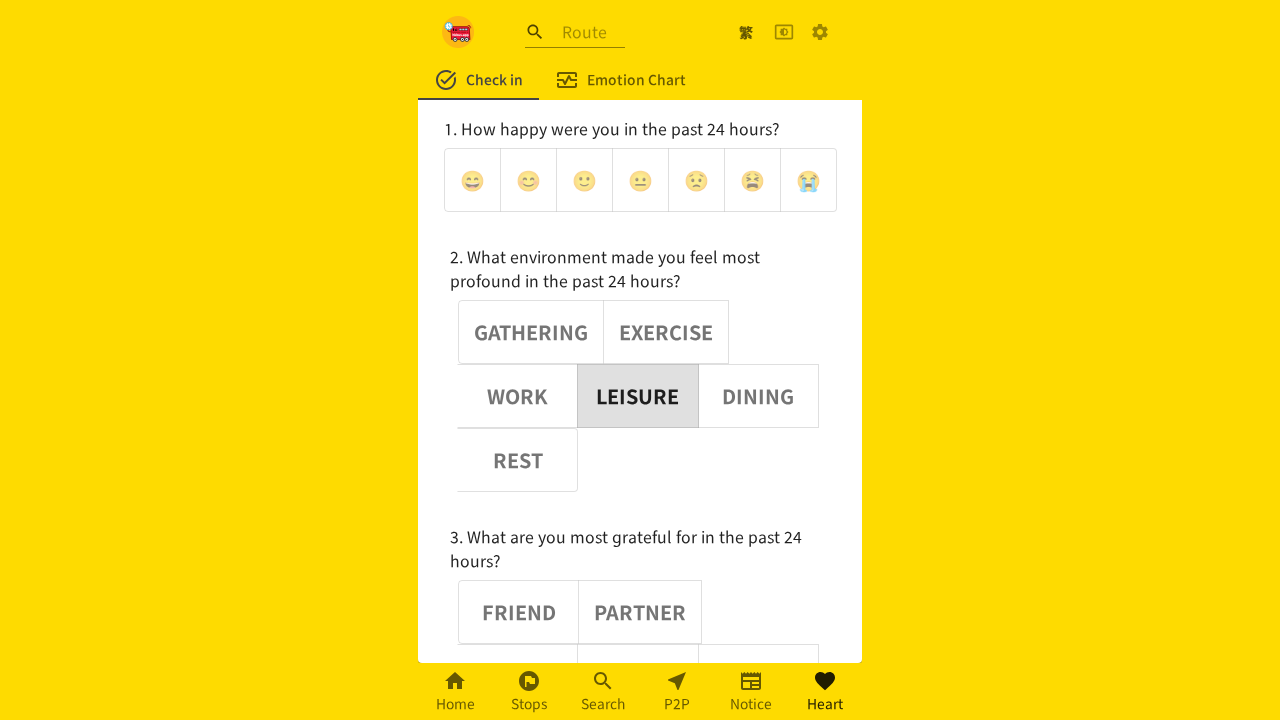

Clicked noun button 4 at (758, 396) on (//div[@role='group'])[2] >> button >> nth=4
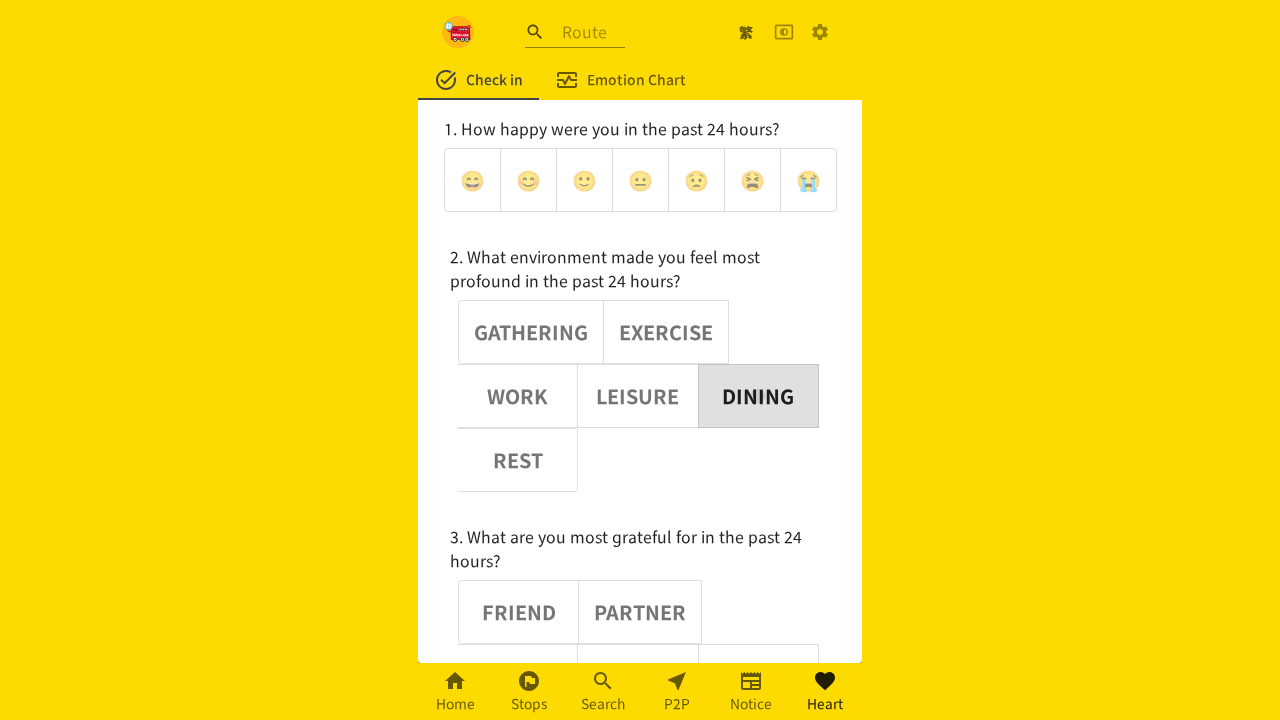

Waited 1000ms after clicking noun button 4
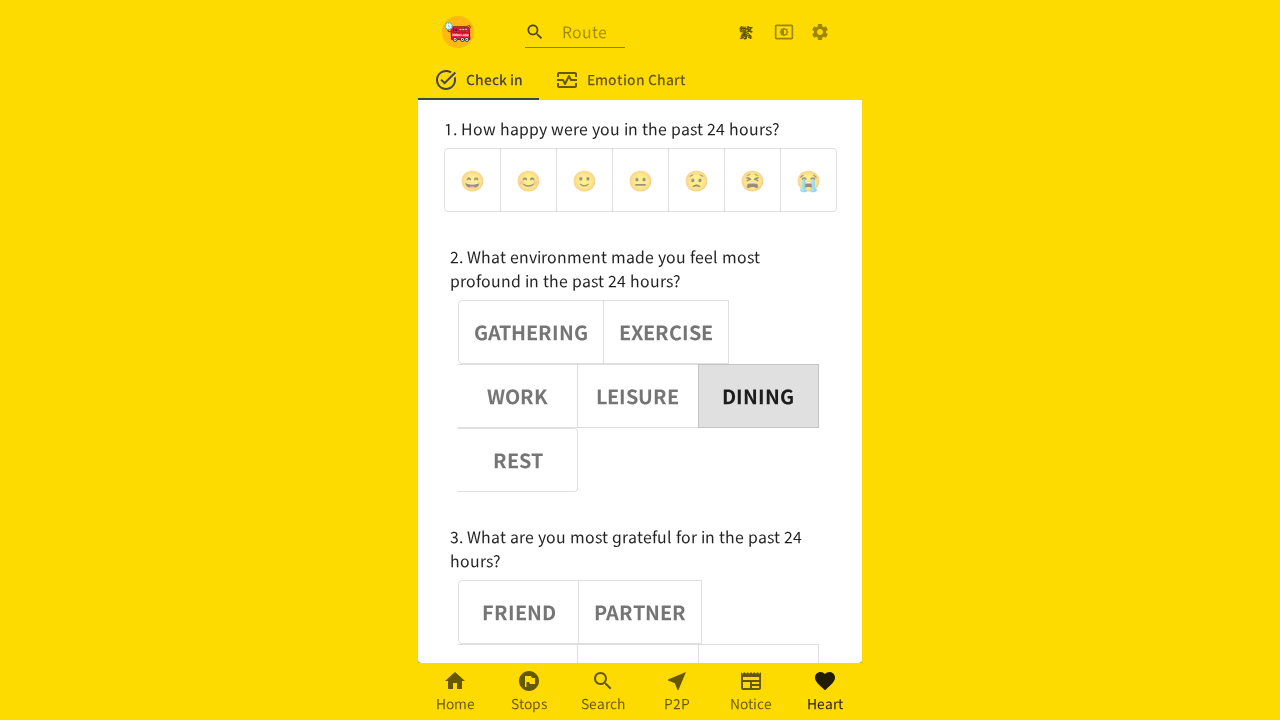

Verified noun button 4 has aria-pressed=true
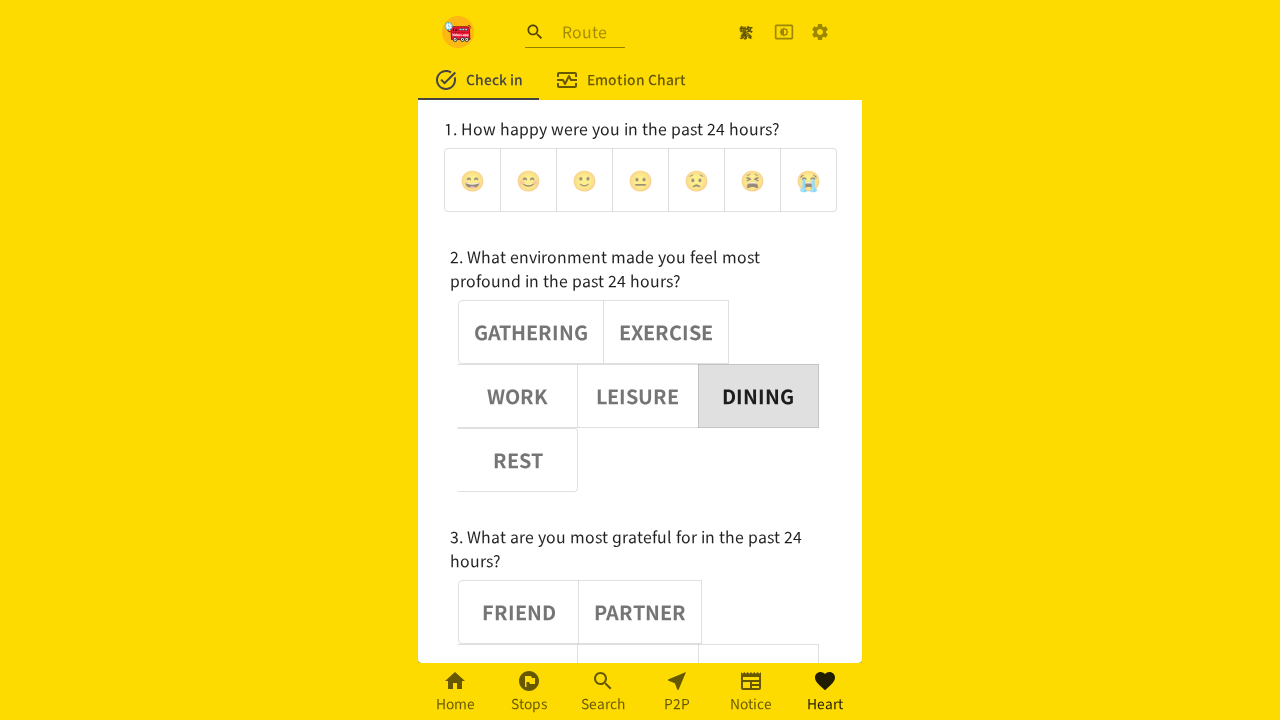

Assertion passed: noun button 4 is selected
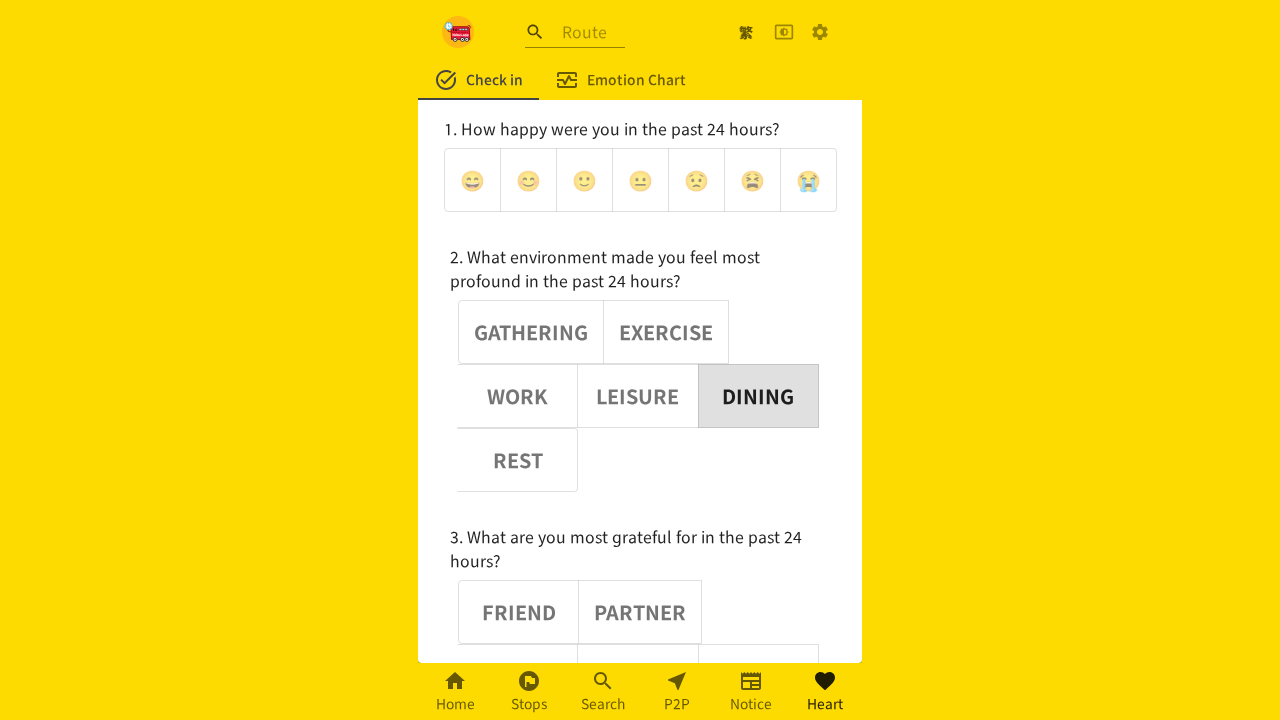

Verified noun button 0 has aria-pressed=false
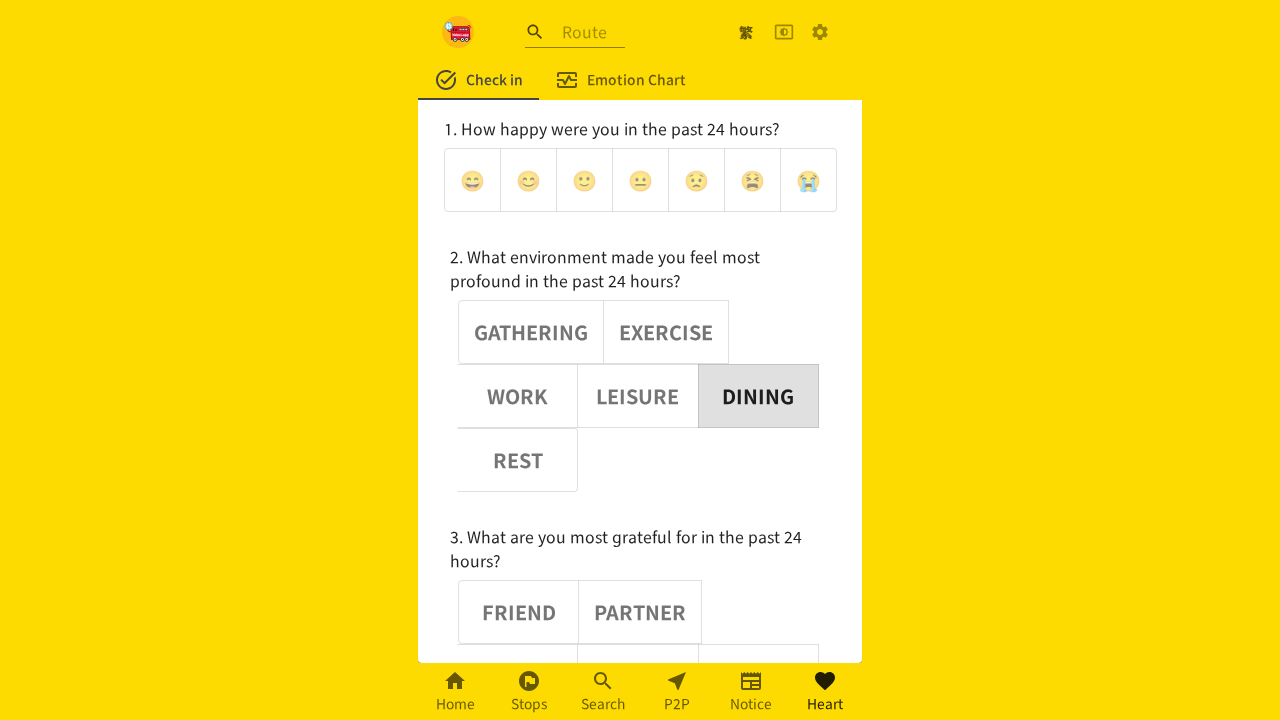

Assertion passed: noun button 0 is deselected
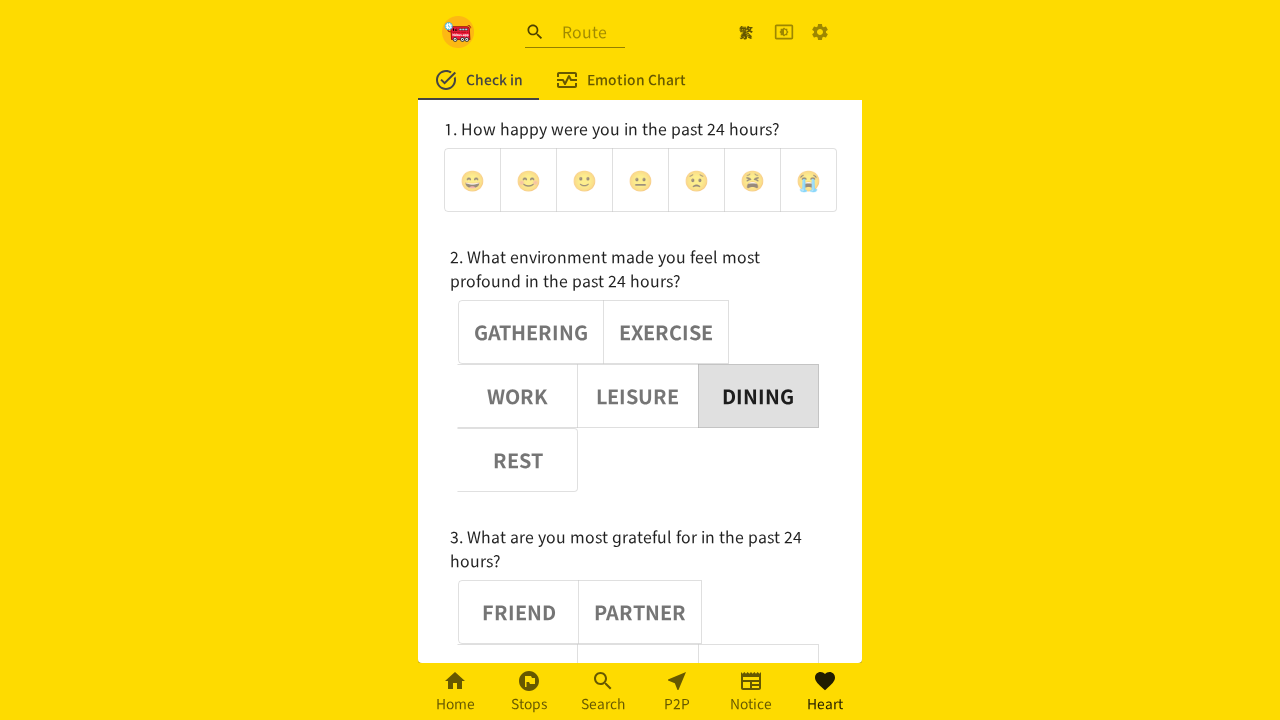

Verified noun button 1 has aria-pressed=false
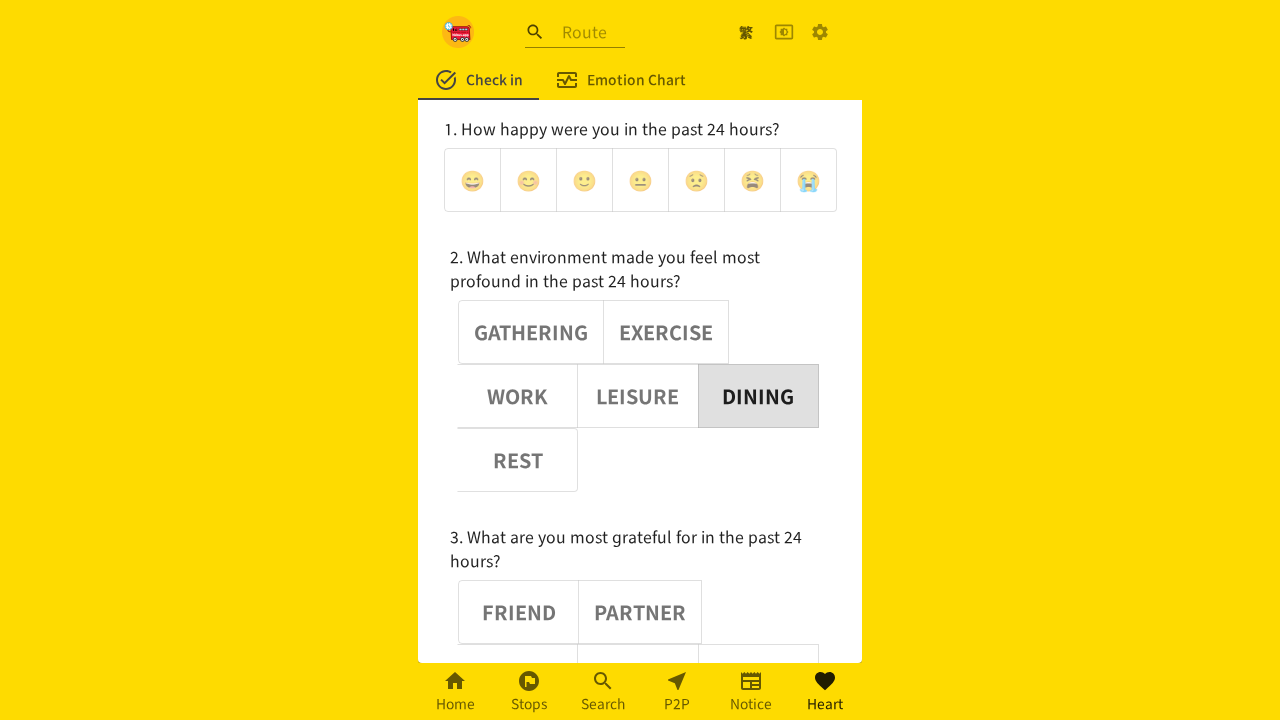

Assertion passed: noun button 1 is deselected
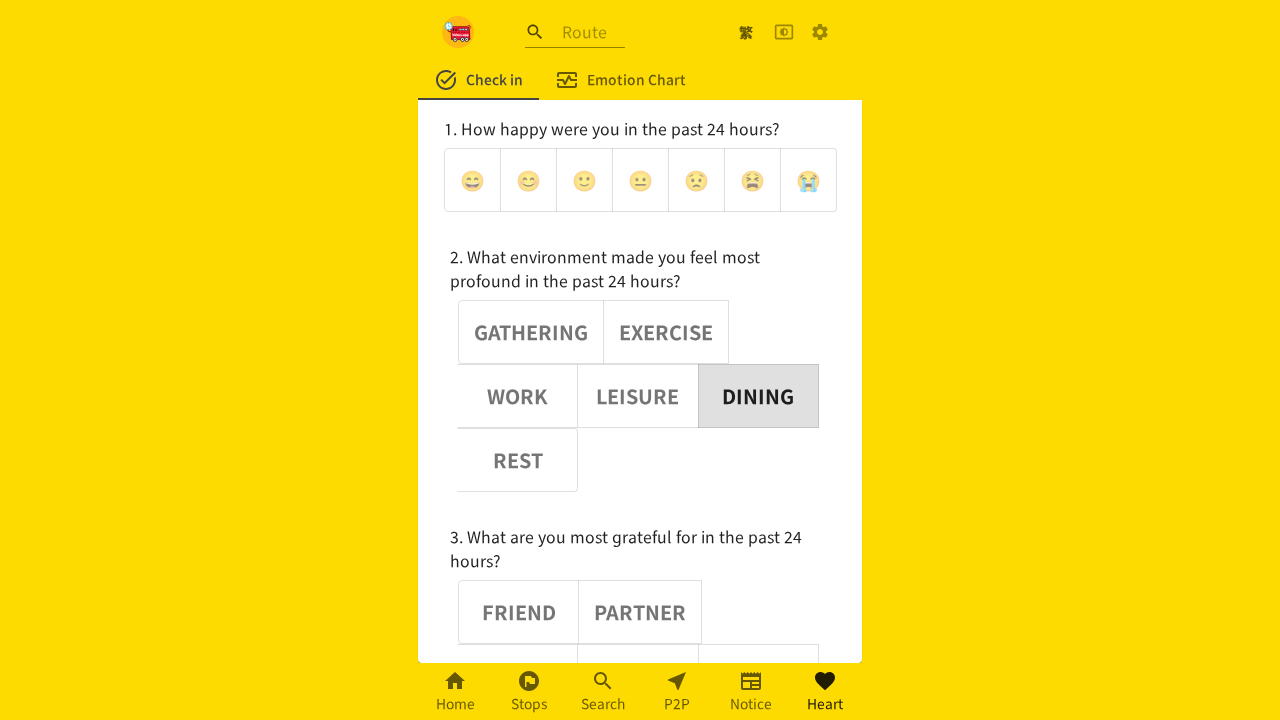

Verified noun button 2 has aria-pressed=false
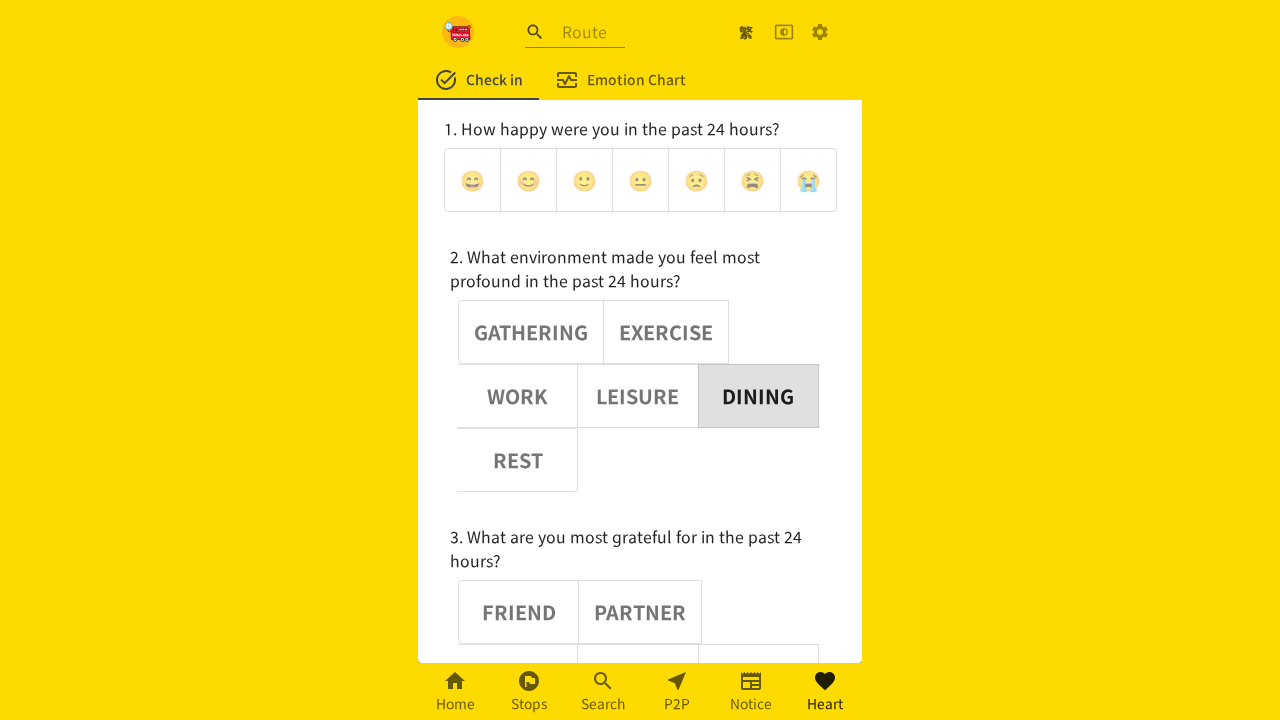

Assertion passed: noun button 2 is deselected
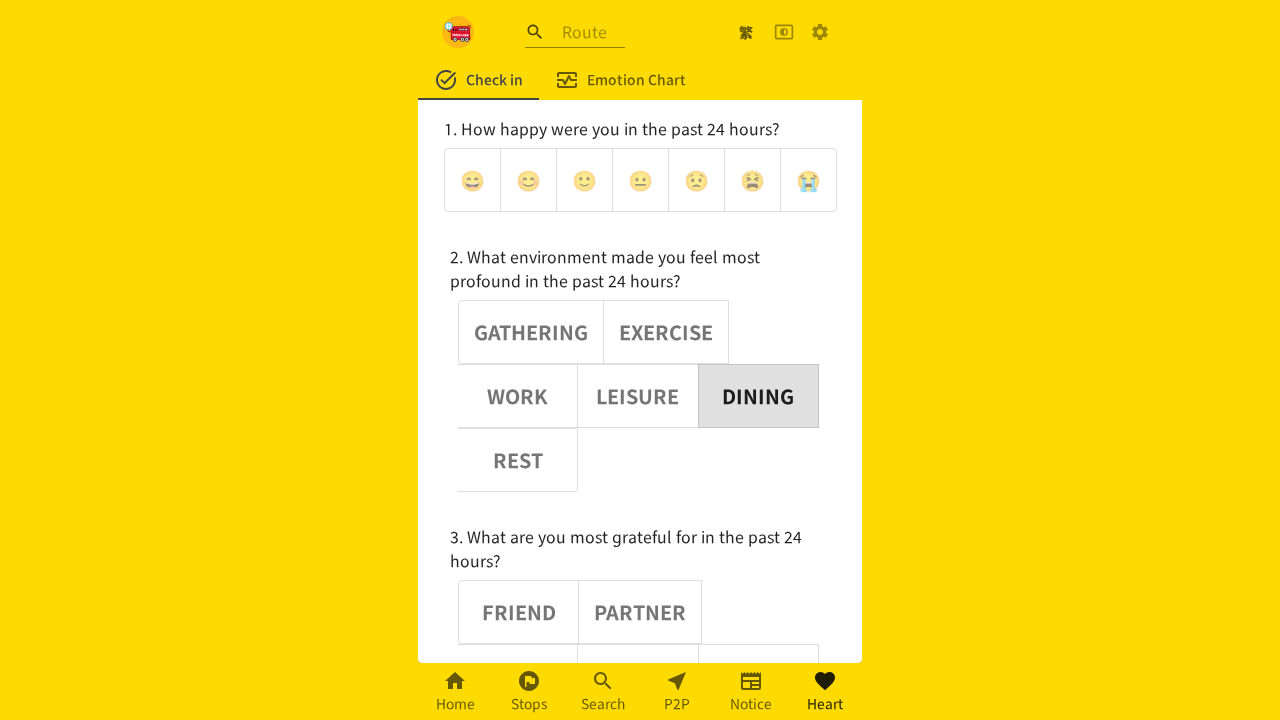

Verified noun button 3 has aria-pressed=false
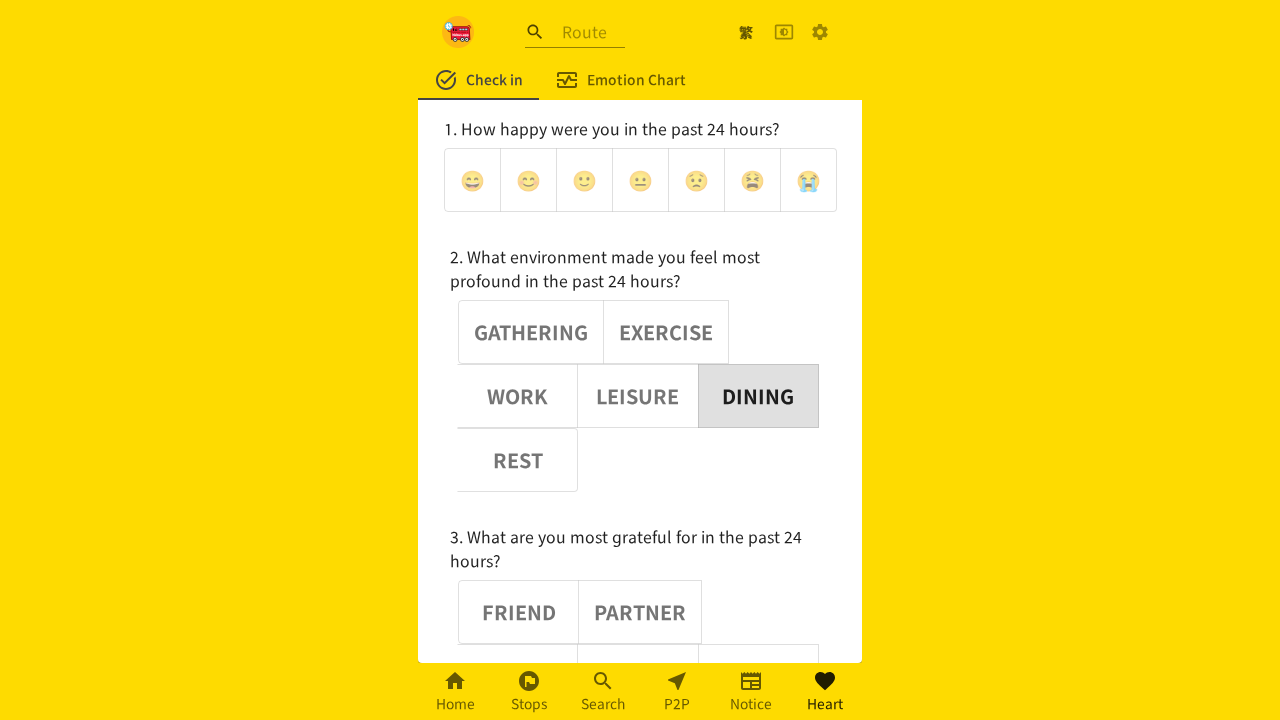

Assertion passed: noun button 3 is deselected
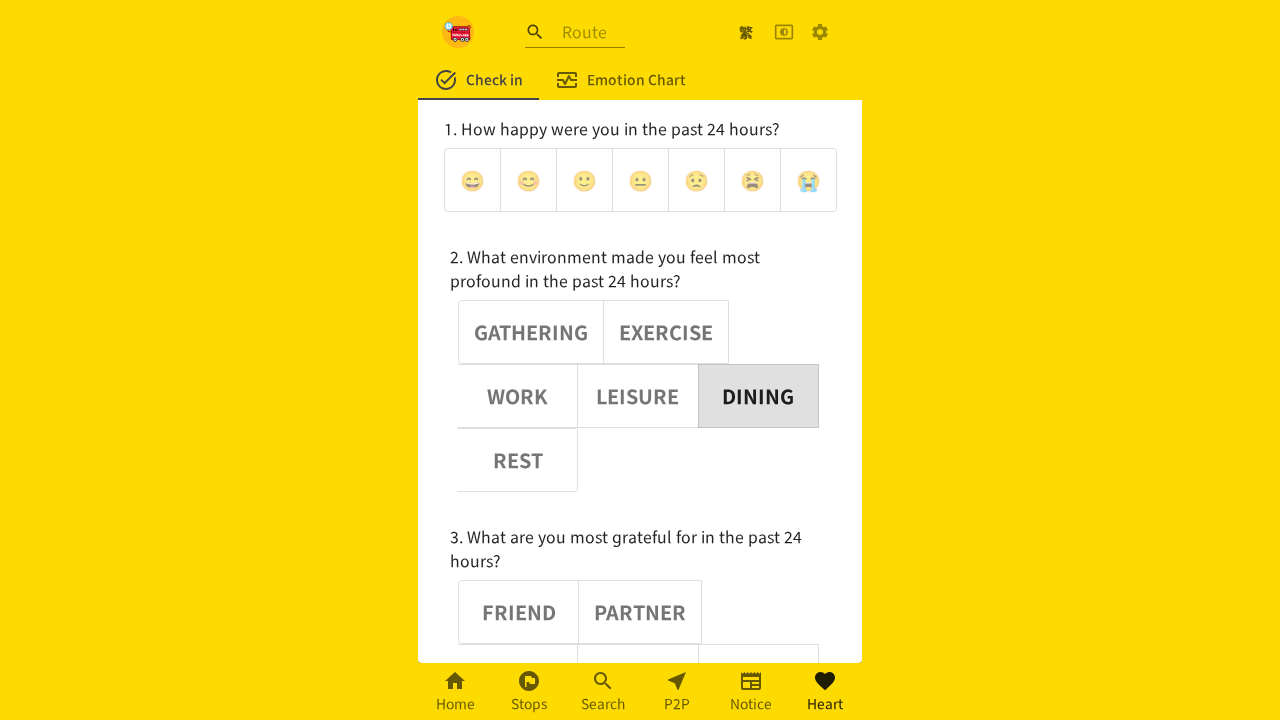

Verified noun button 5 has aria-pressed=false
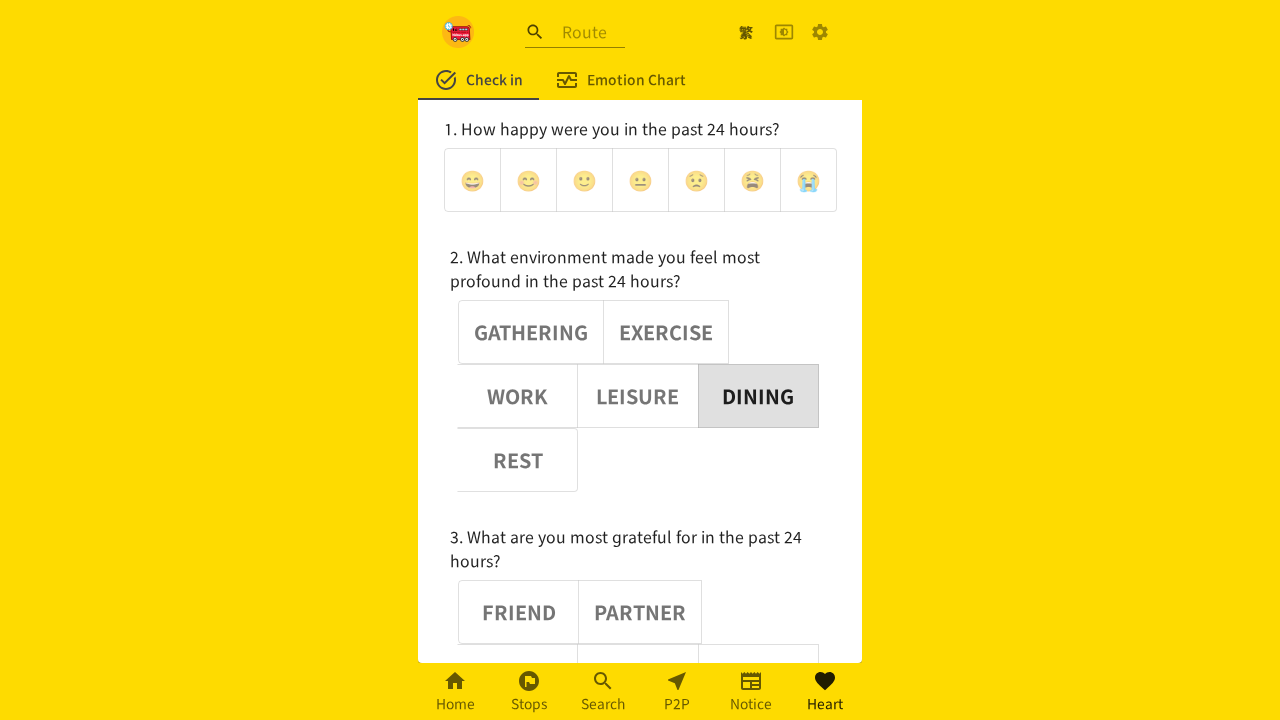

Assertion passed: noun button 5 is deselected
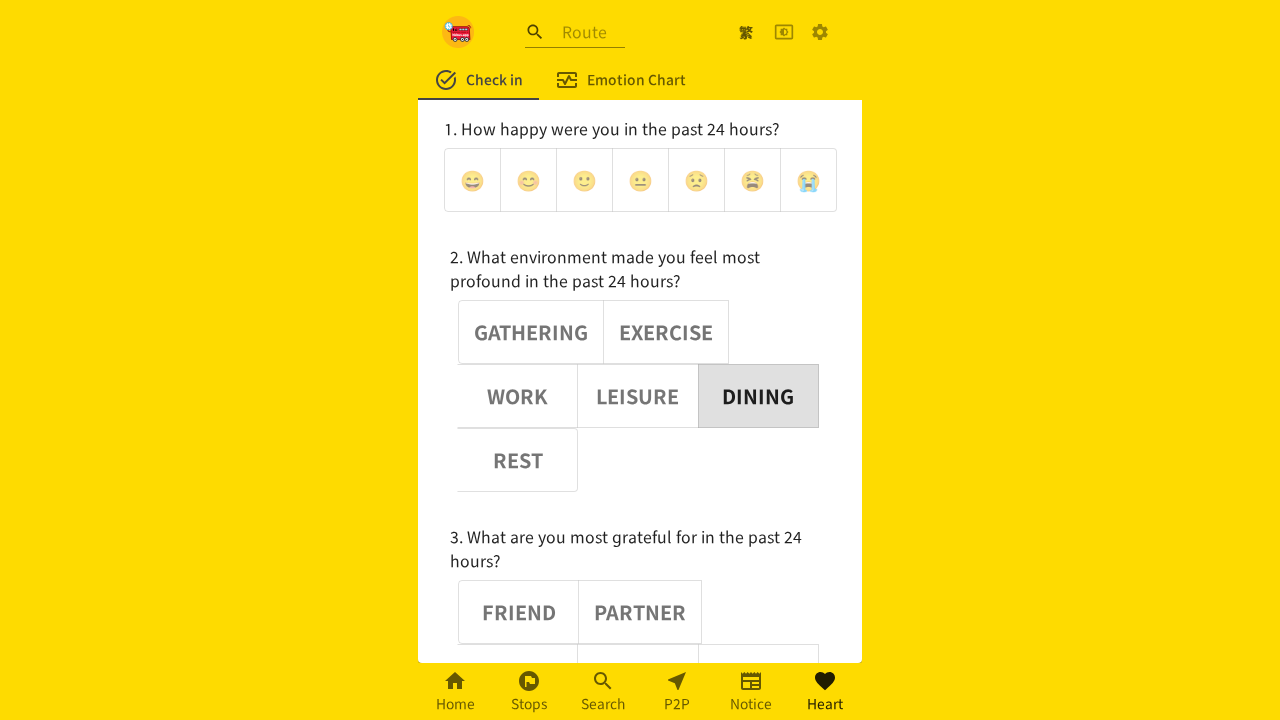

Clicked noun button 5 at (518, 460) on (//div[@role='group'])[2] >> button >> nth=5
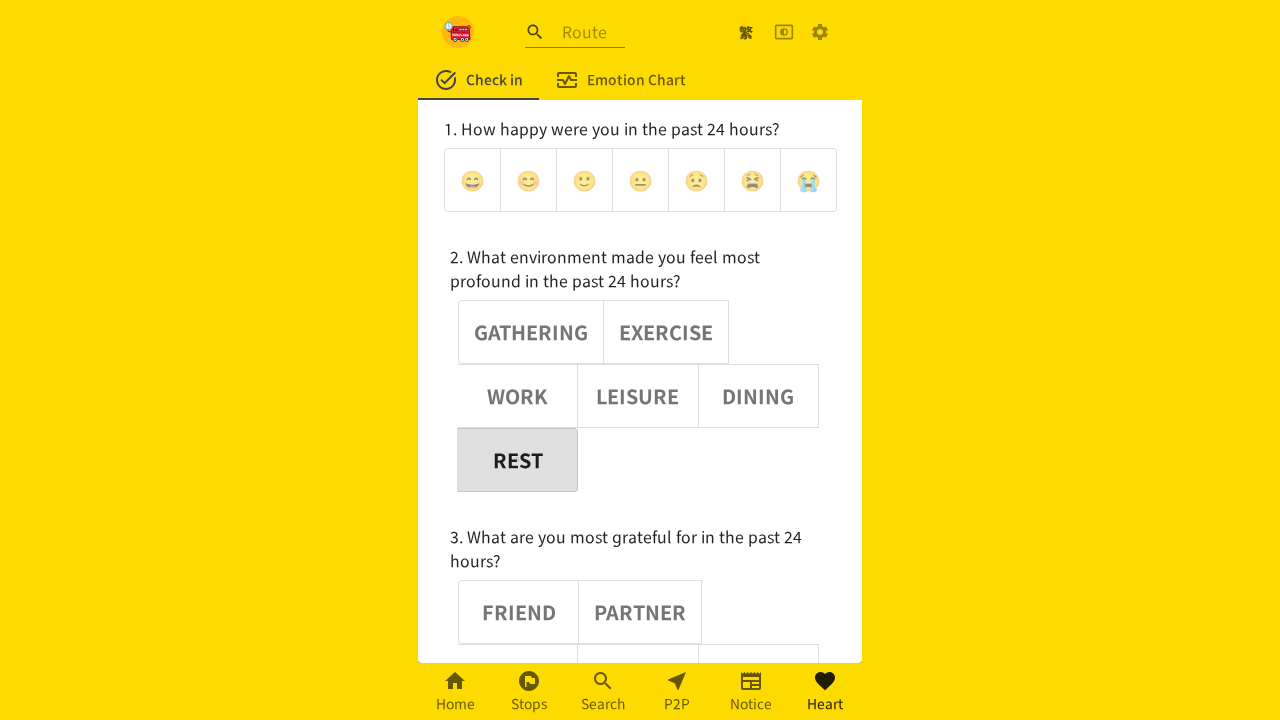

Waited 1000ms after clicking noun button 5
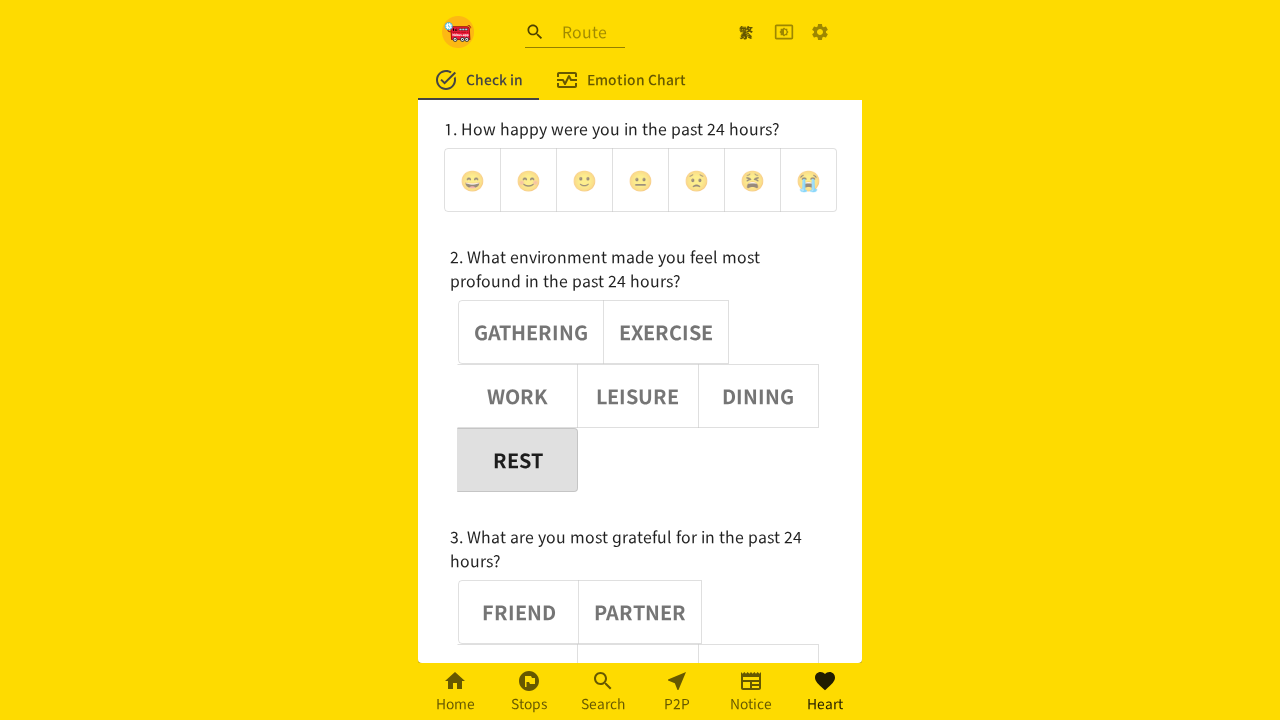

Verified noun button 5 has aria-pressed=true
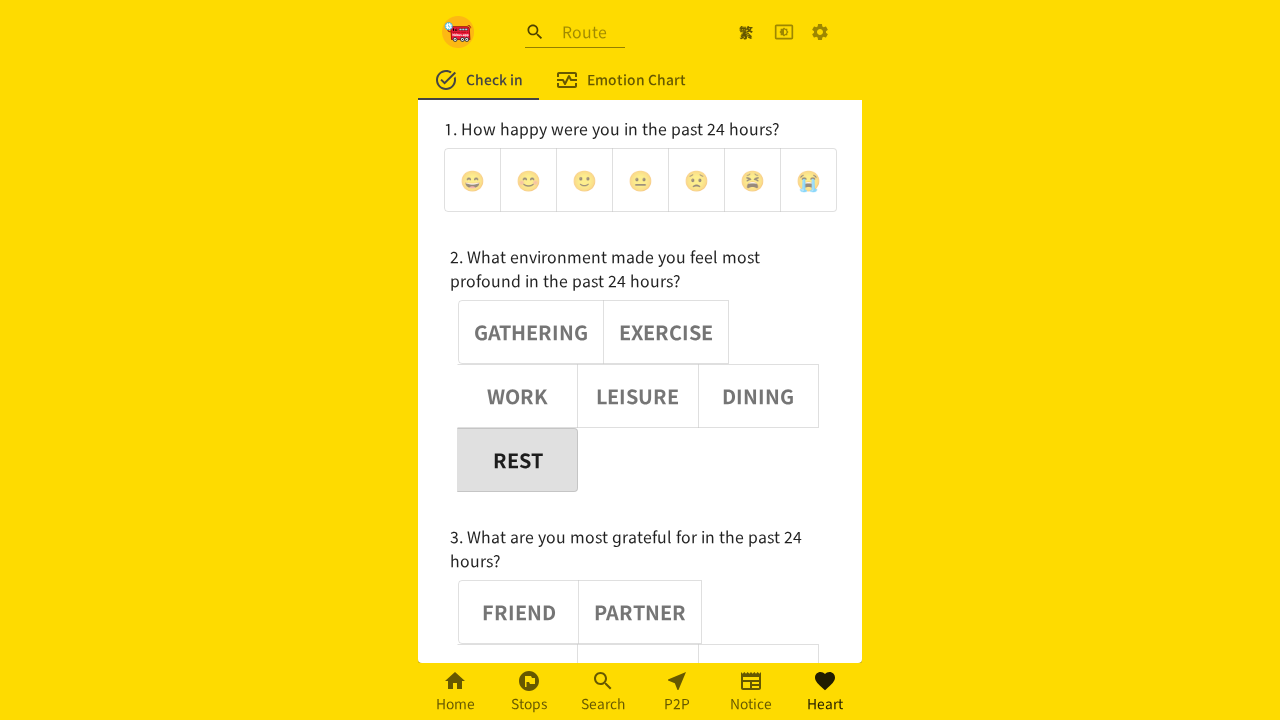

Assertion passed: noun button 5 is selected
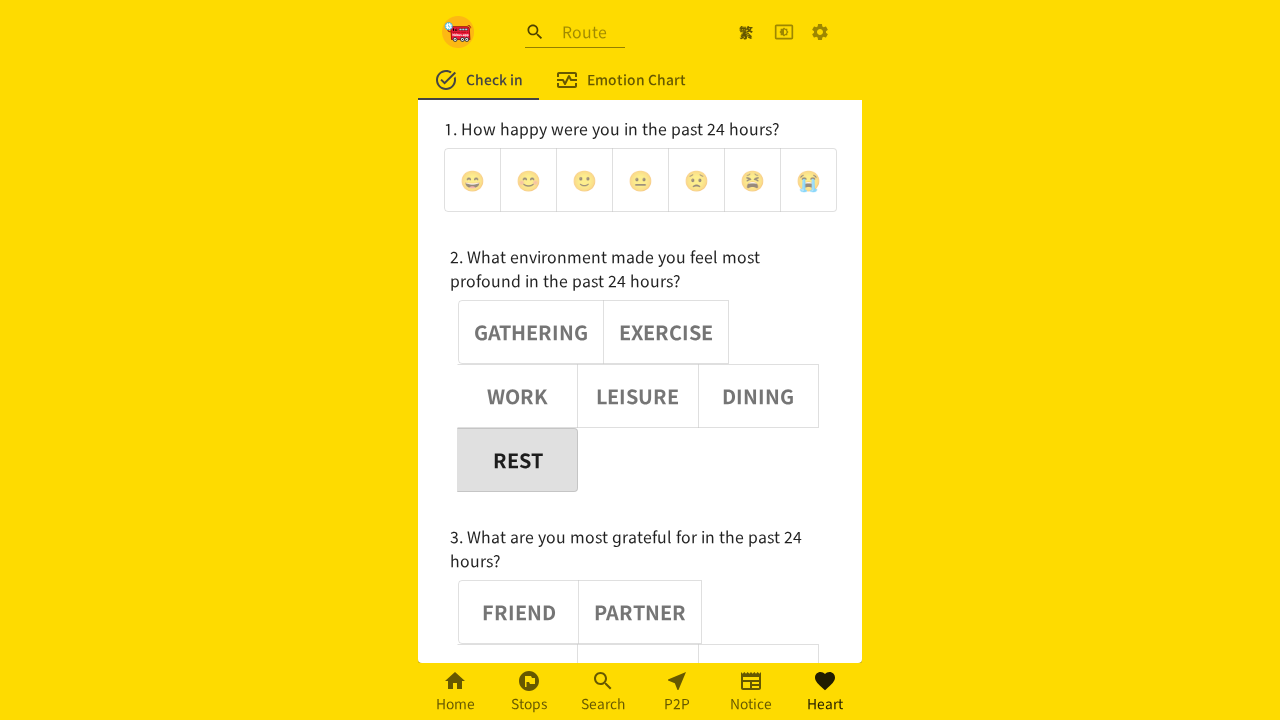

Verified noun button 0 has aria-pressed=false
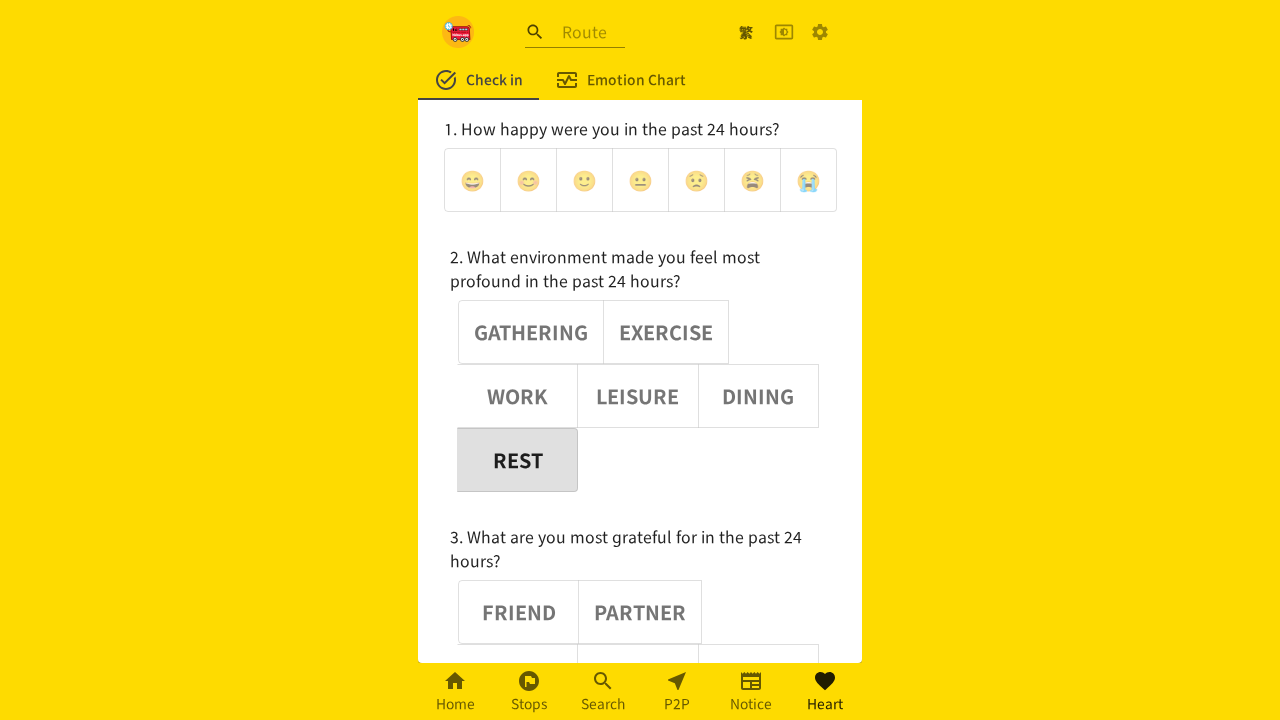

Assertion passed: noun button 0 is deselected
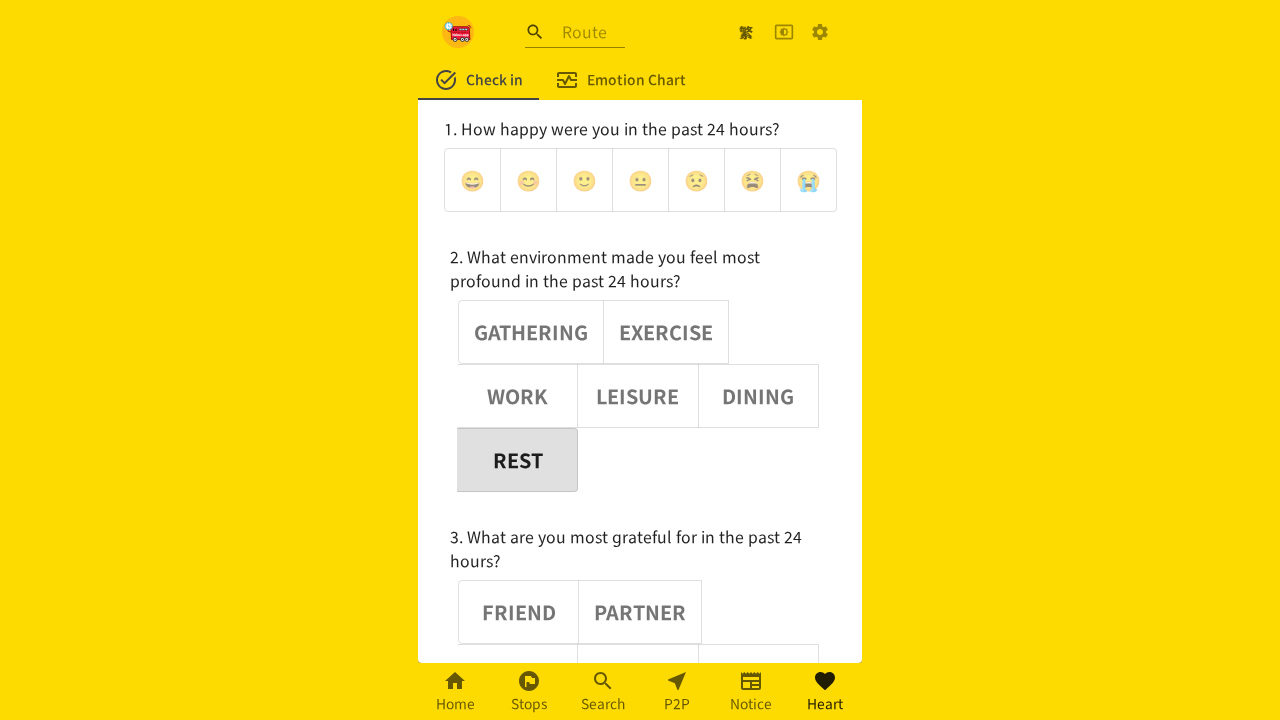

Verified noun button 1 has aria-pressed=false
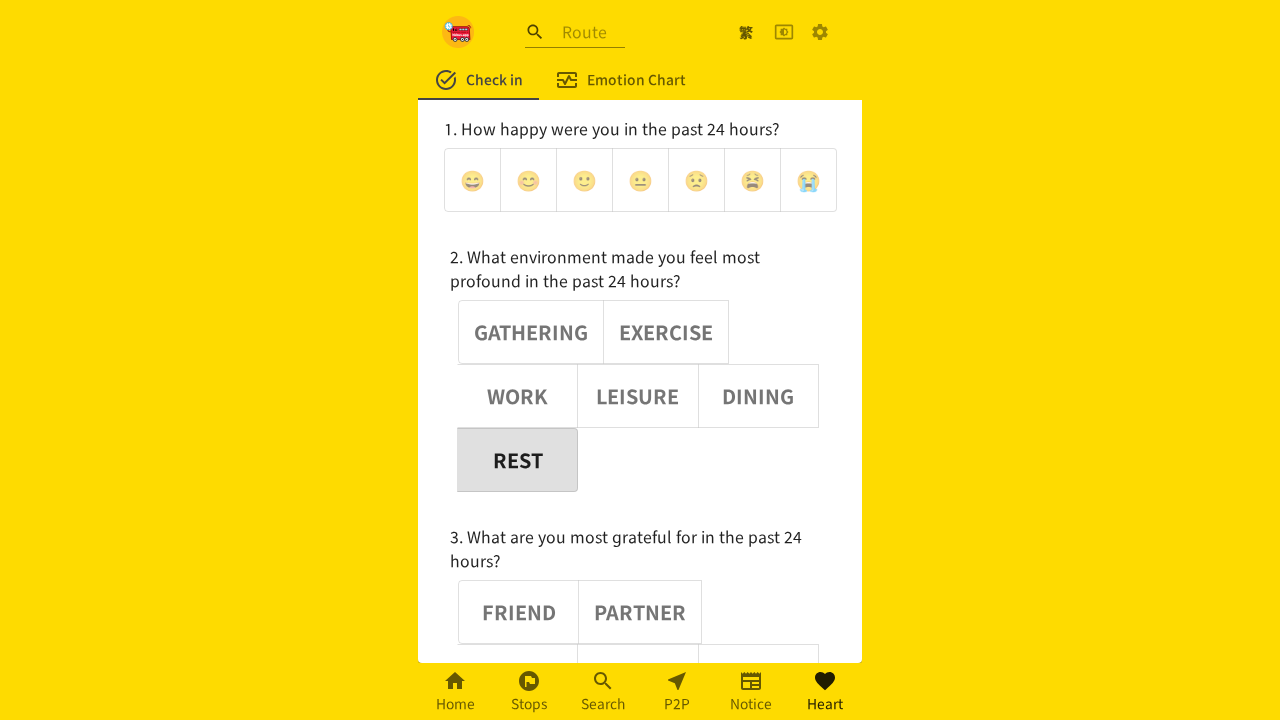

Assertion passed: noun button 1 is deselected
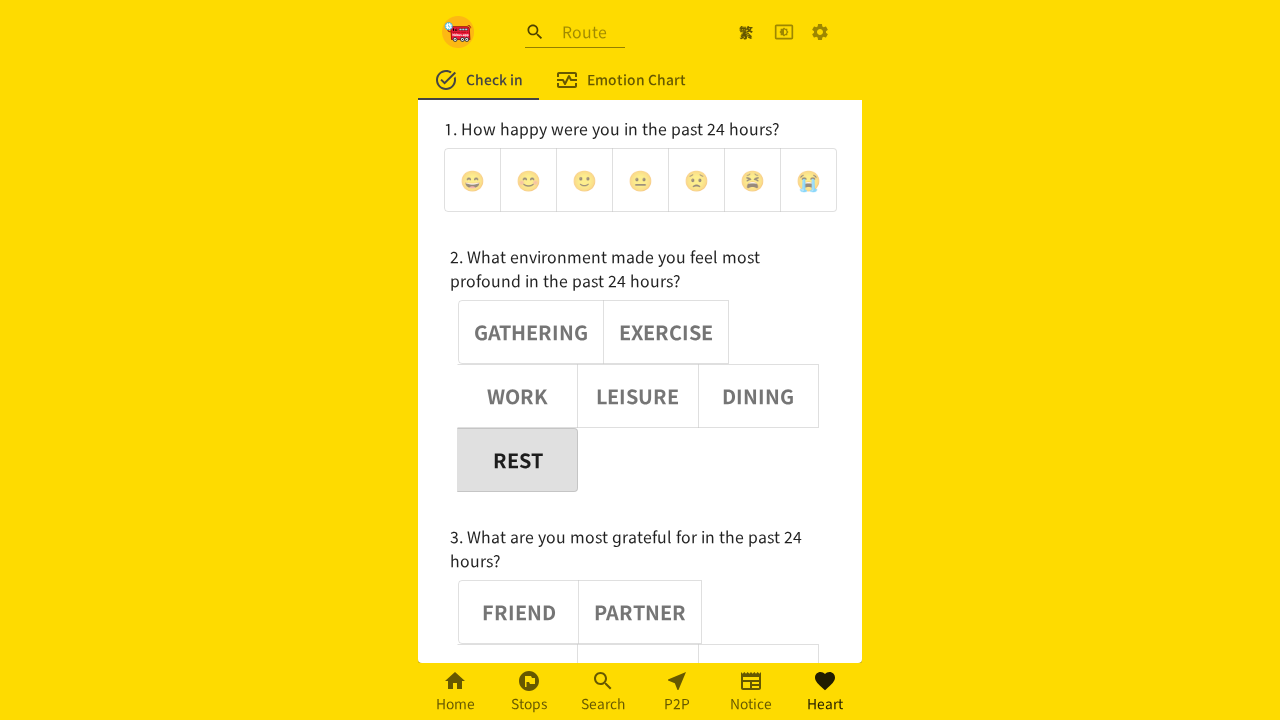

Verified noun button 2 has aria-pressed=false
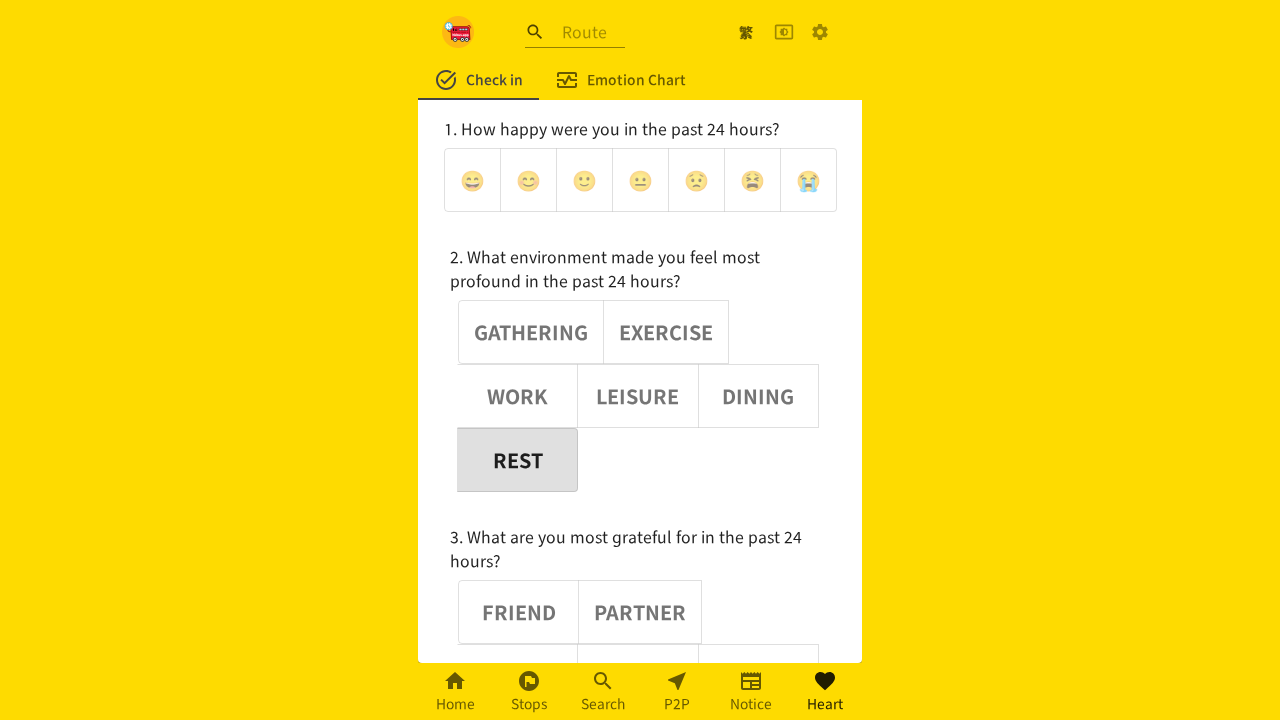

Assertion passed: noun button 2 is deselected
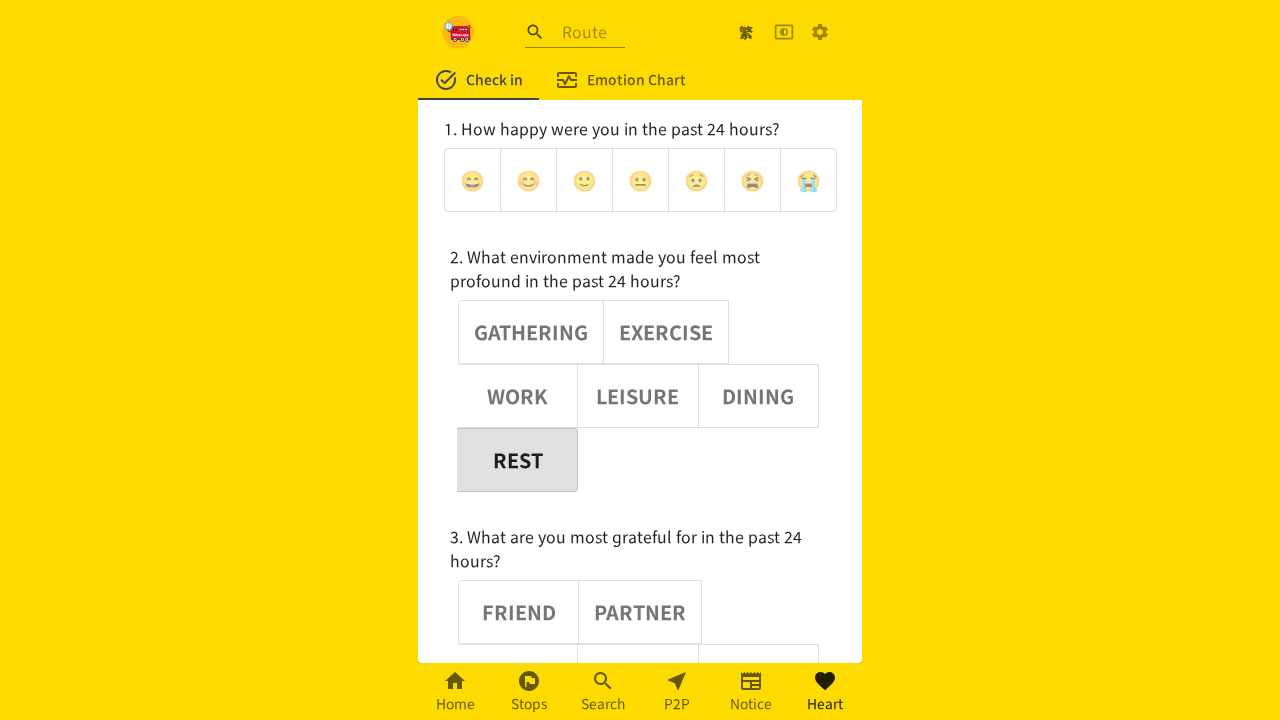

Verified noun button 3 has aria-pressed=false
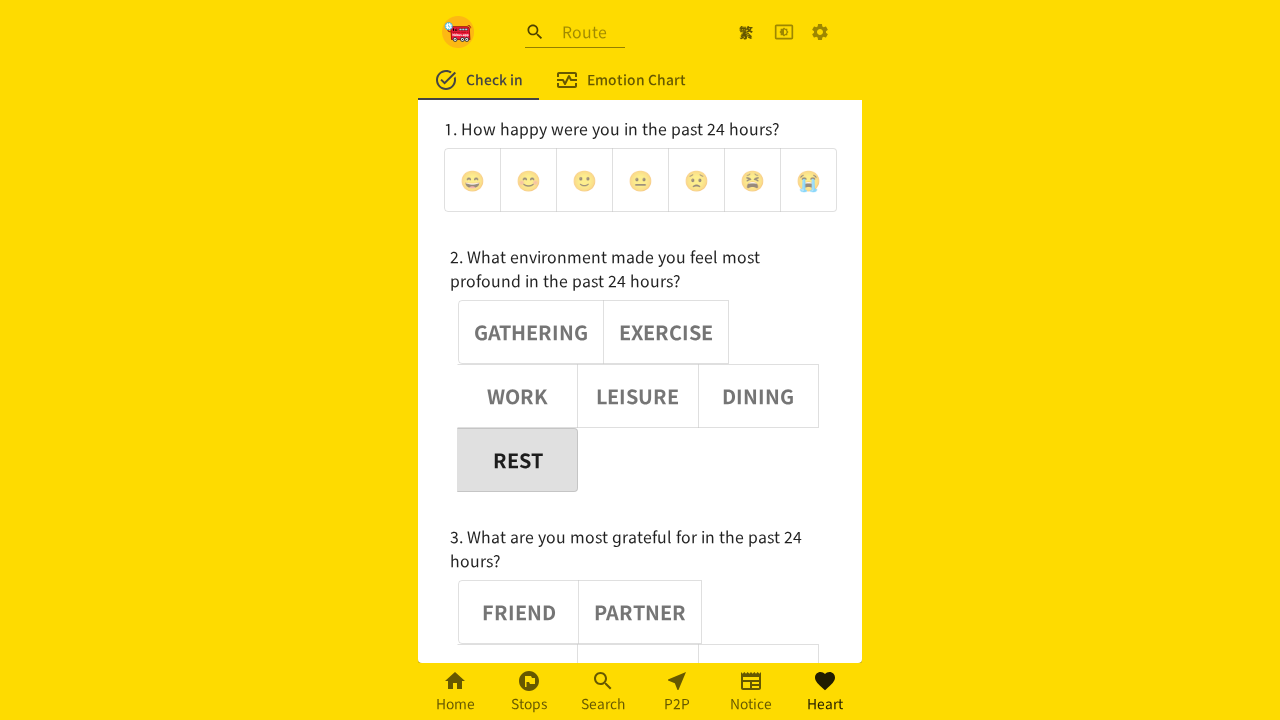

Assertion passed: noun button 3 is deselected
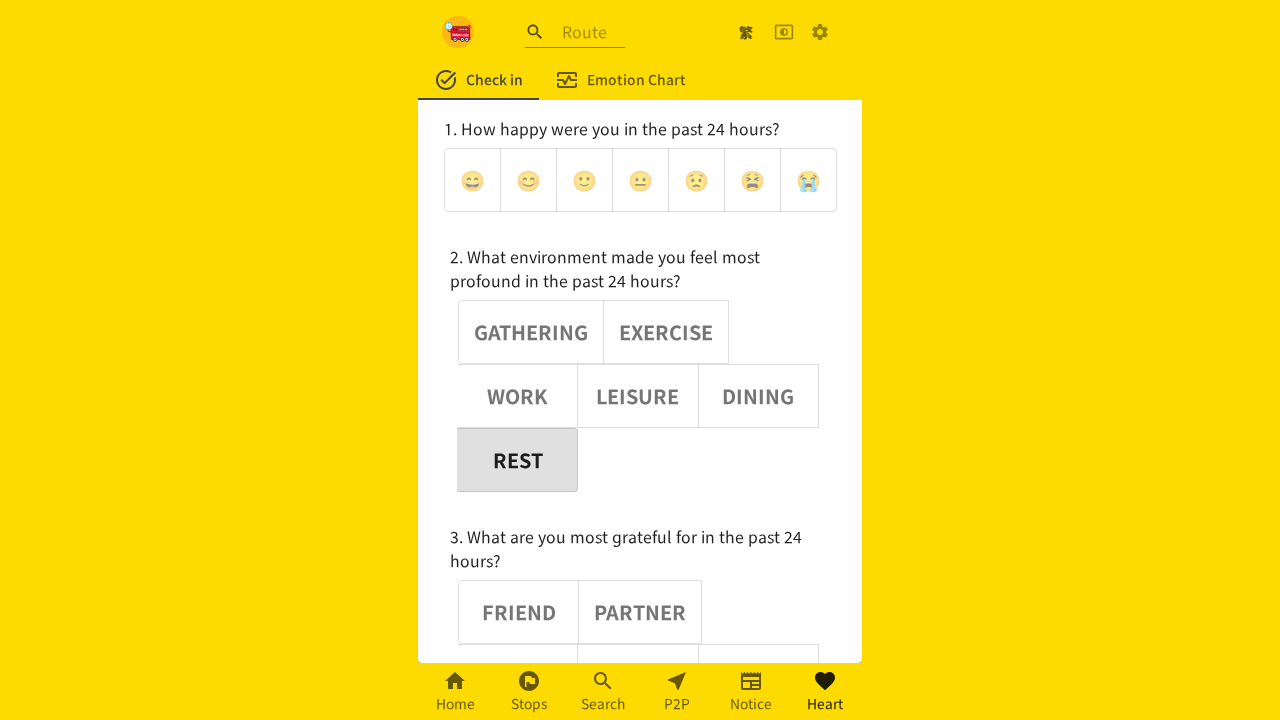

Verified noun button 4 has aria-pressed=false
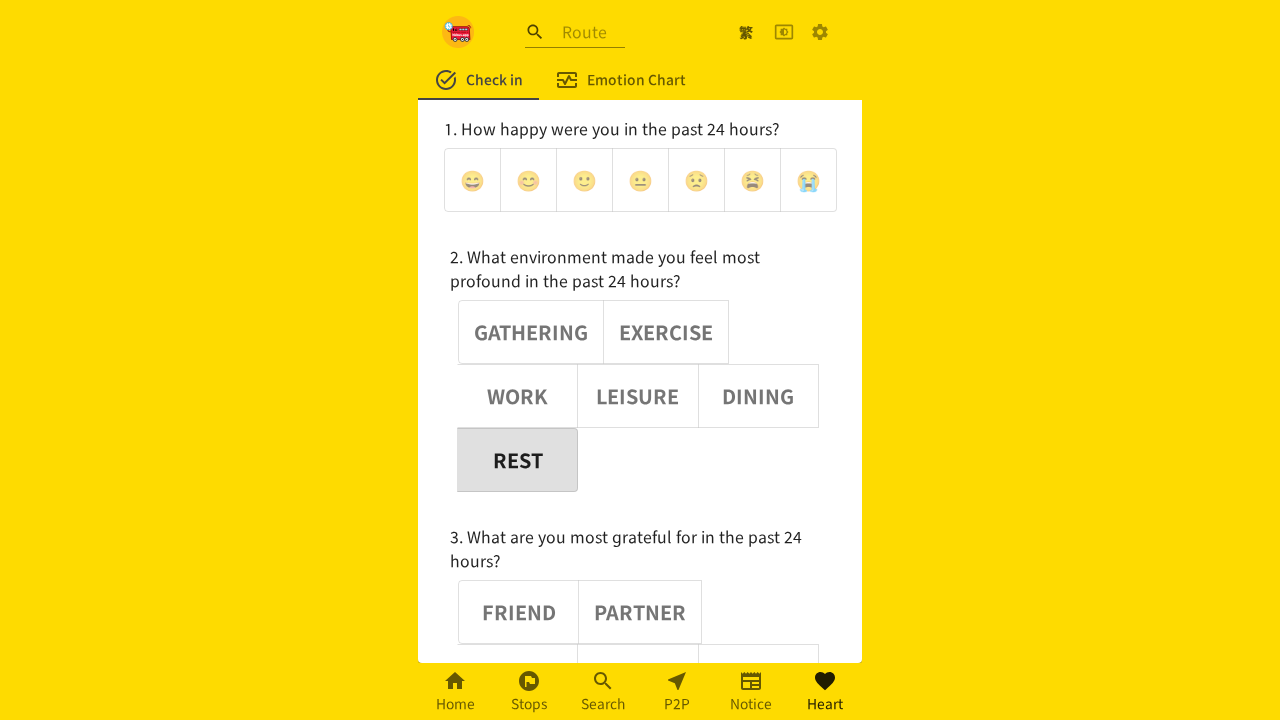

Assertion passed: noun button 4 is deselected
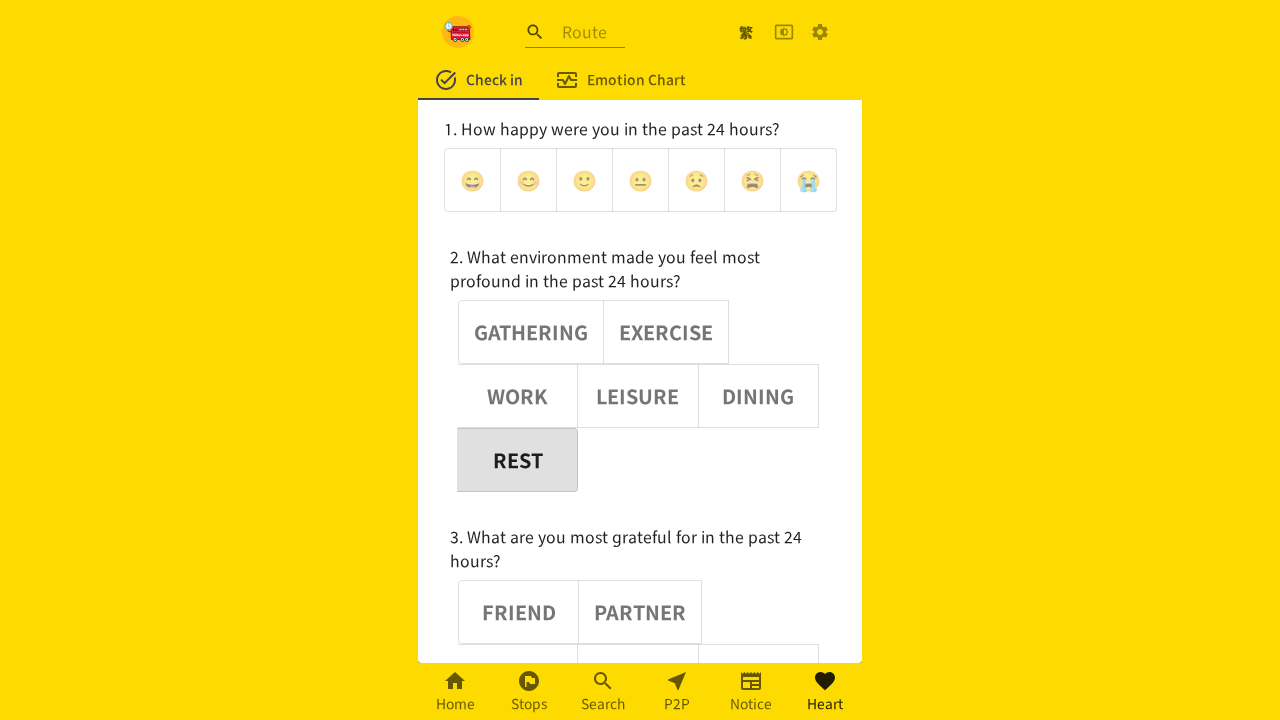

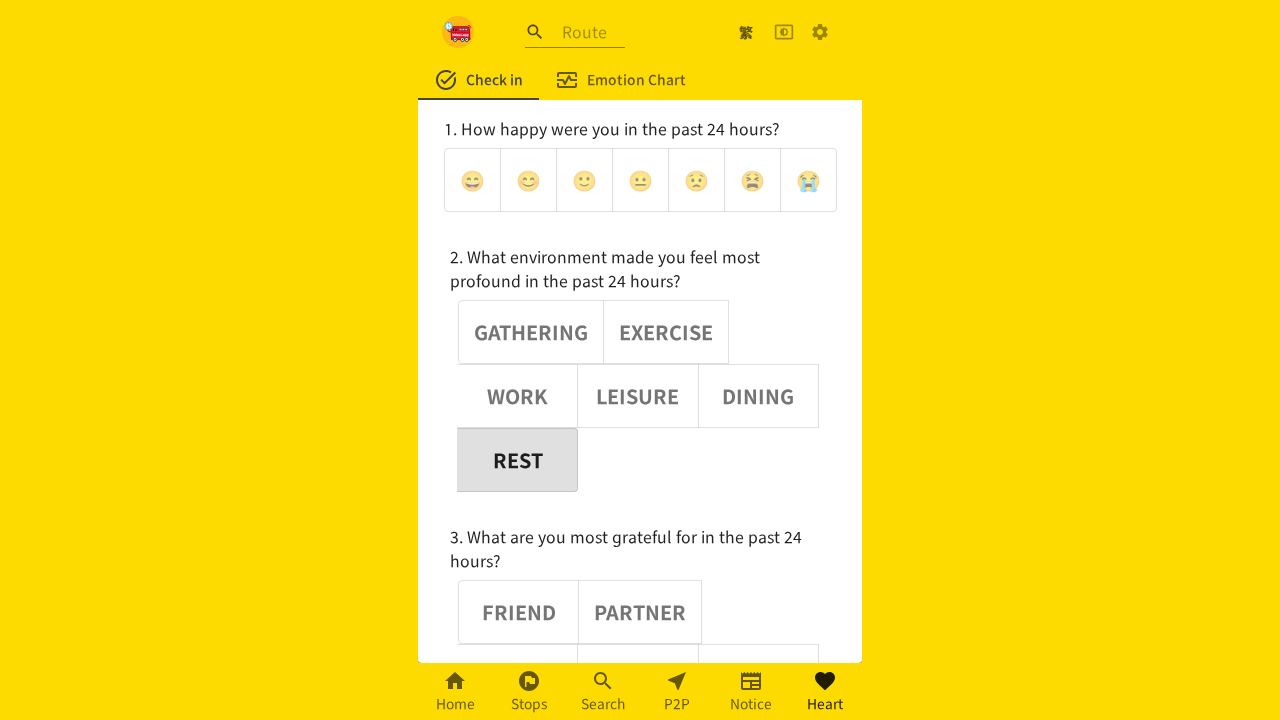